Clicks on each featured category link, navigates to the category page, then returns to the homepage and repeats for all categories

Starting URL: https://www.webstaurantstore.com/

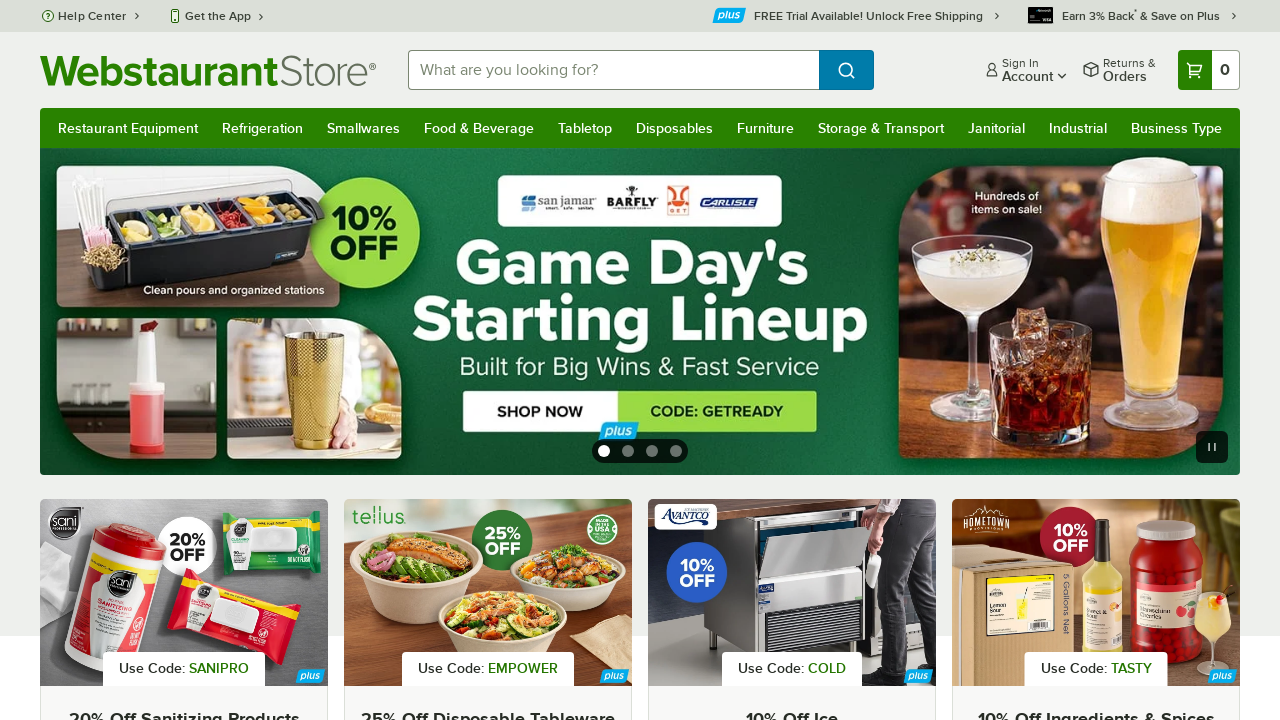

Waited for featured categories to load on homepage
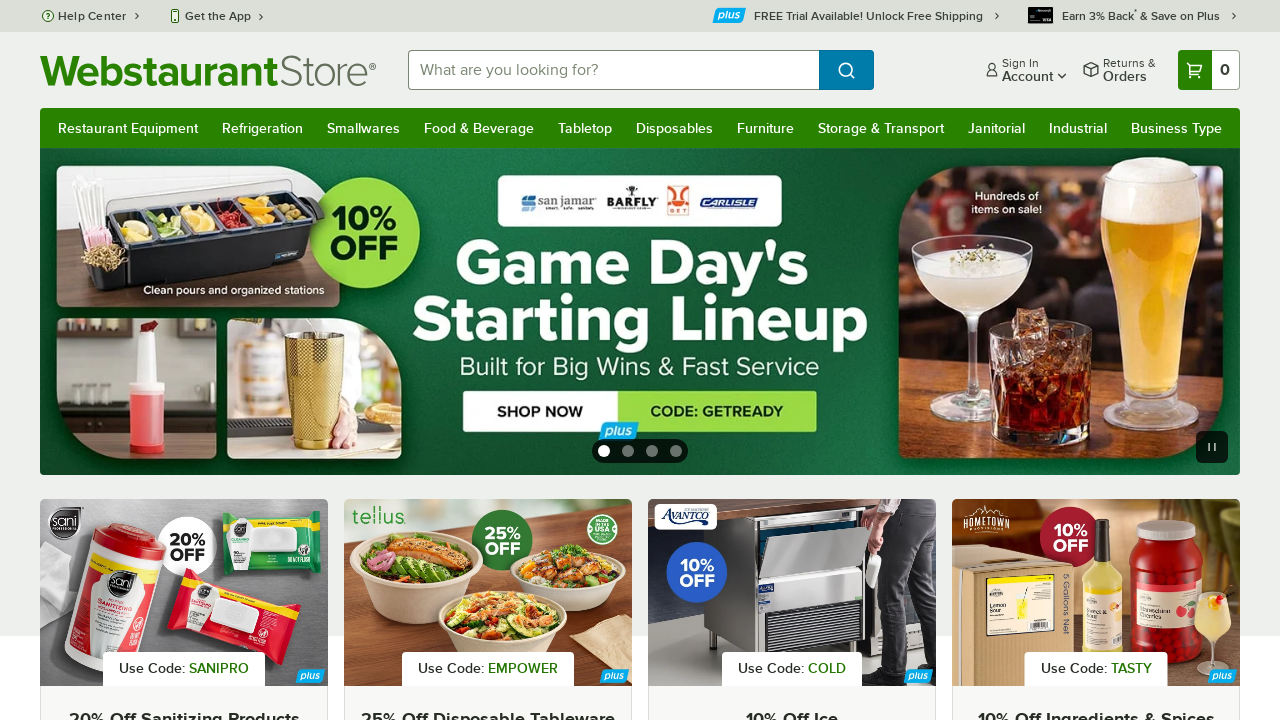

Found 18 featured category links on homepage
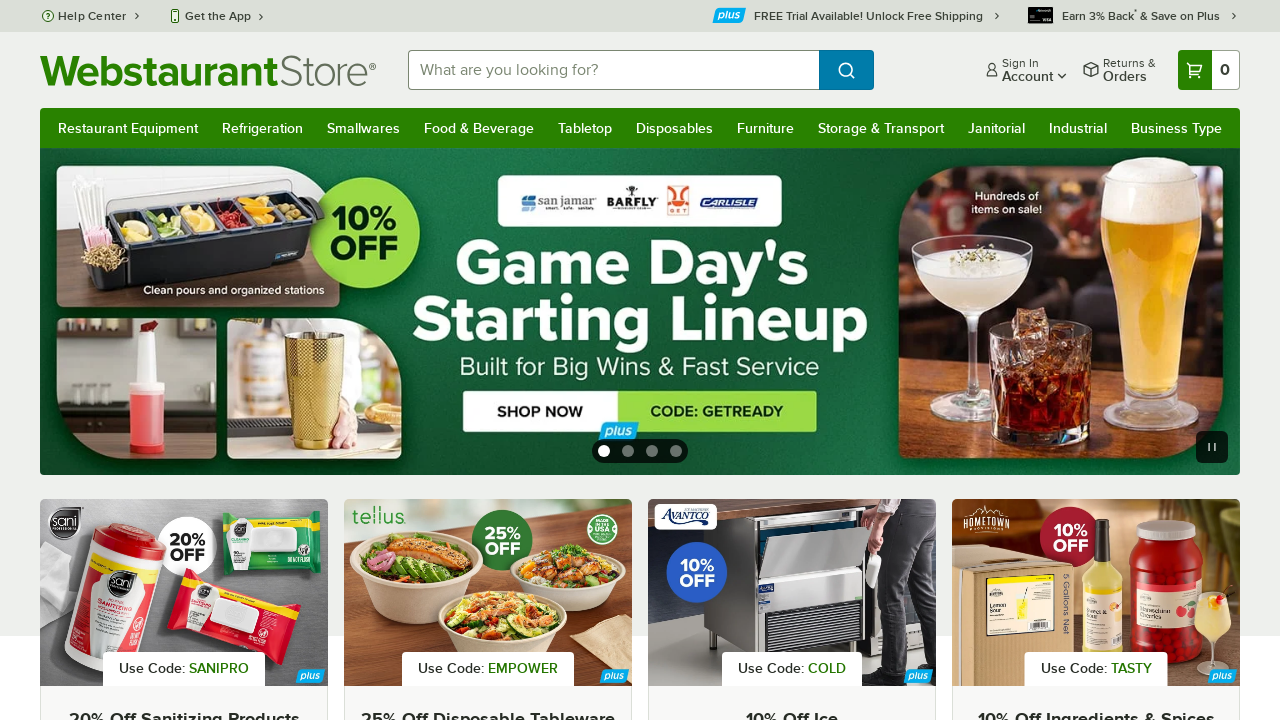

Clicked on featured category link 1 at (135, 361) on li.text-center.mb-8.group >> nth=0
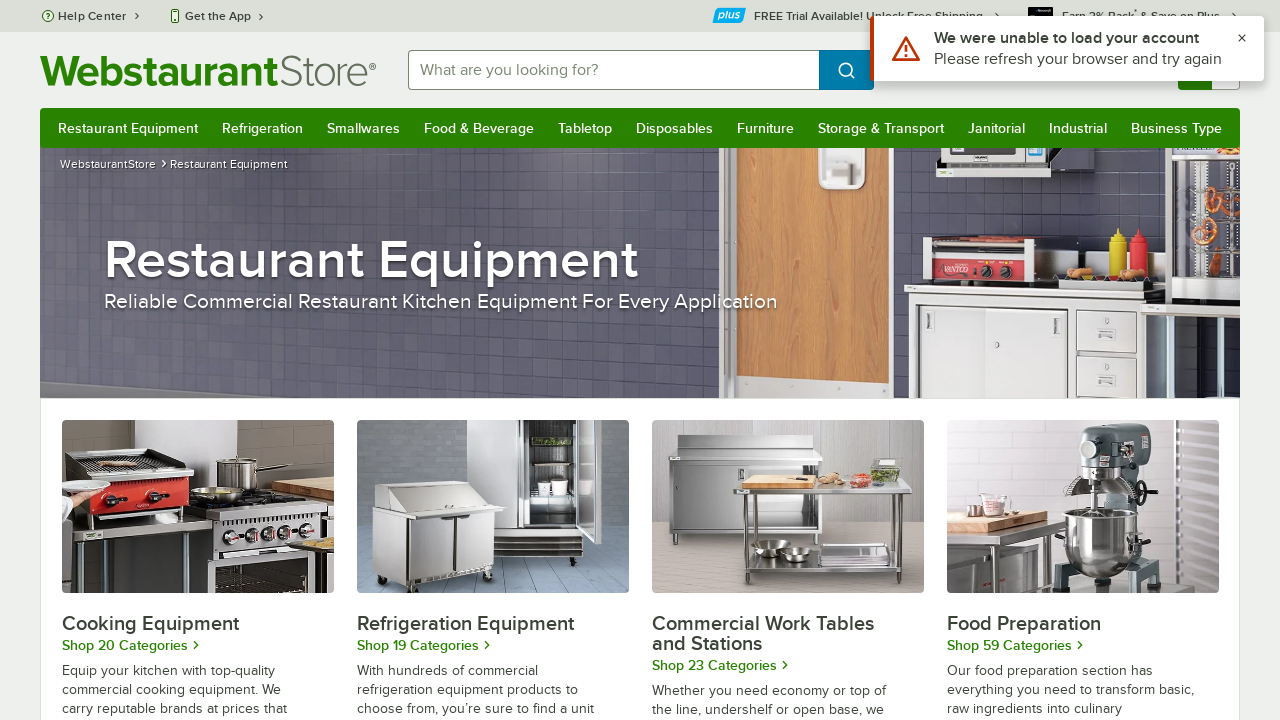

Waited for category page to fully load
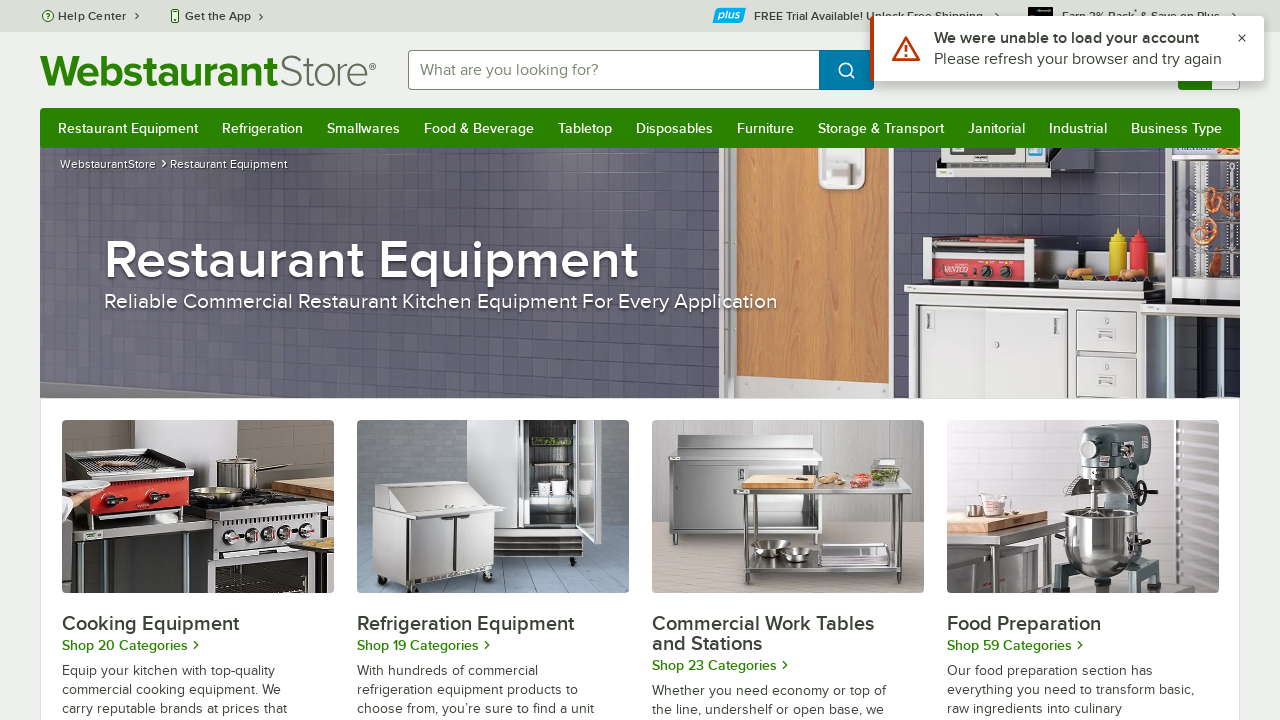

Captured category page title: Commercial Restaurant Equipment - WebstaurantStore
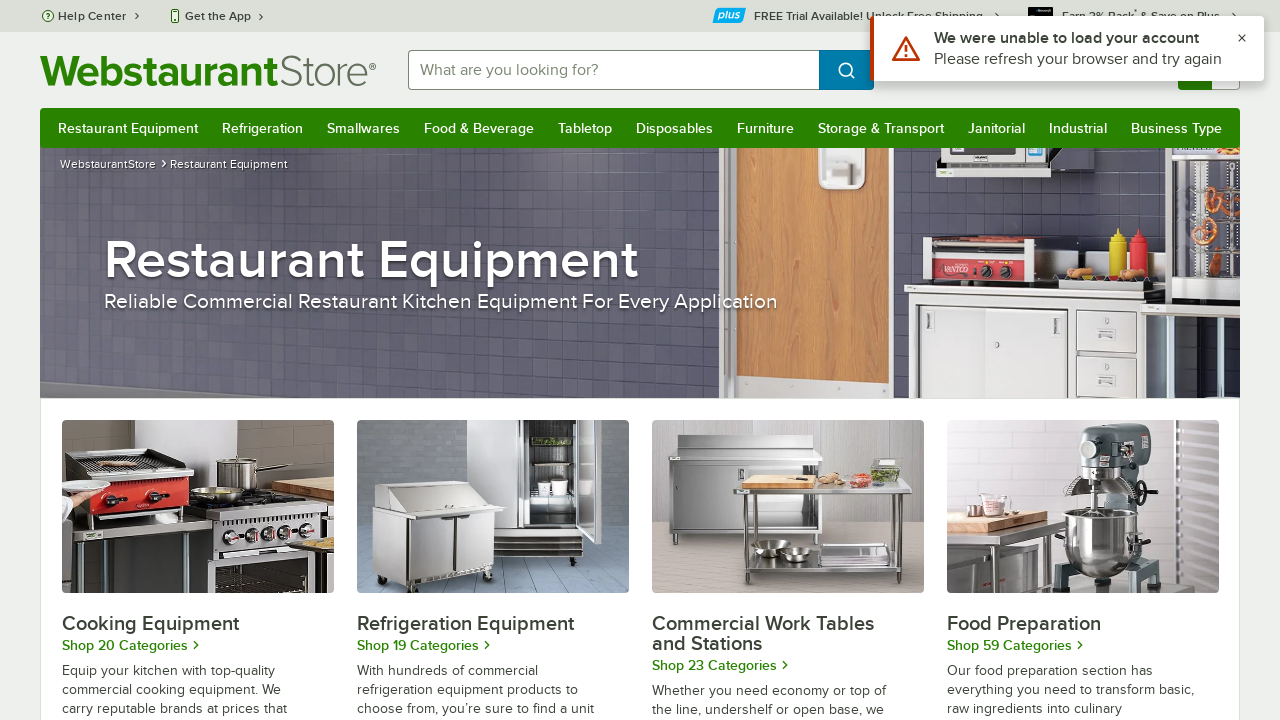

Navigated back to homepage
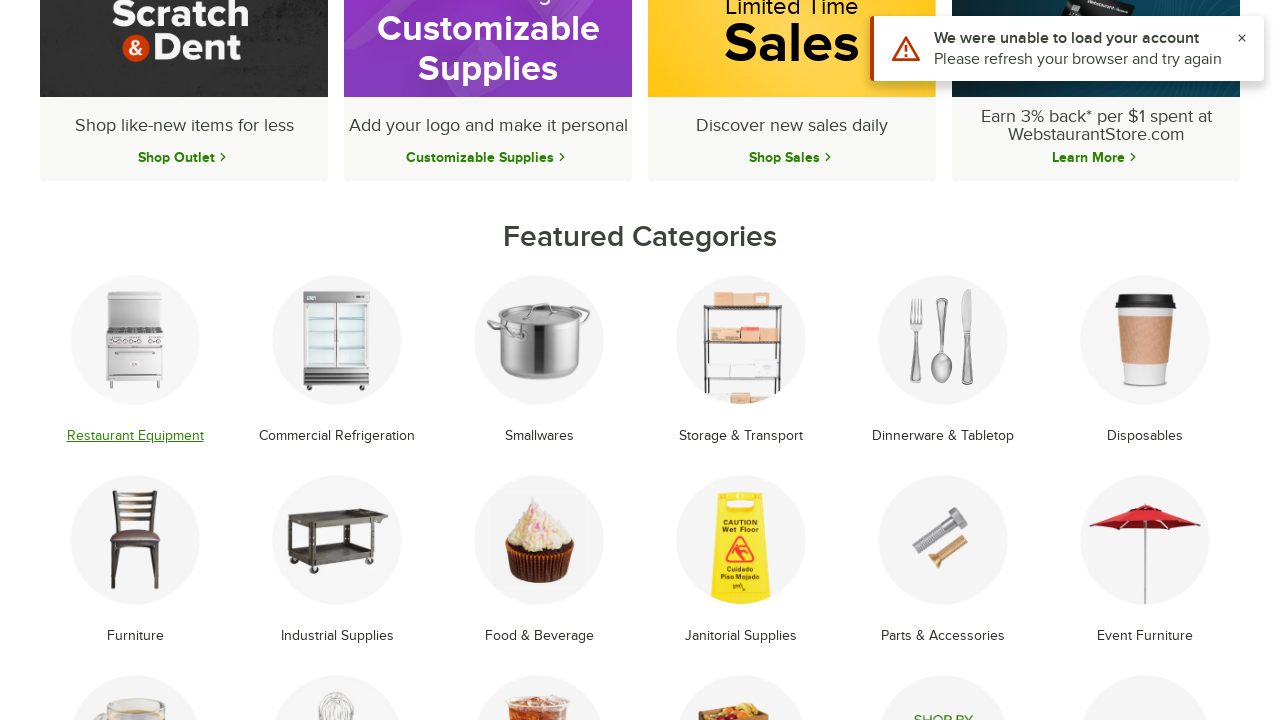

Reloaded homepage
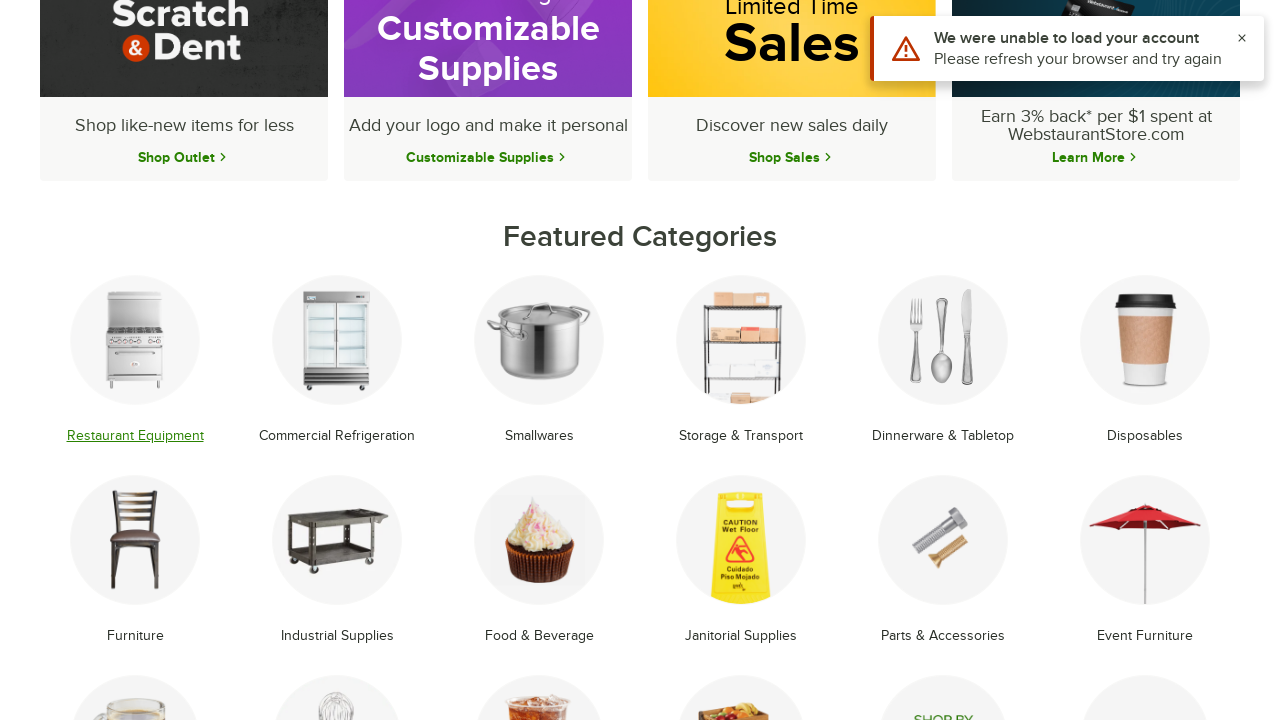

Waited for featured categories to reload
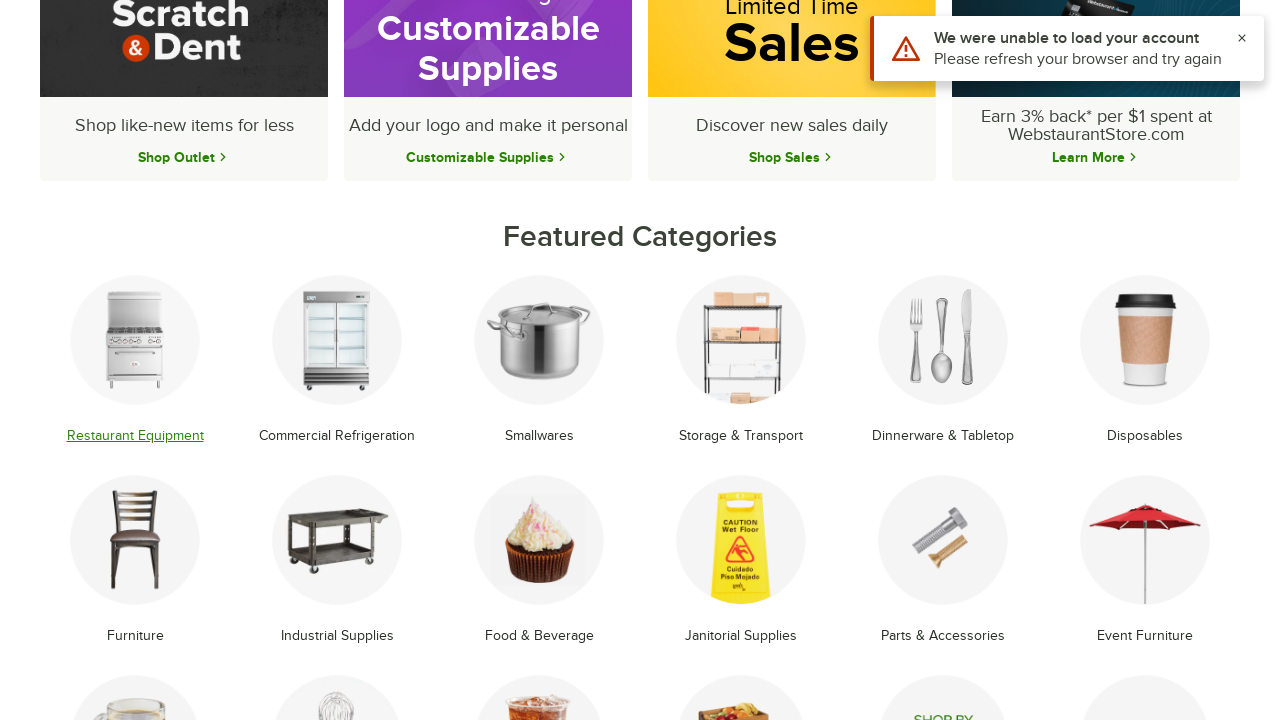

Clicked on featured category link 2 at (337, 361) on li.text-center.mb-8.group >> nth=1
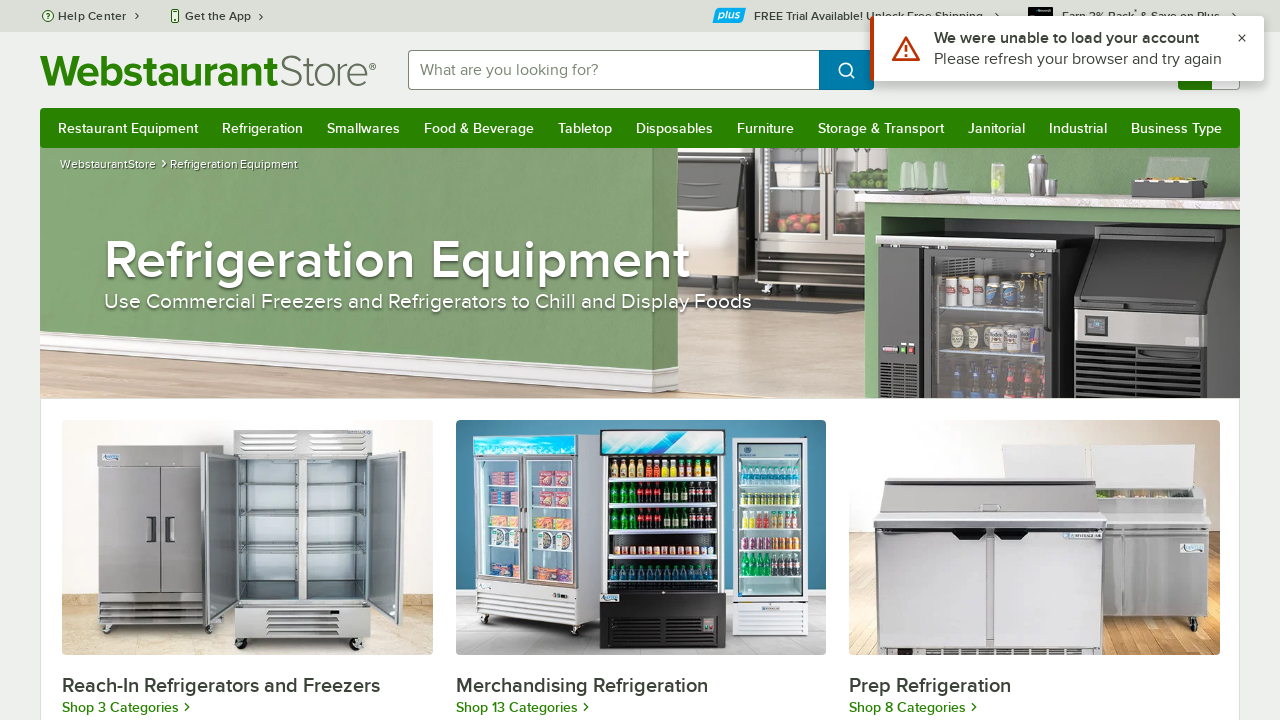

Waited for category page to fully load
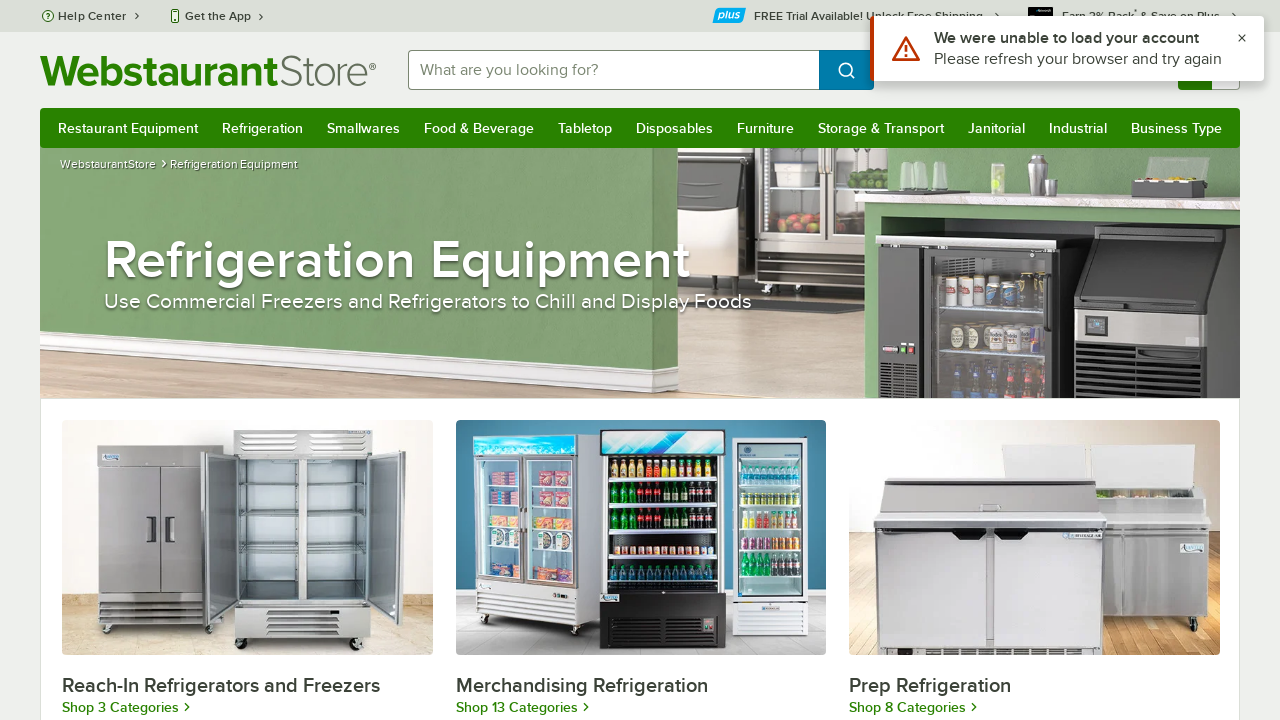

Captured category page title: Commercial Refrigerators & Freezer Units - WebstaurantStore
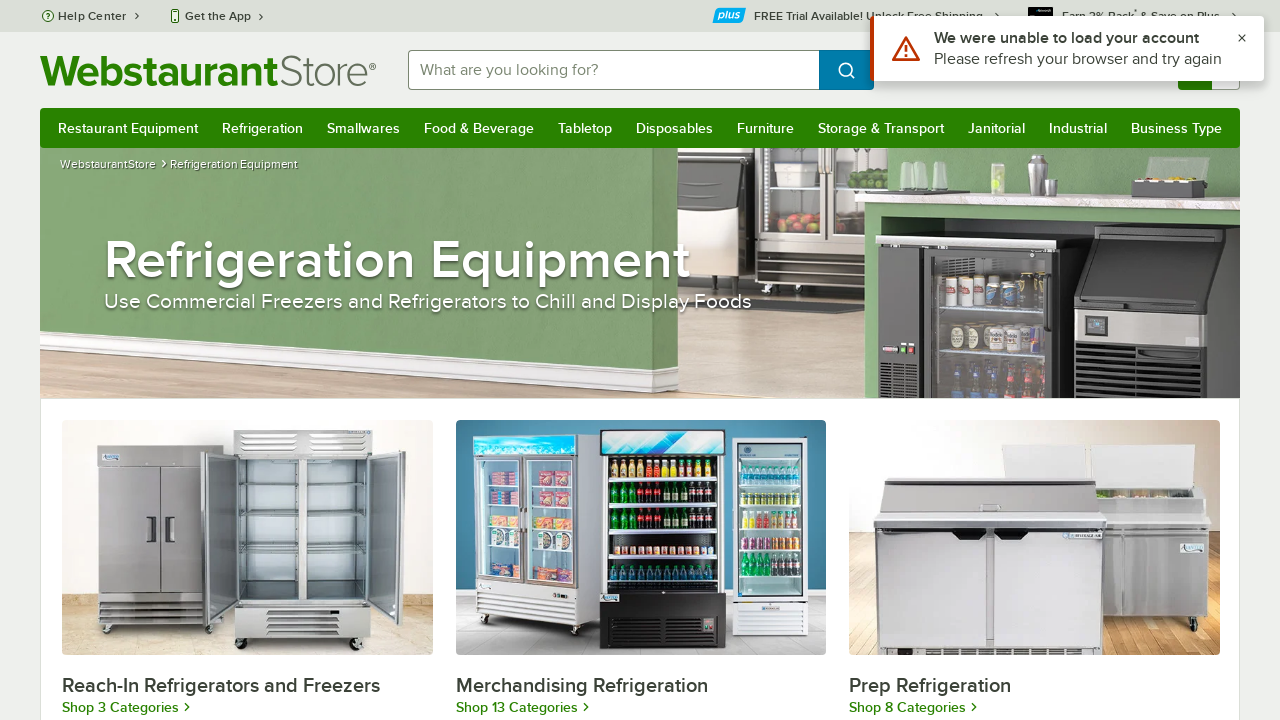

Navigated back to homepage
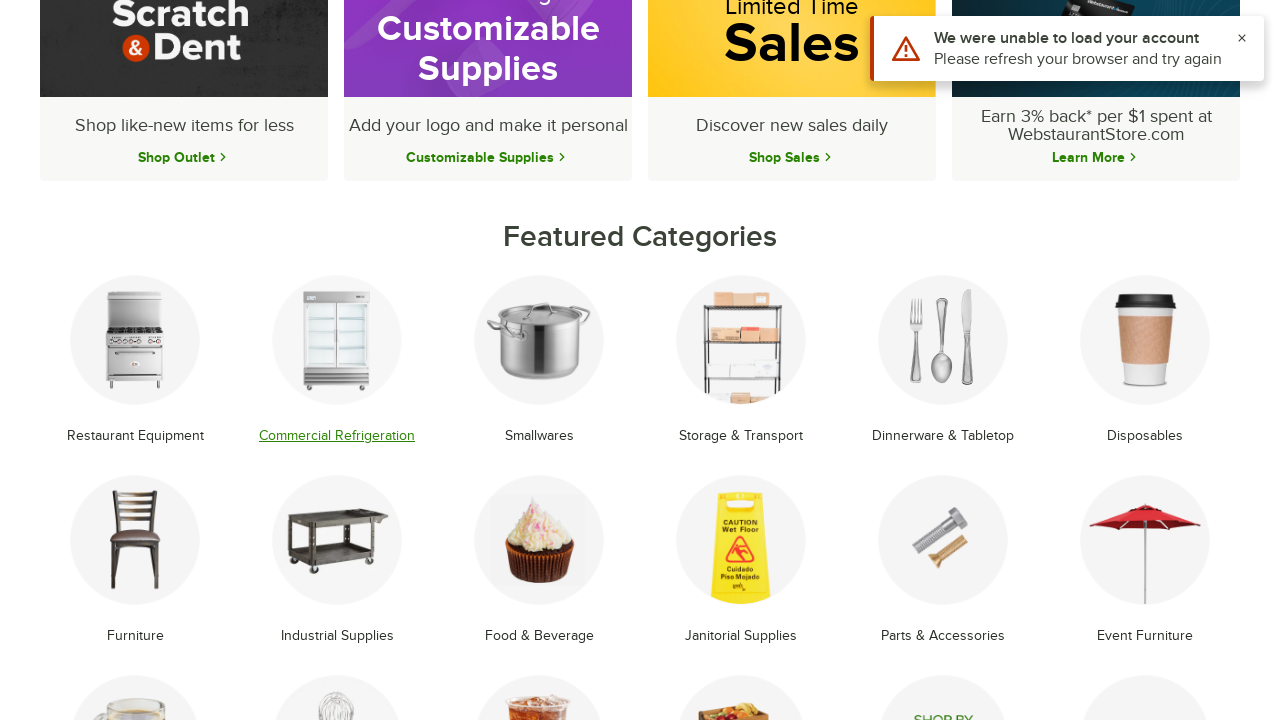

Reloaded homepage
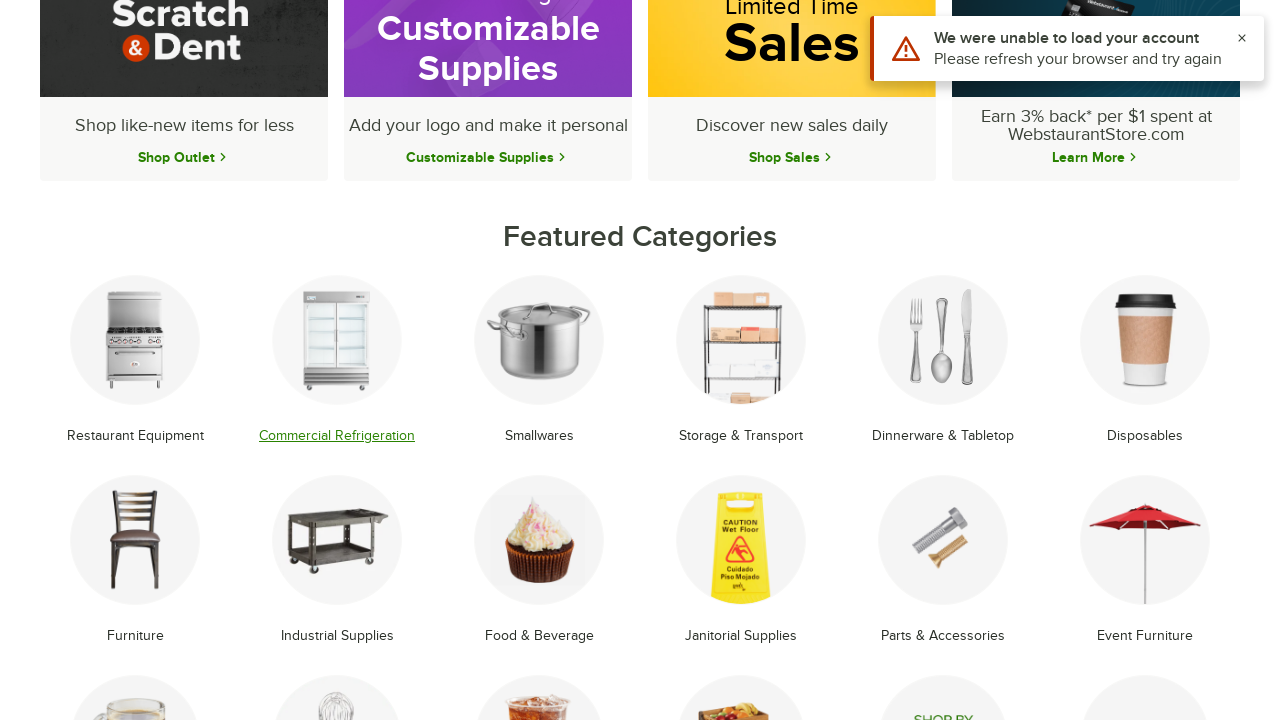

Waited for featured categories to reload
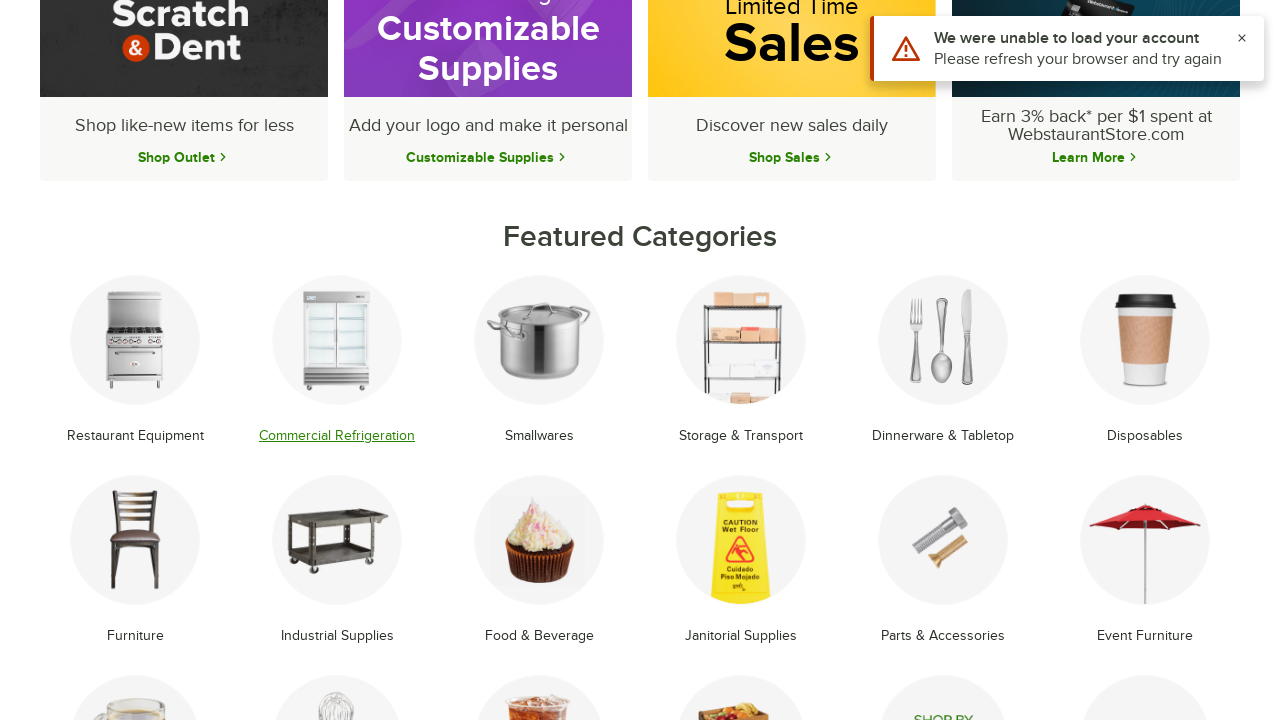

Clicked on featured category link 3 at (539, 361) on li.text-center.mb-8.group >> nth=2
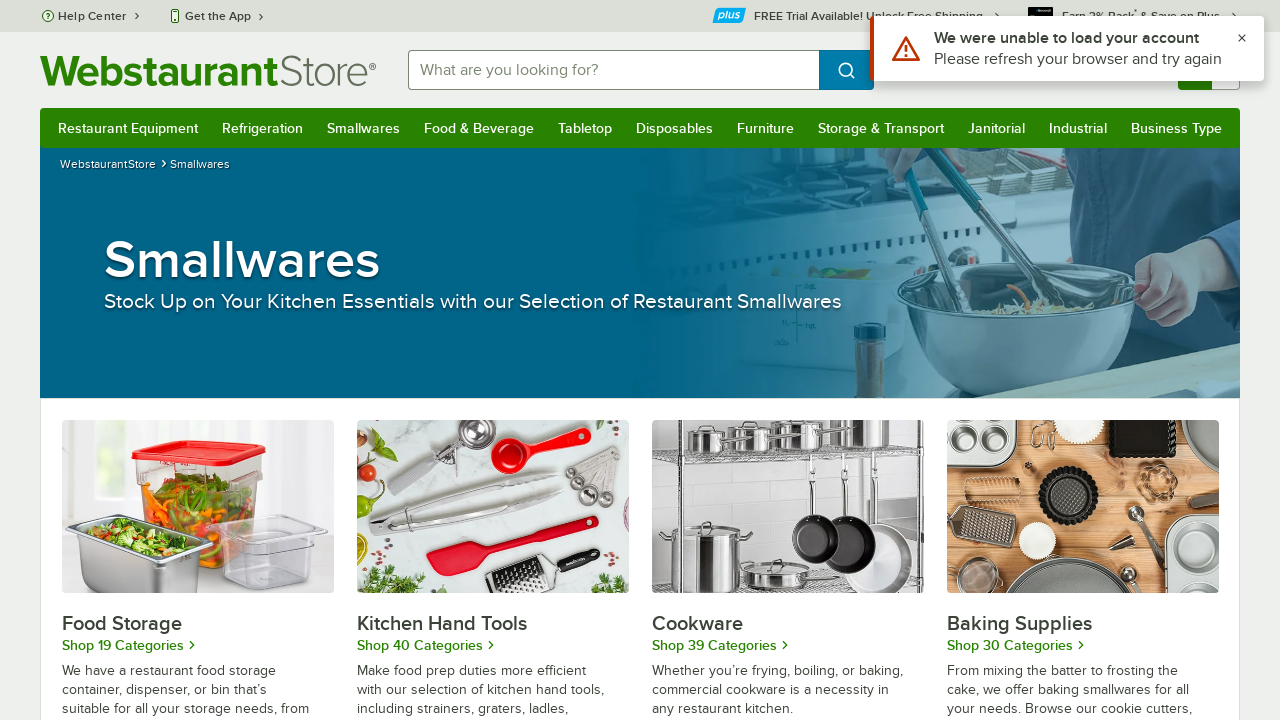

Waited for category page to fully load
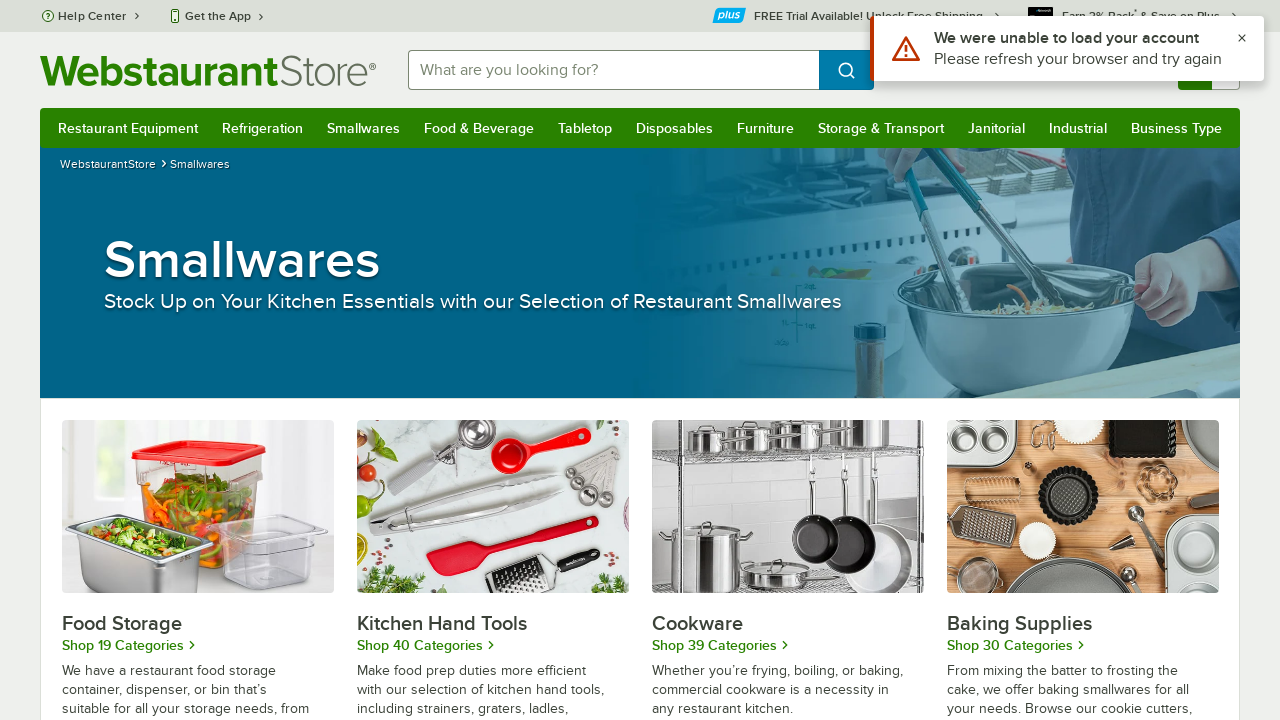

Captured category page title: Smallwares: Cooking Tools & Supplies | WebstaurantStore
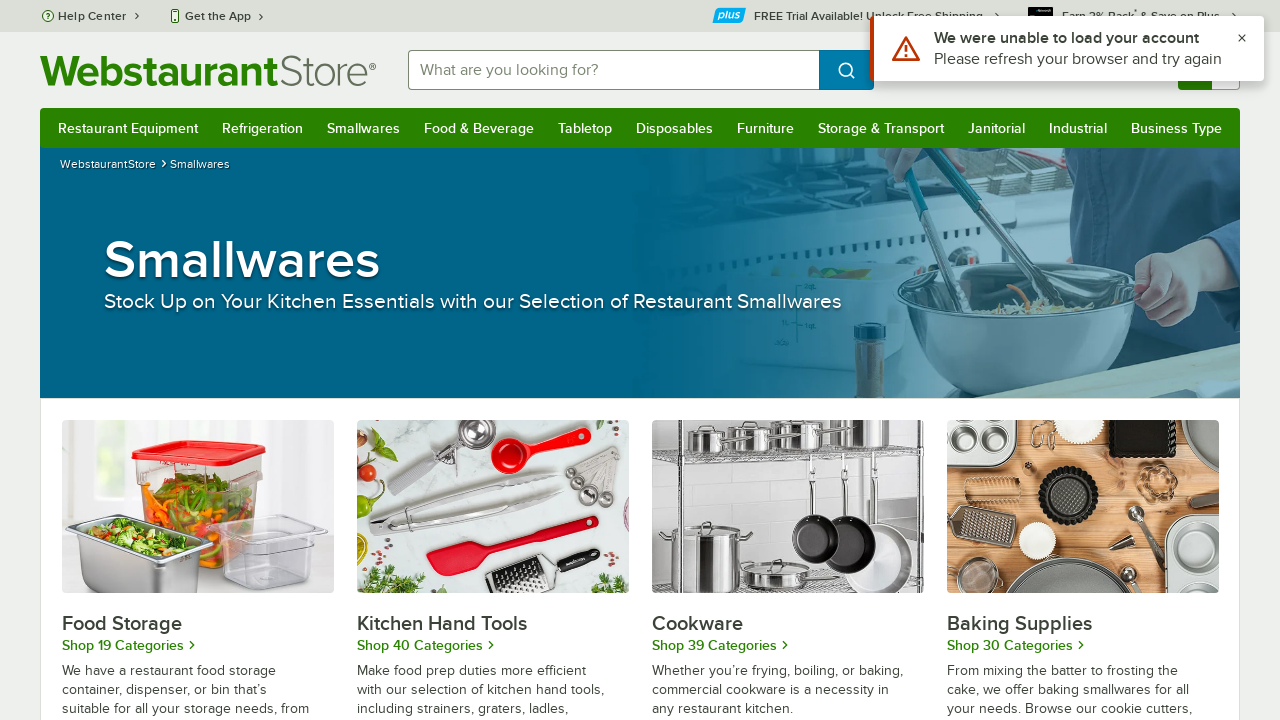

Navigated back to homepage
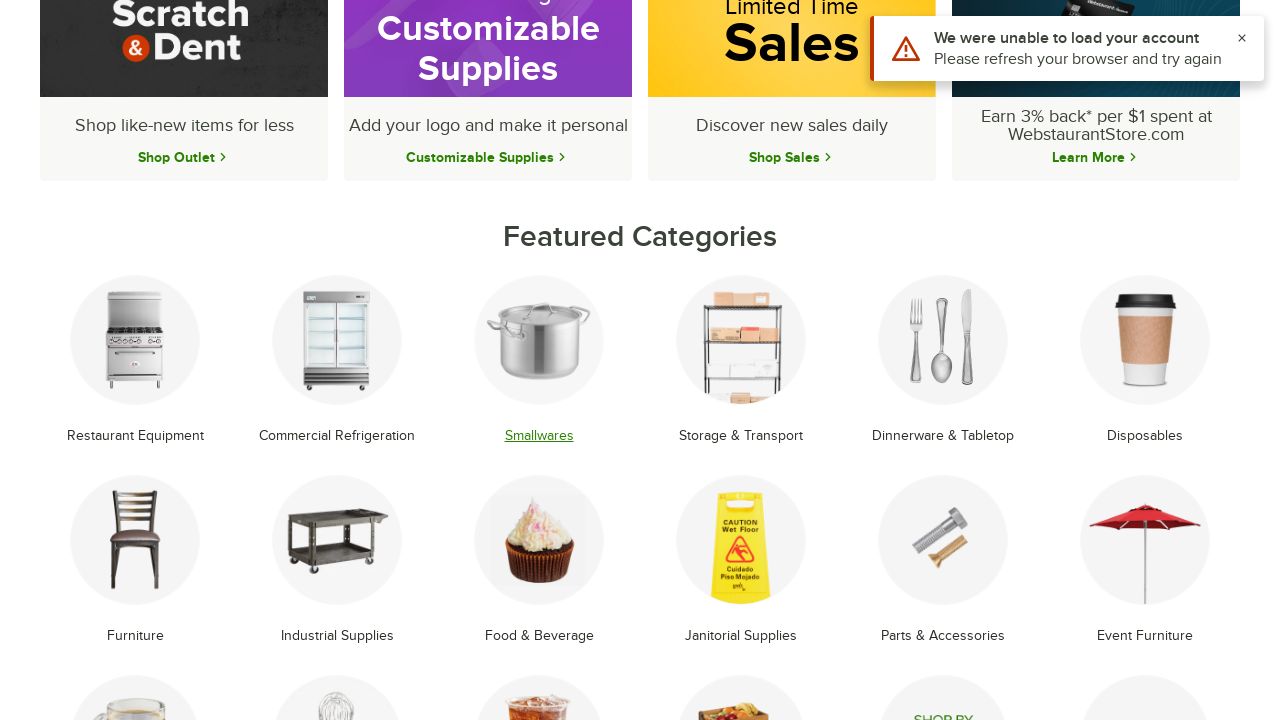

Reloaded homepage
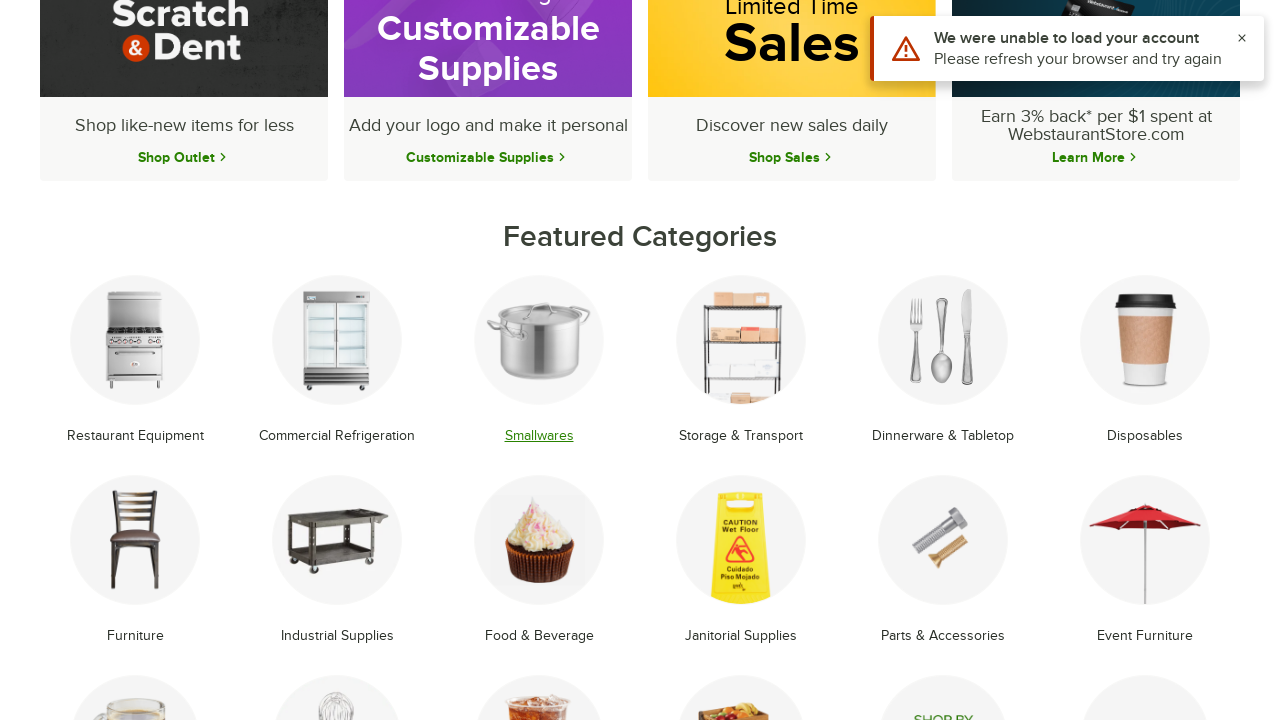

Waited for featured categories to reload
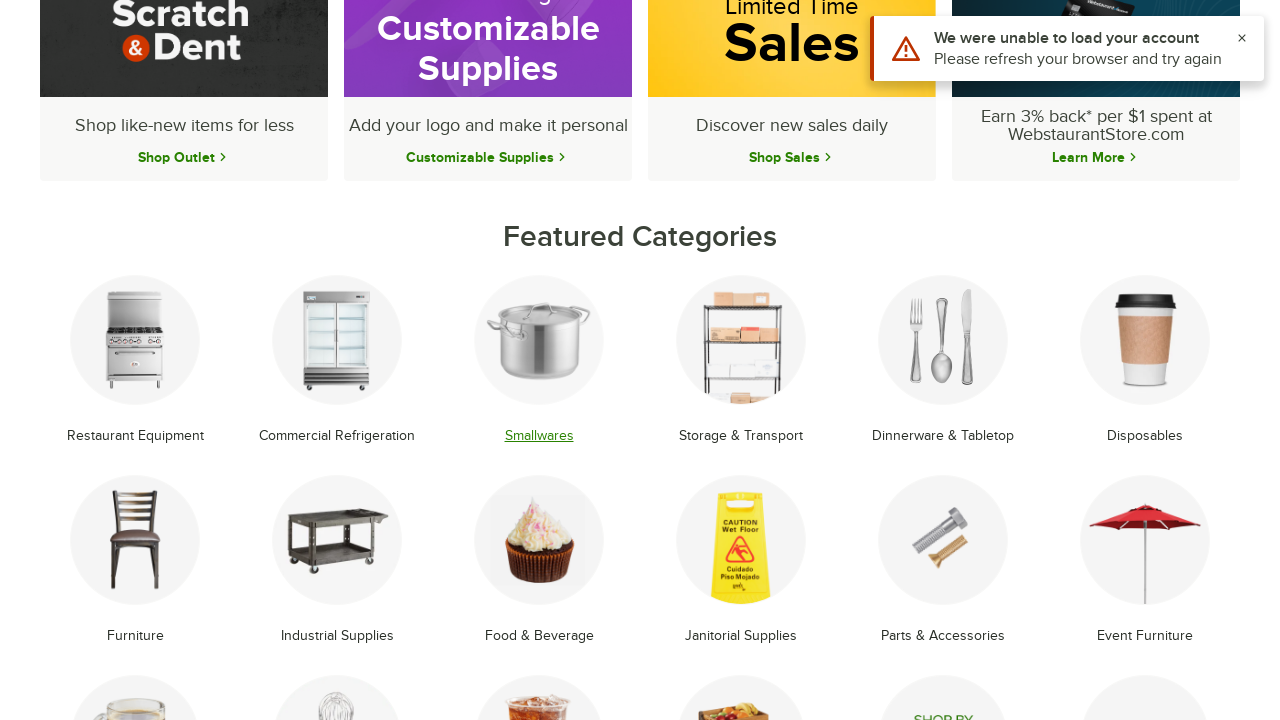

Clicked on featured category link 4 at (741, 361) on li.text-center.mb-8.group >> nth=3
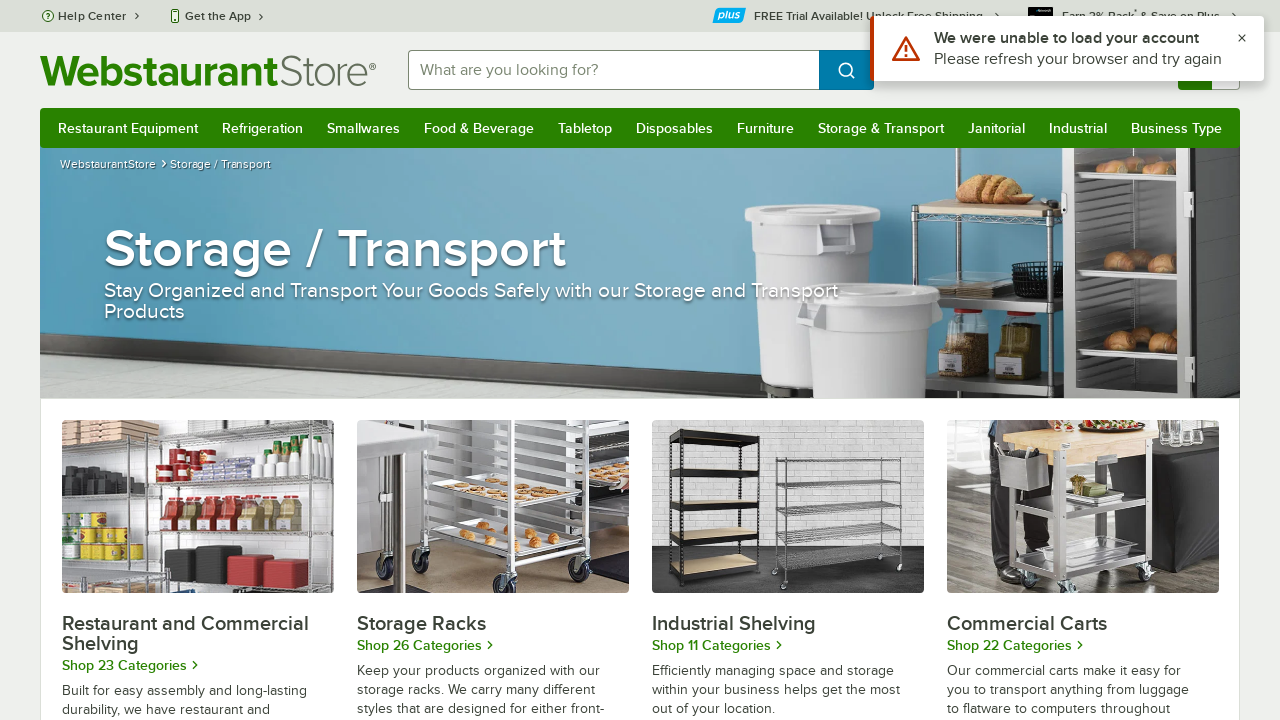

Waited for category page to fully load
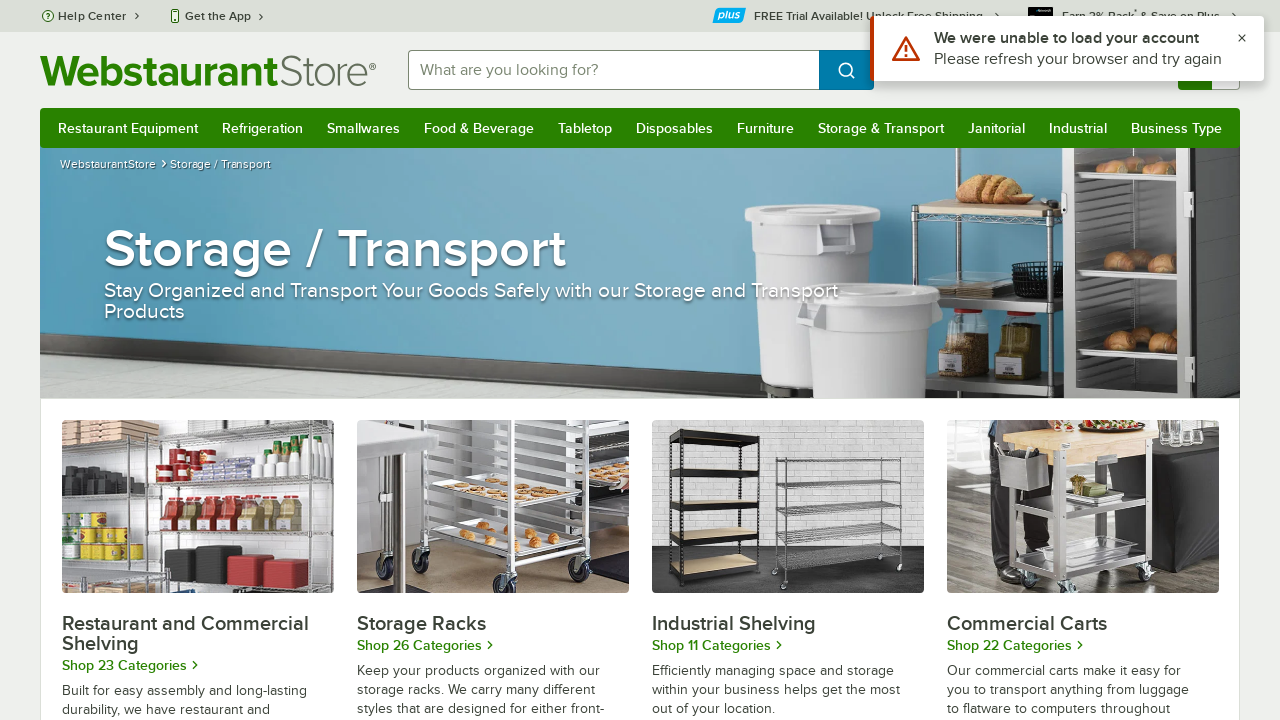

Captured category page title: Restaurant Storage: Shelving, Food Storage, & More
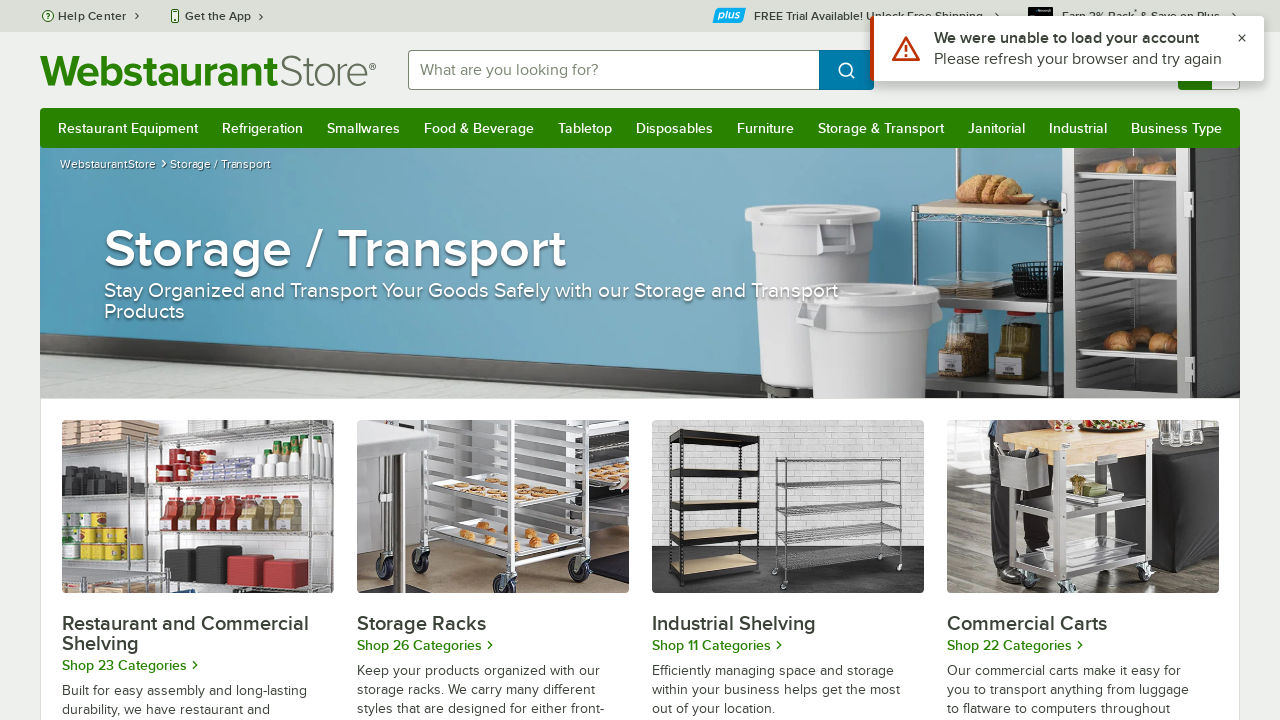

Navigated back to homepage
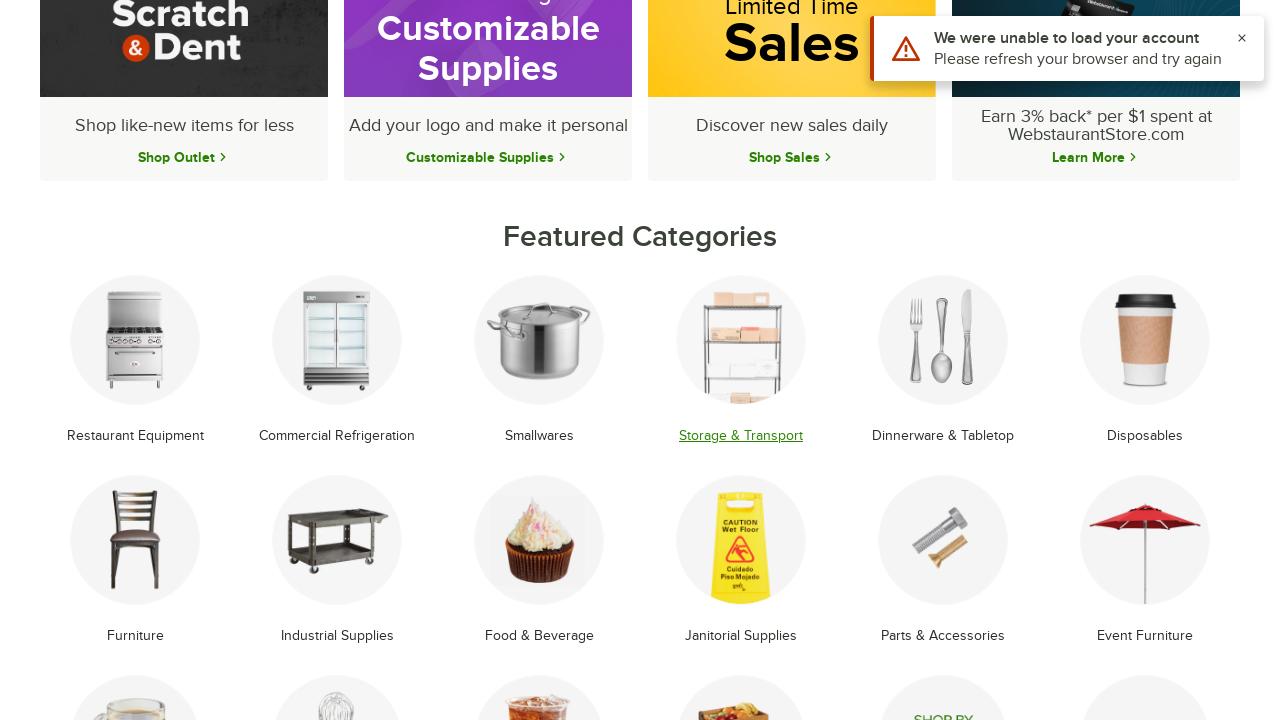

Reloaded homepage
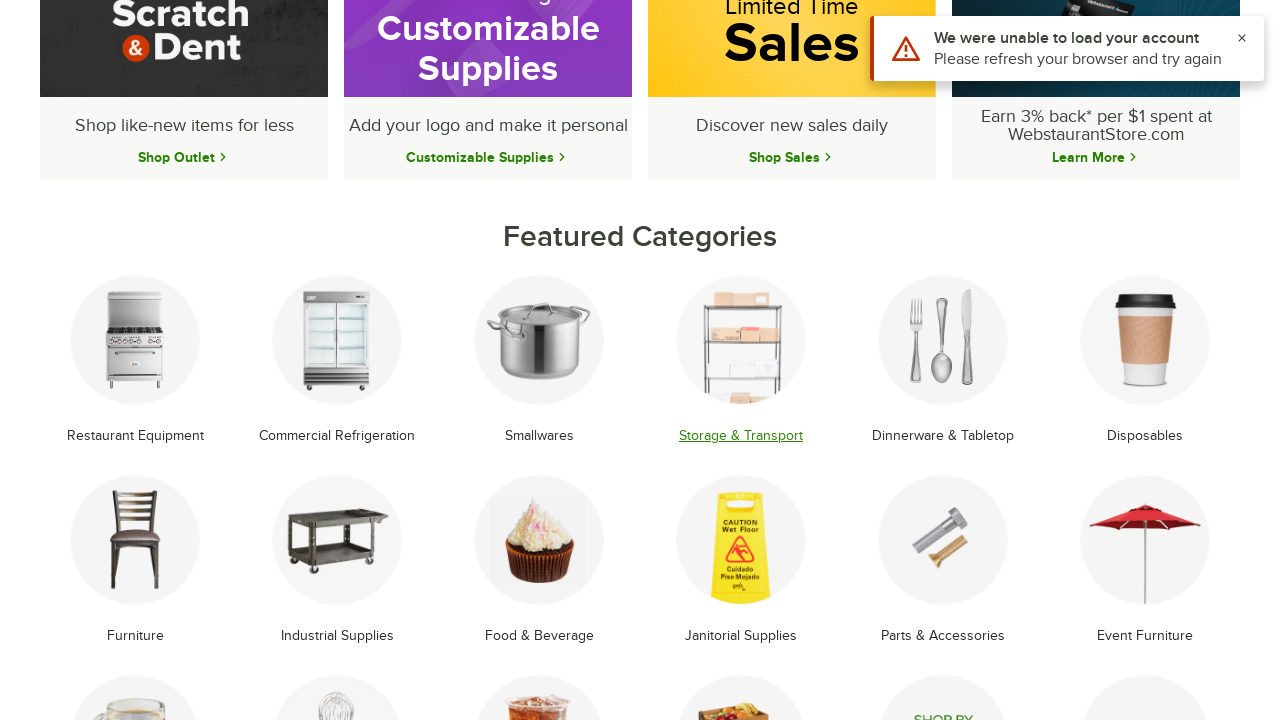

Waited for featured categories to reload
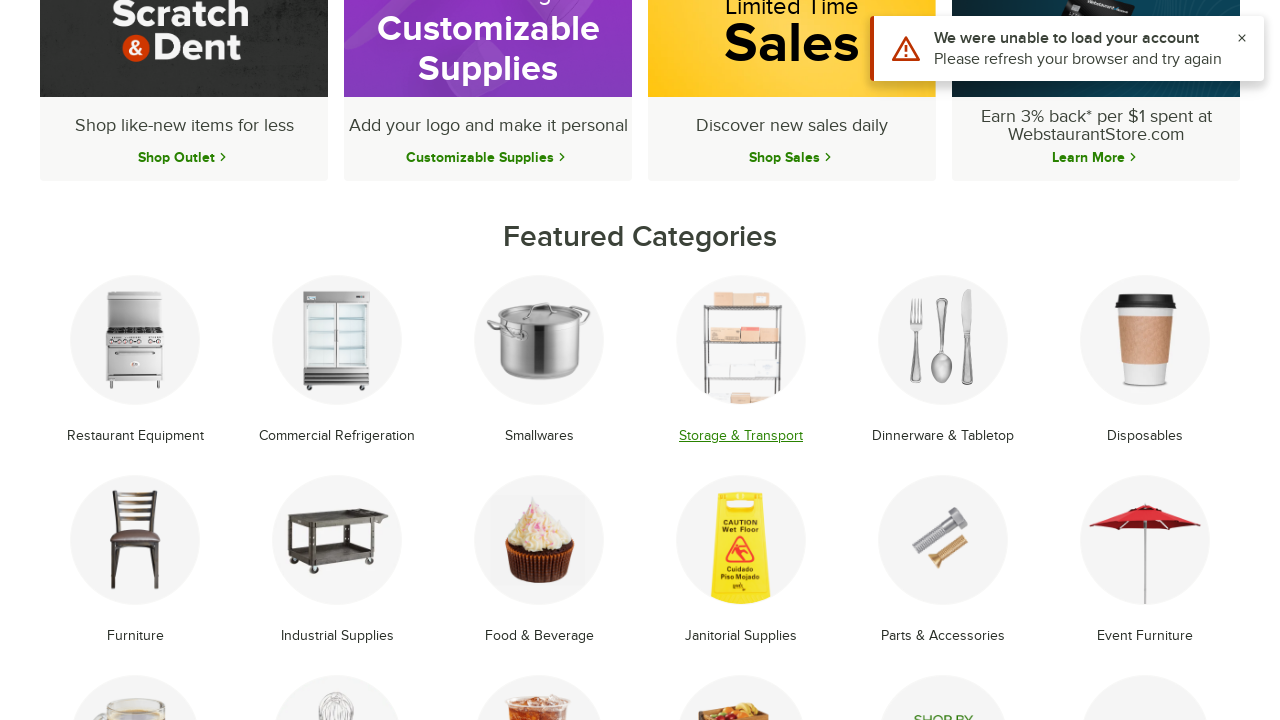

Clicked on featured category link 5 at (943, 361) on li.text-center.mb-8.group >> nth=4
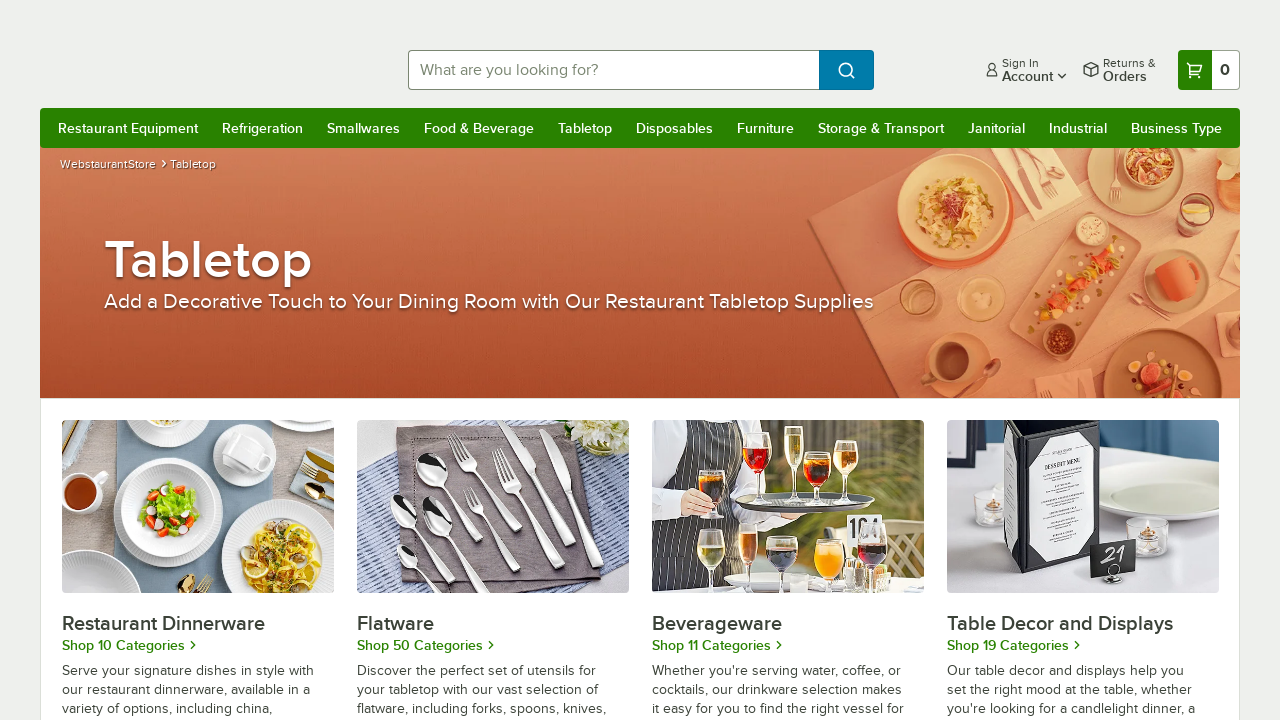

Waited for category page to fully load
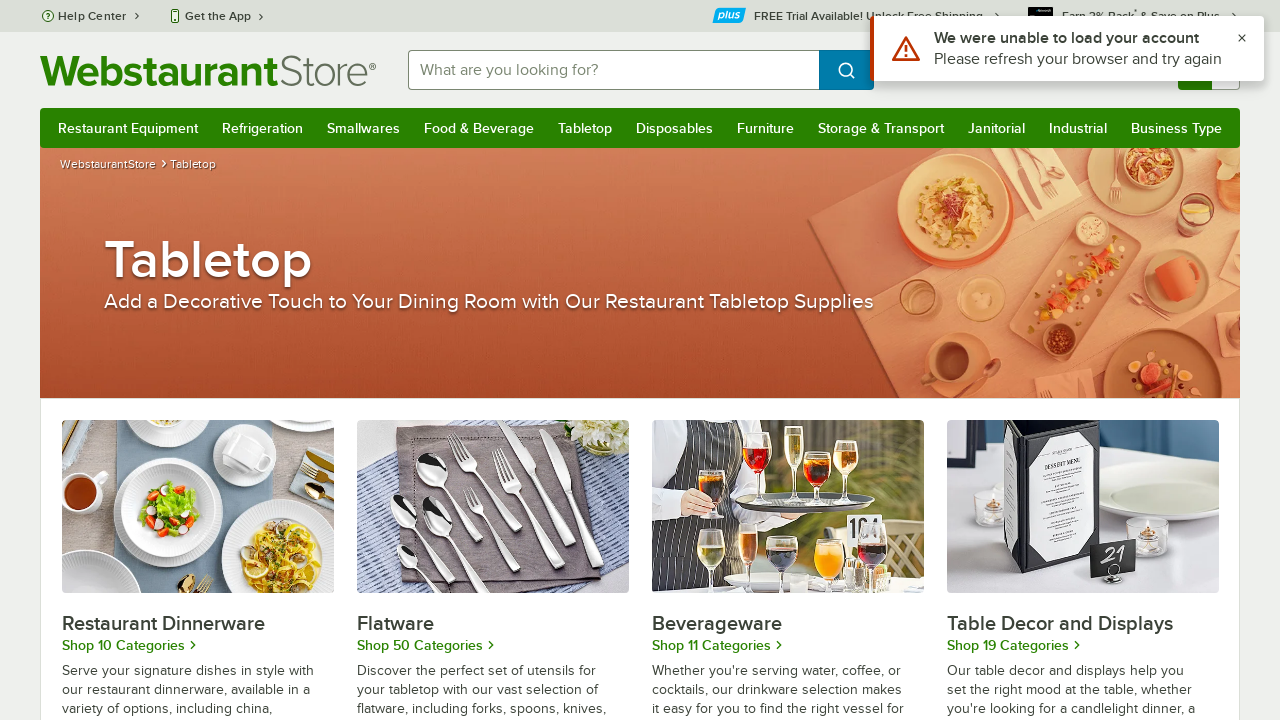

Captured category page title: Restaurant Serveware: Dinnerware, Décor, & Accessories
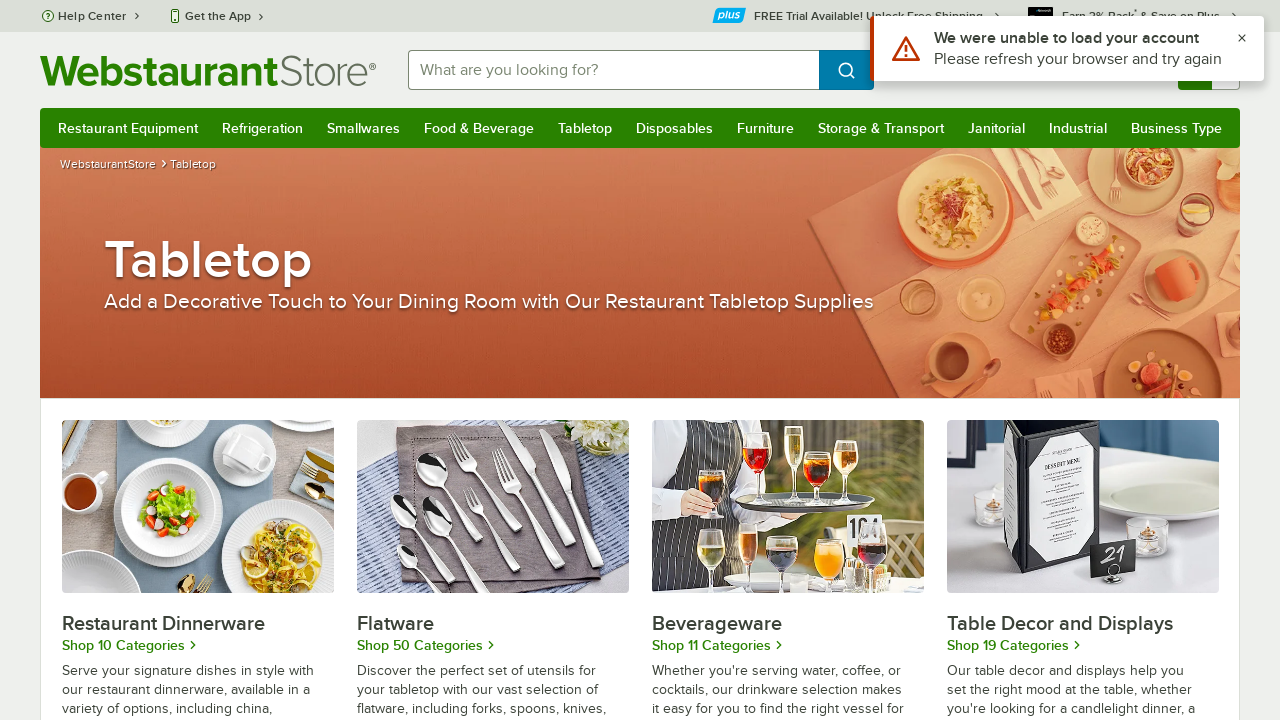

Navigated back to homepage
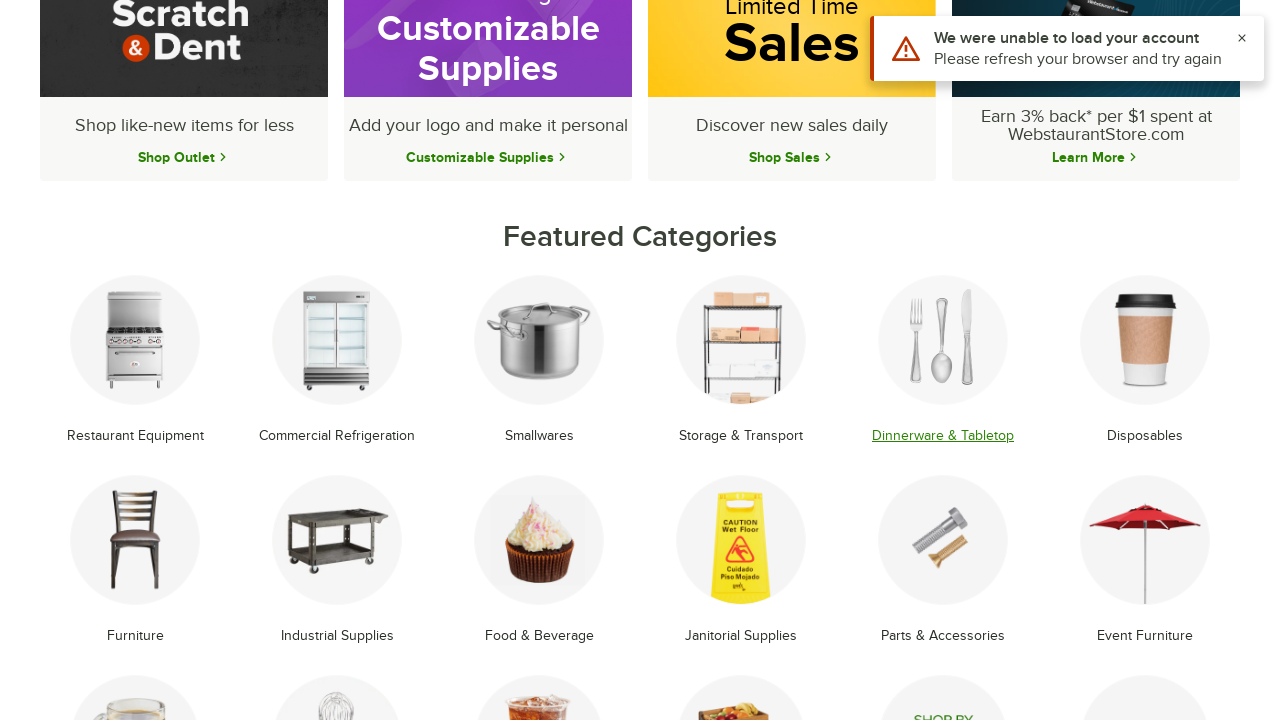

Reloaded homepage
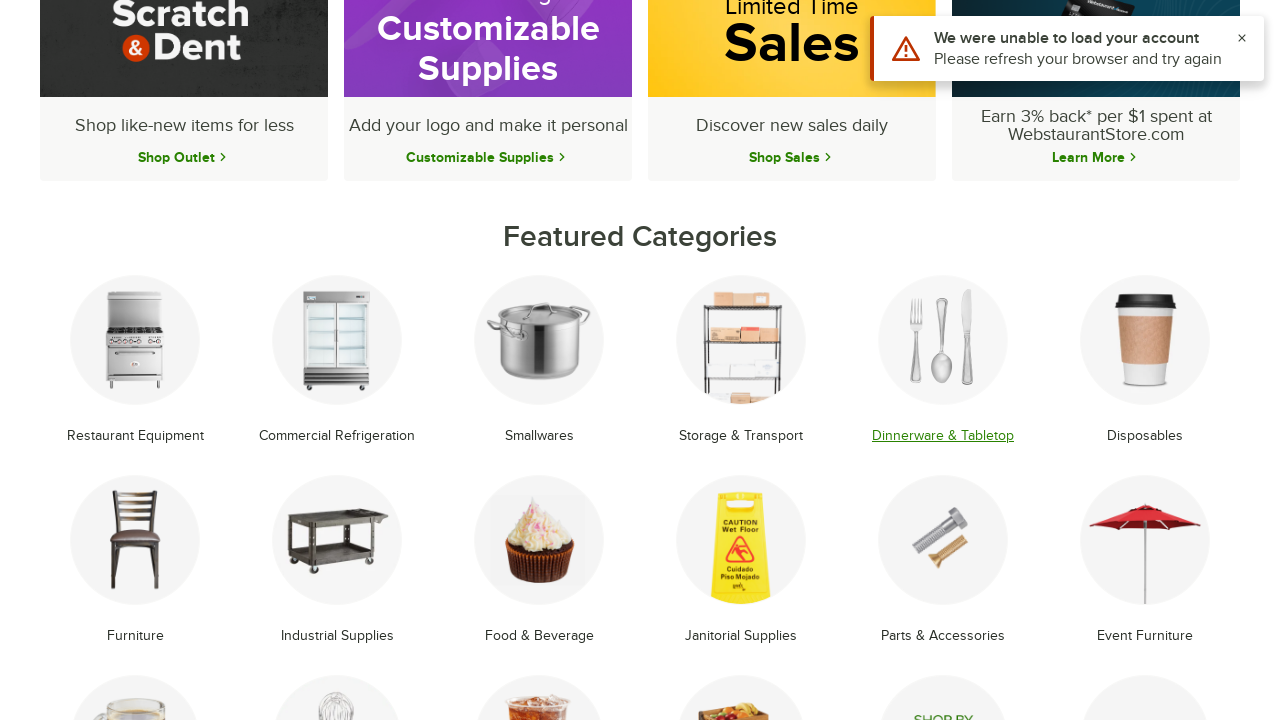

Waited for featured categories to reload
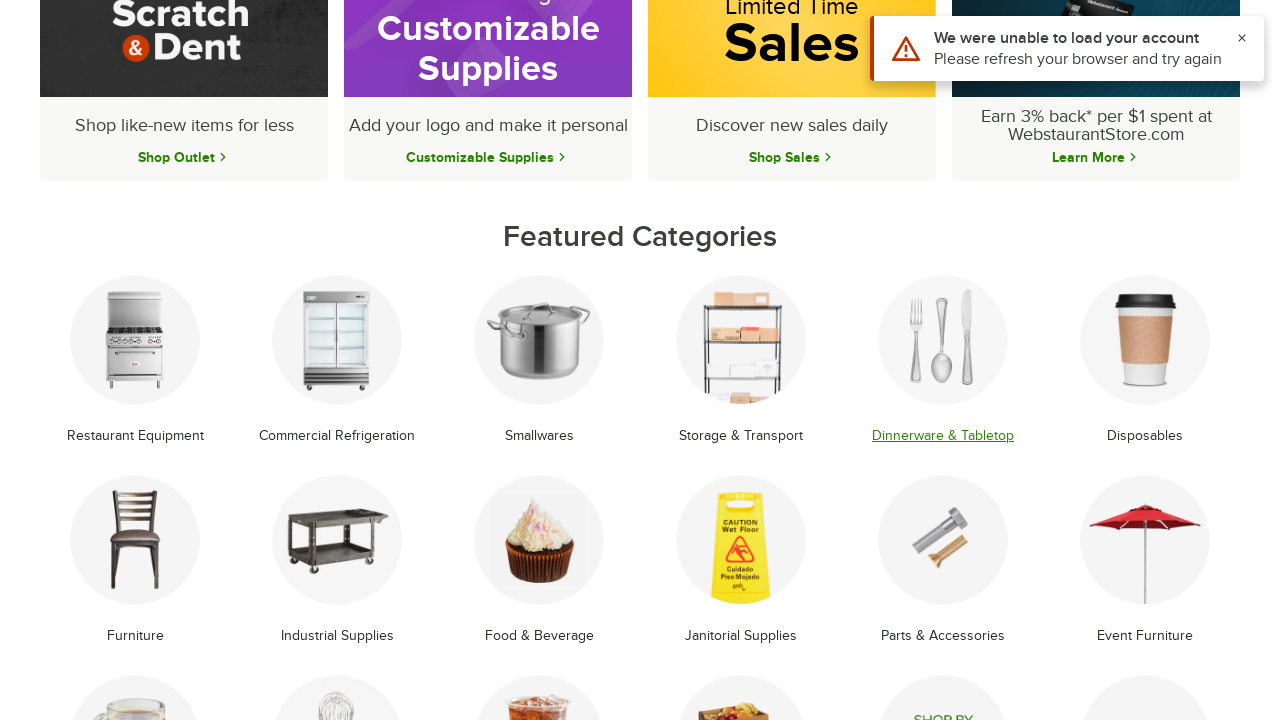

Clicked on featured category link 6 at (1145, 361) on li.text-center.mb-8.group >> nth=5
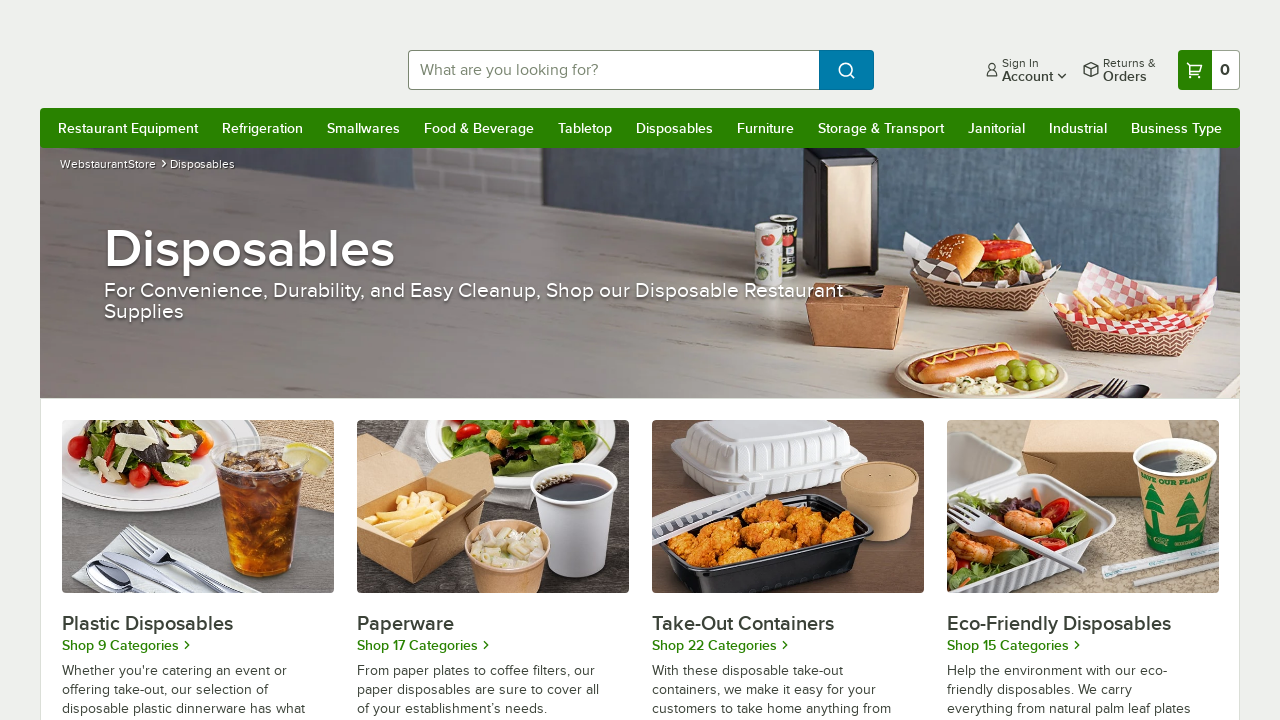

Waited for category page to fully load
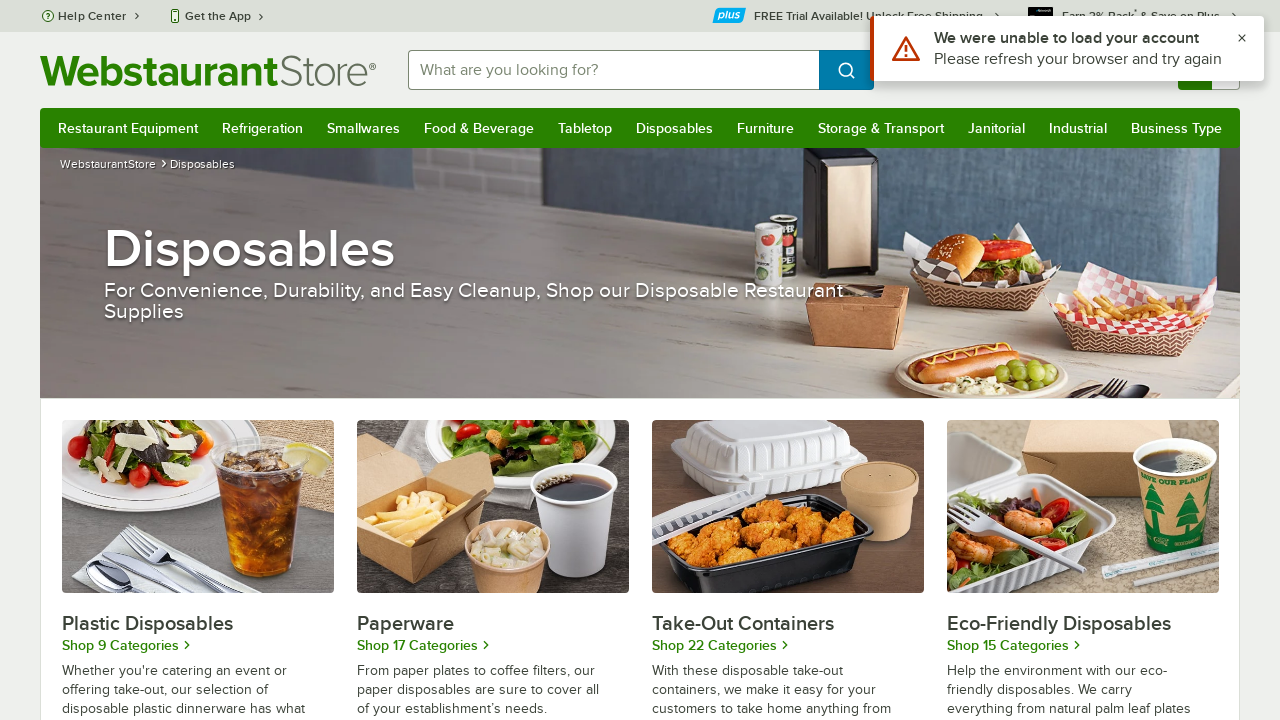

Captured category page title: Disposable Products: Foodservice Paper Supplies & More
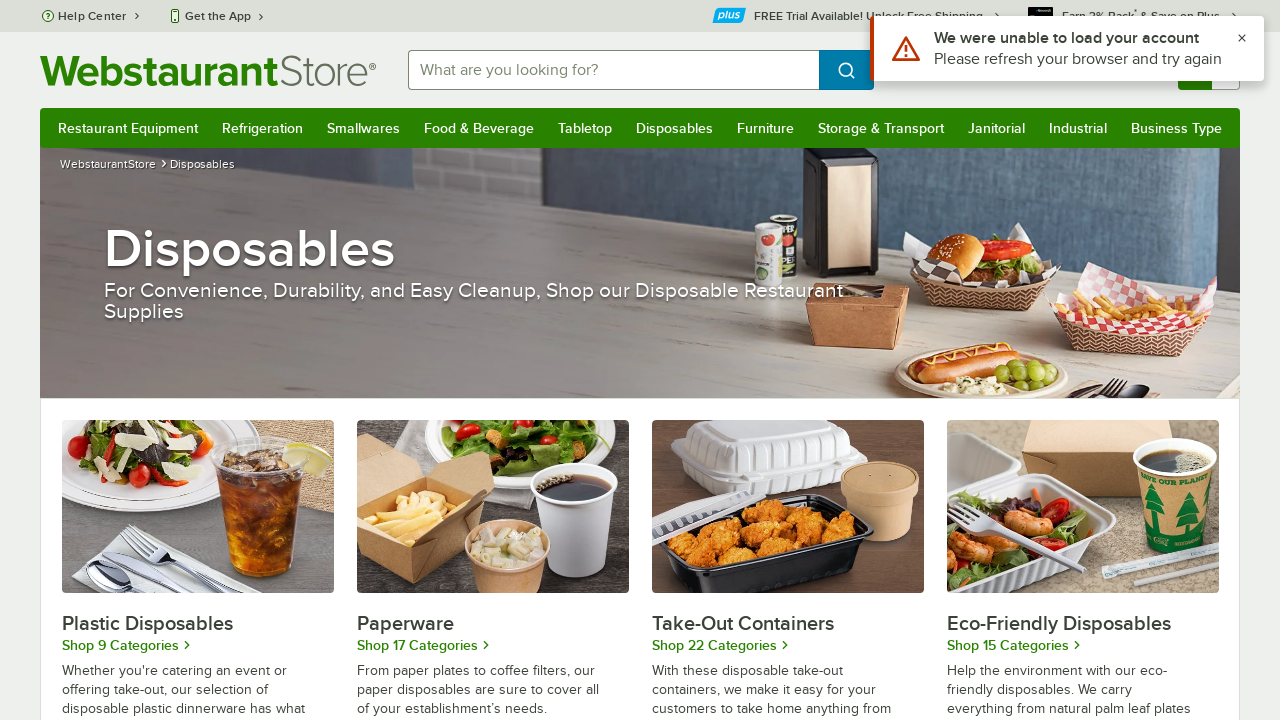

Navigated back to homepage
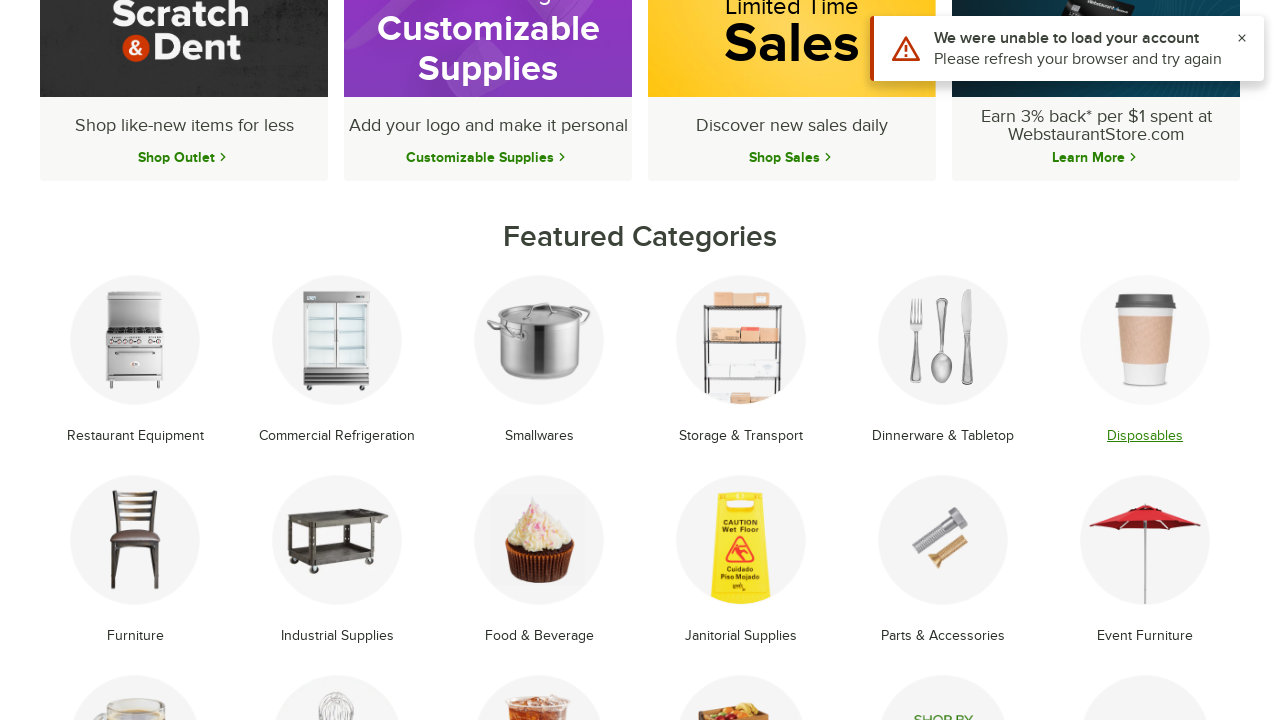

Reloaded homepage
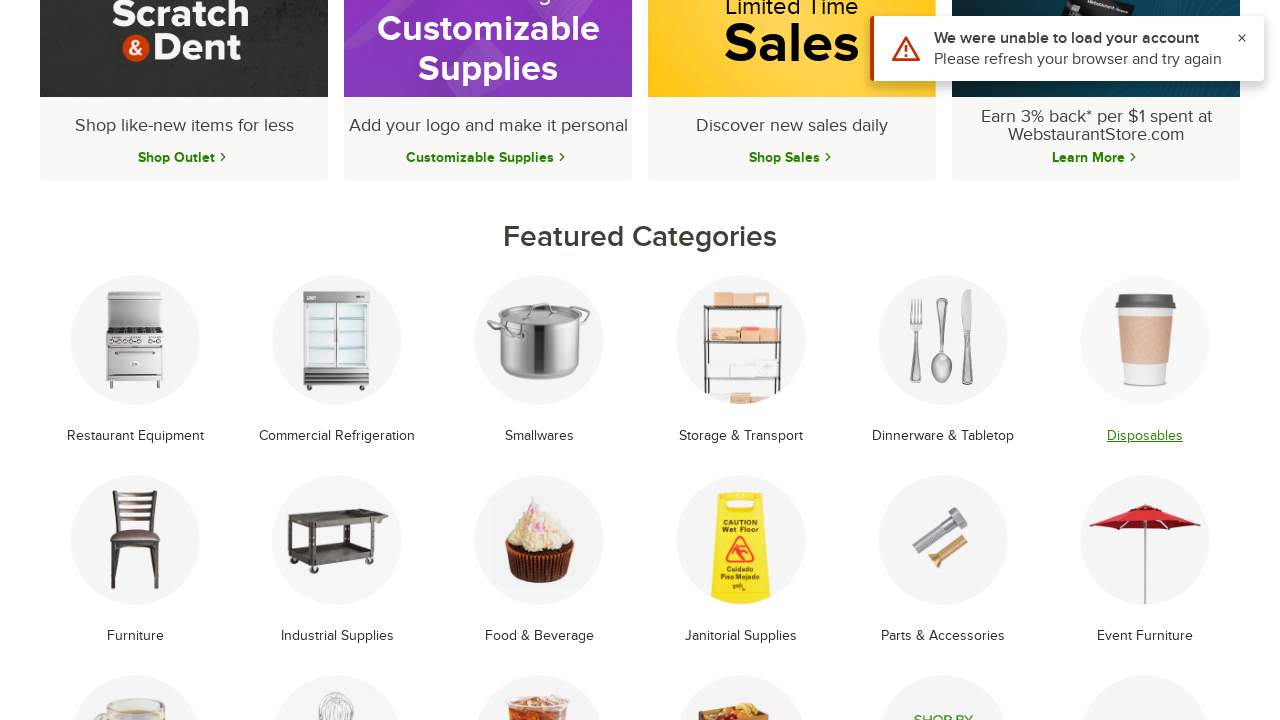

Waited for featured categories to reload
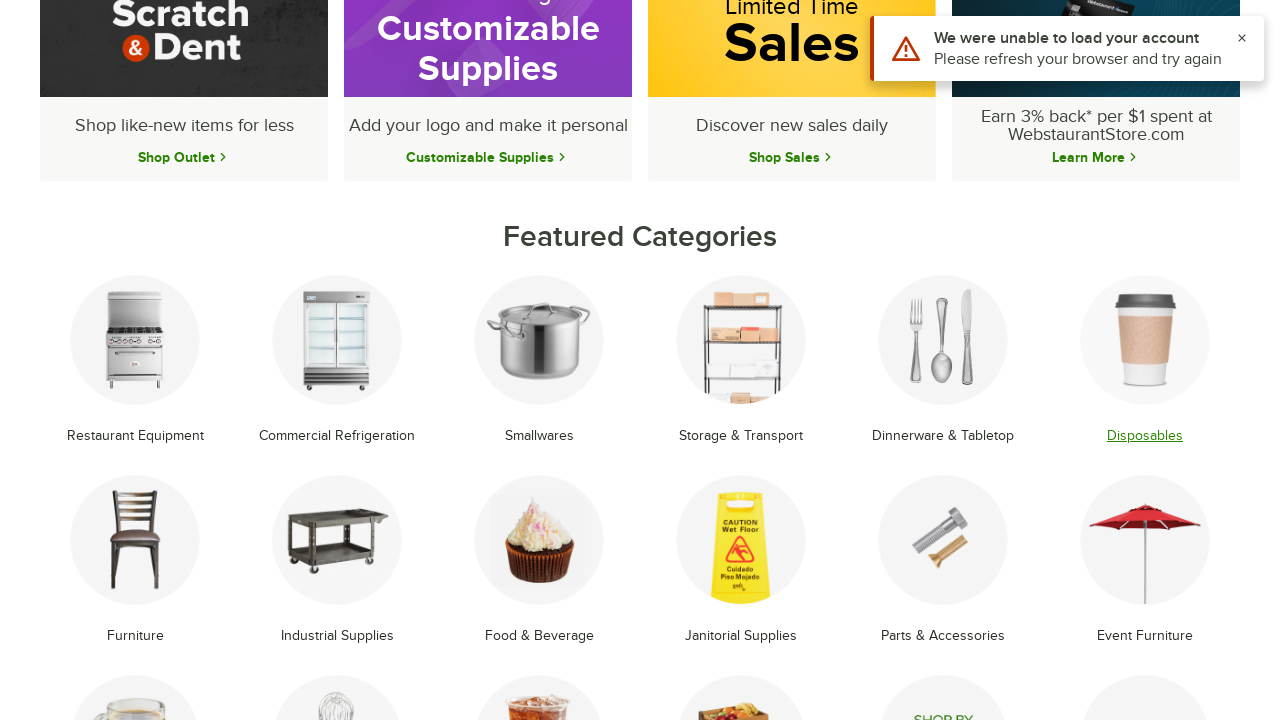

Clicked on featured category link 7 at (135, 561) on li.text-center.mb-8.group >> nth=6
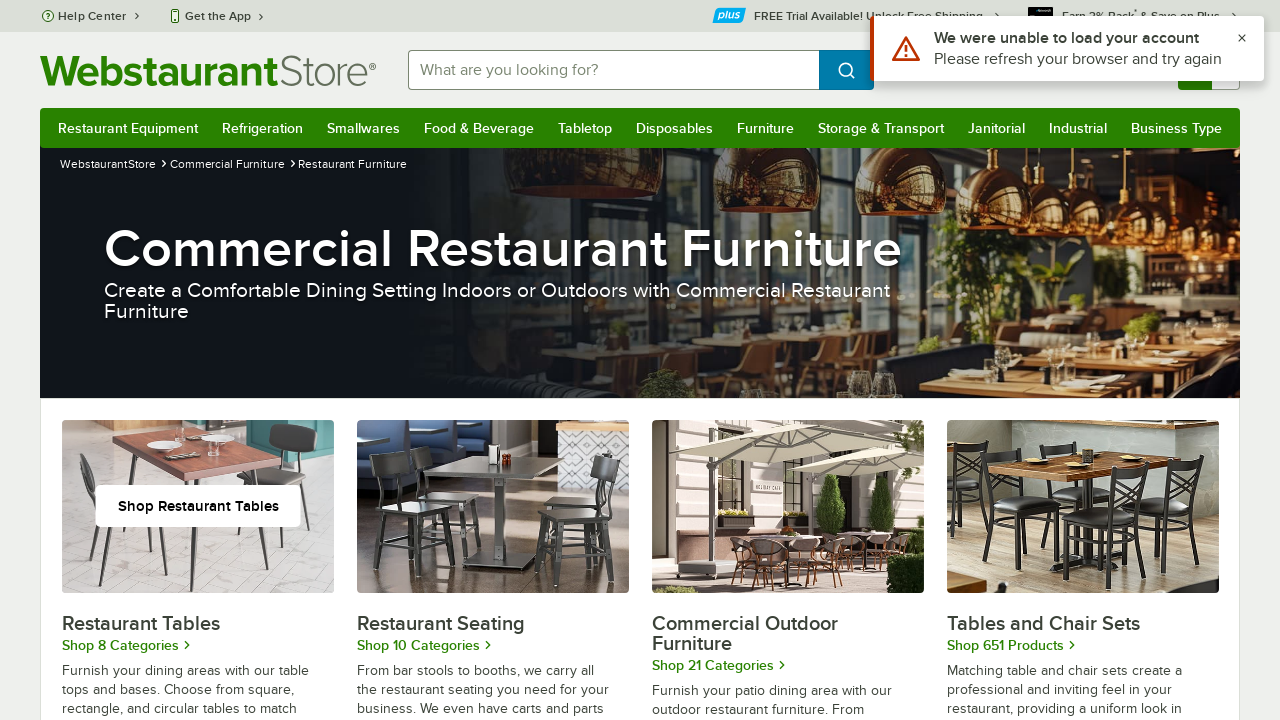

Waited for category page to fully load
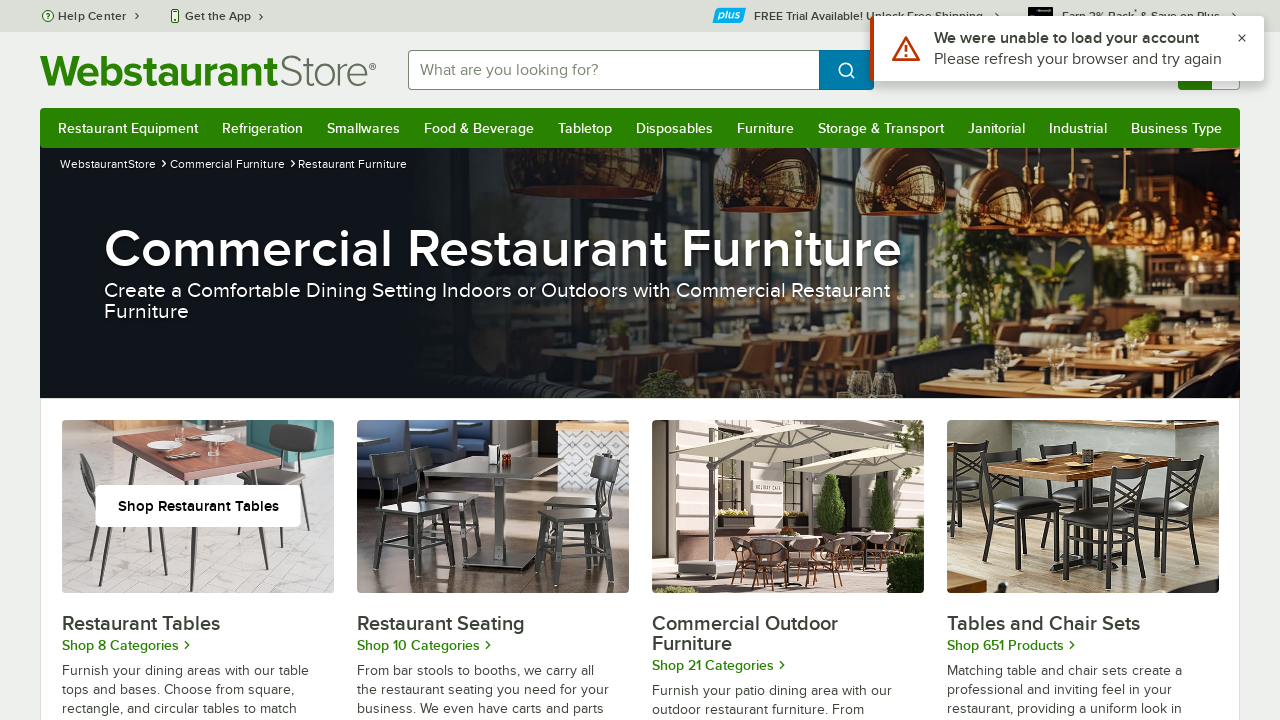

Captured category page title: Restaurant Furniture: Tables & Chairs, Bar Furniture, & More
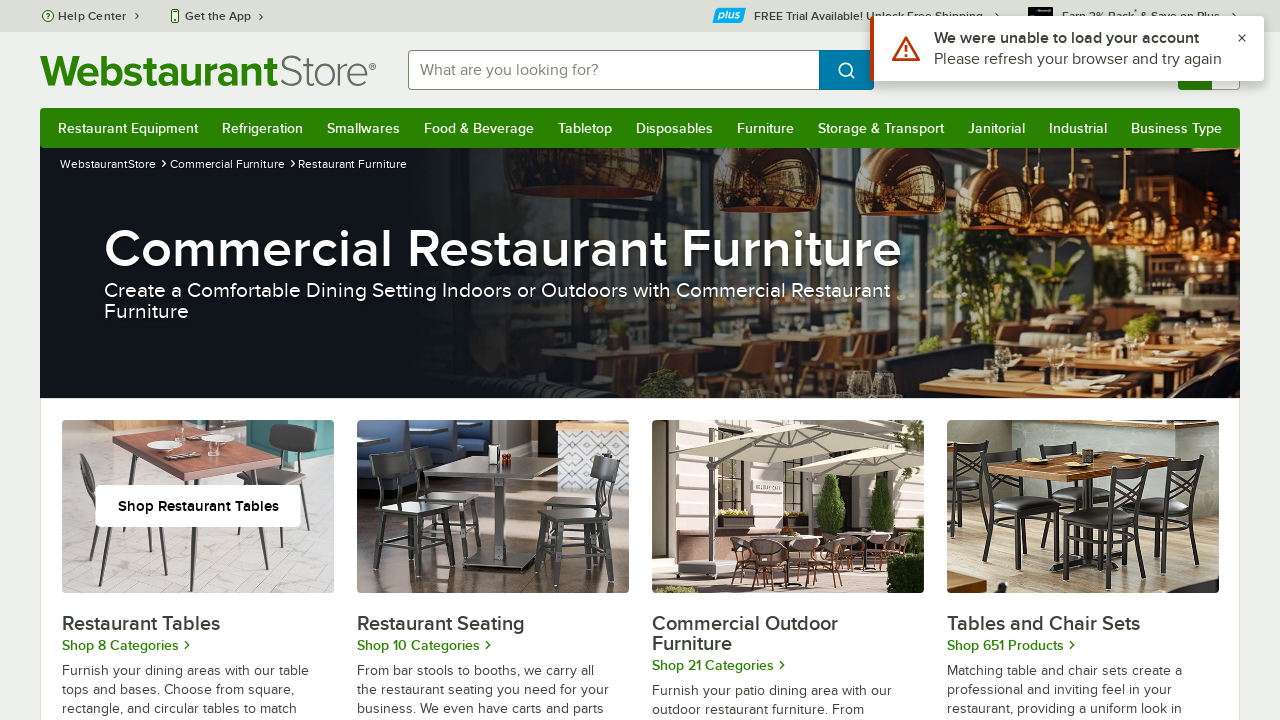

Navigated back to homepage
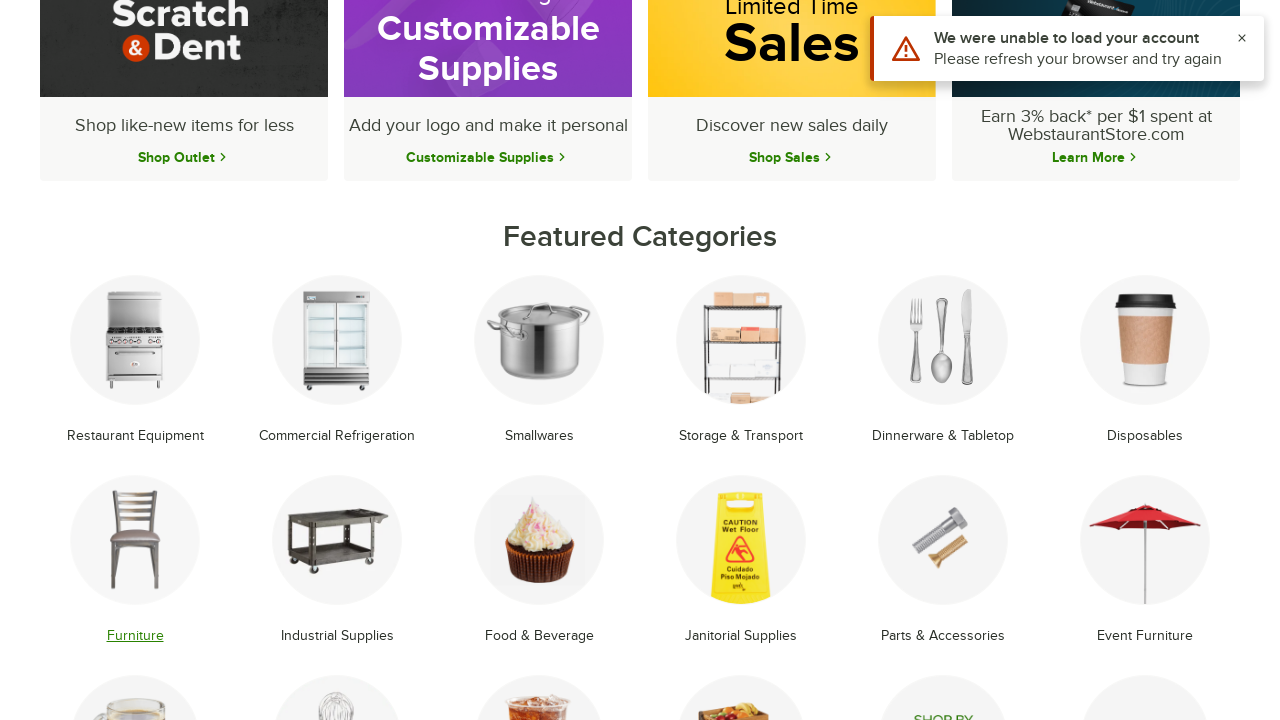

Reloaded homepage
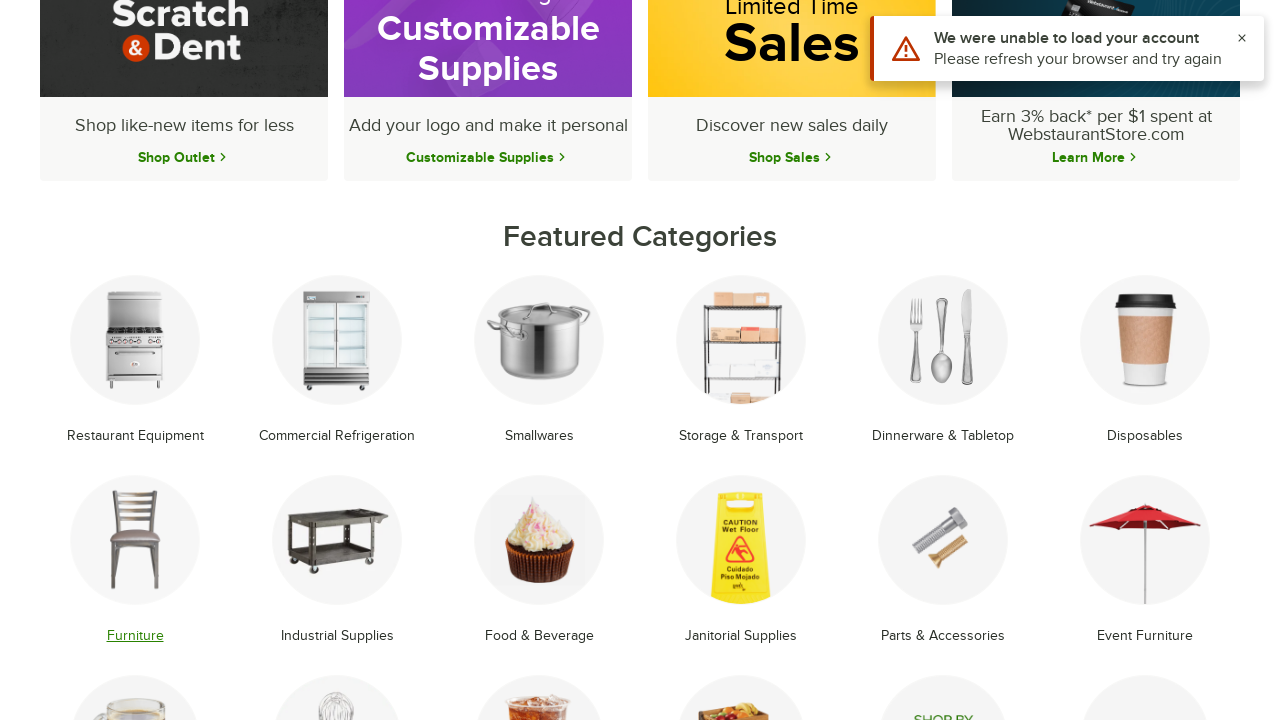

Waited for featured categories to reload
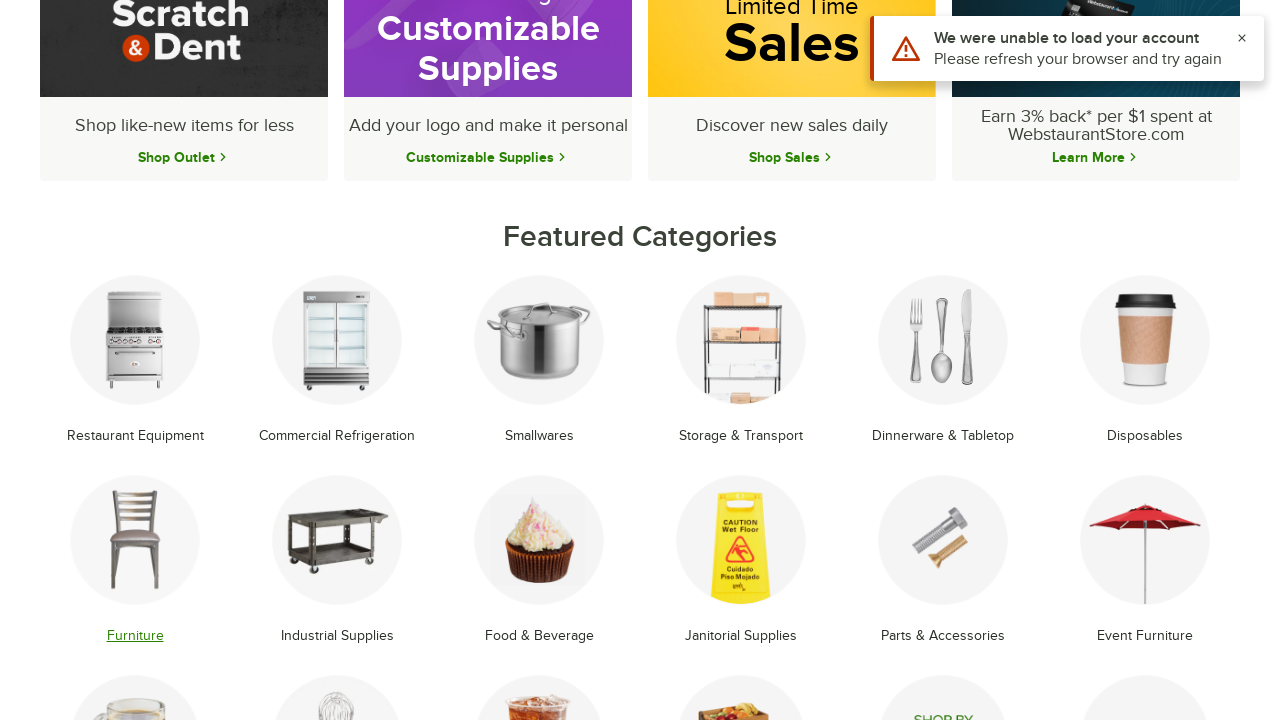

Clicked on featured category link 8 at (337, 561) on li.text-center.mb-8.group >> nth=7
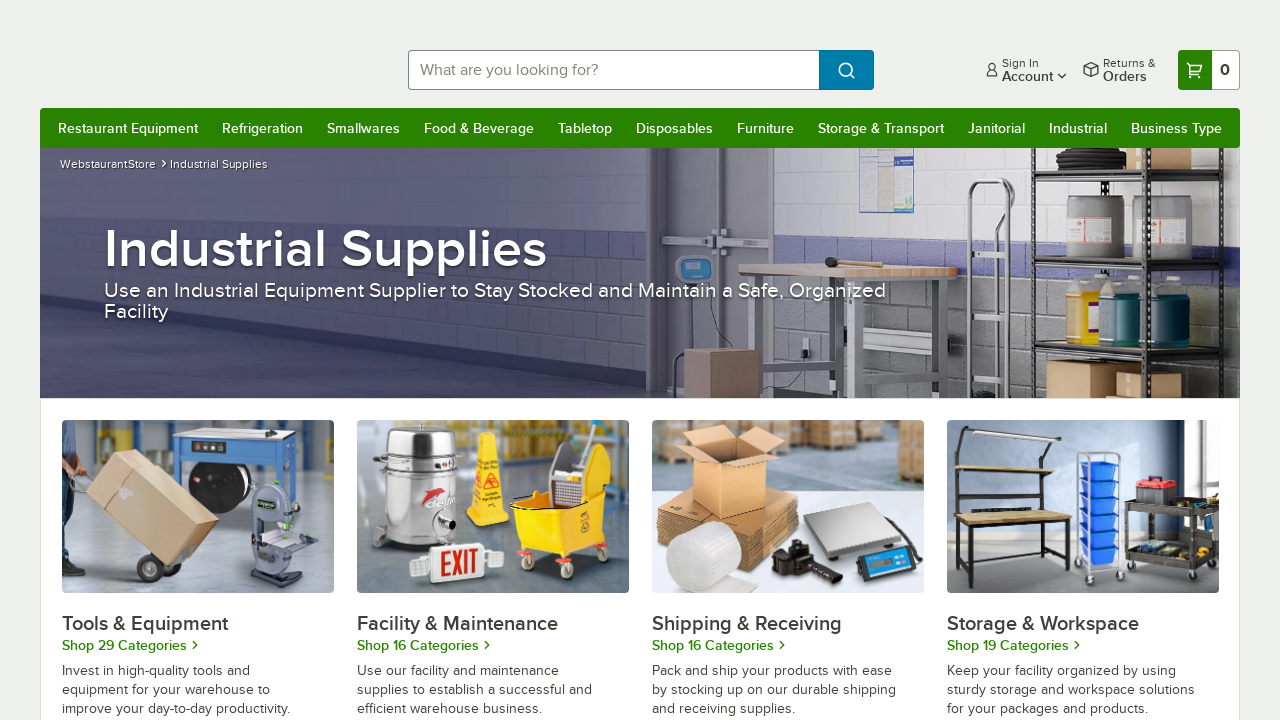

Waited for category page to fully load
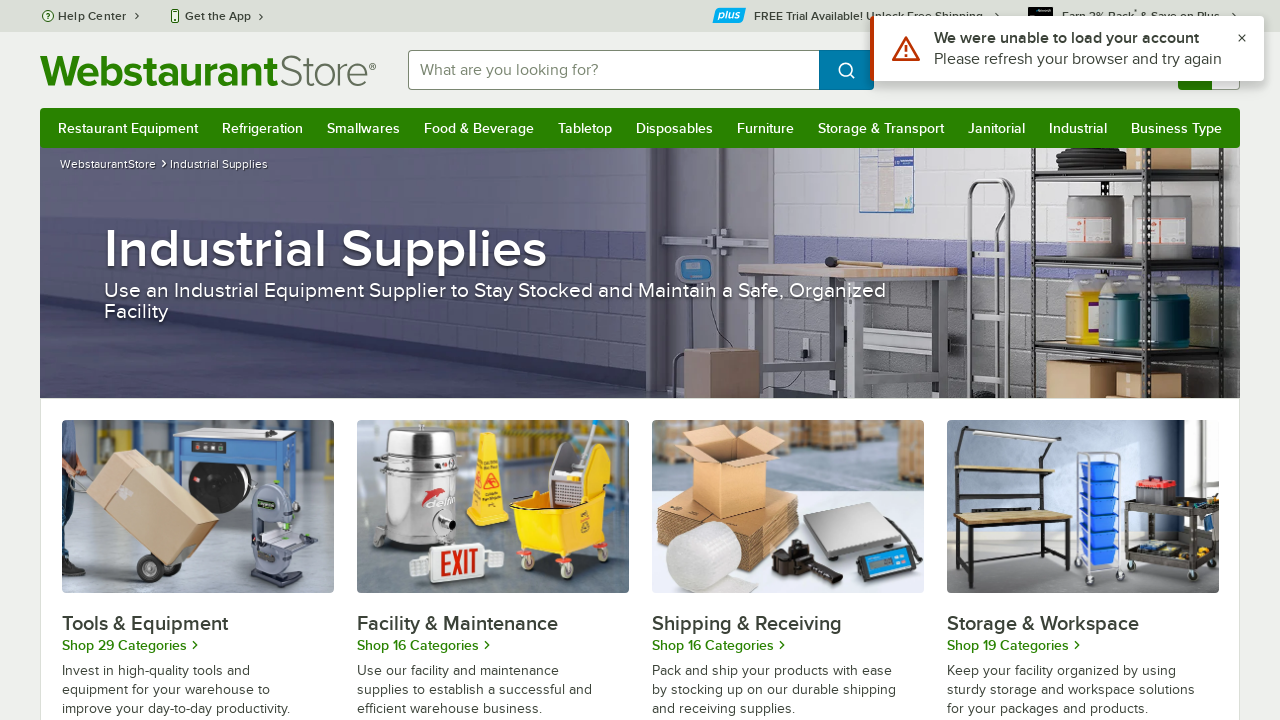

Captured category page title: Industrial Supplies & Equipment at WebstaurantStore
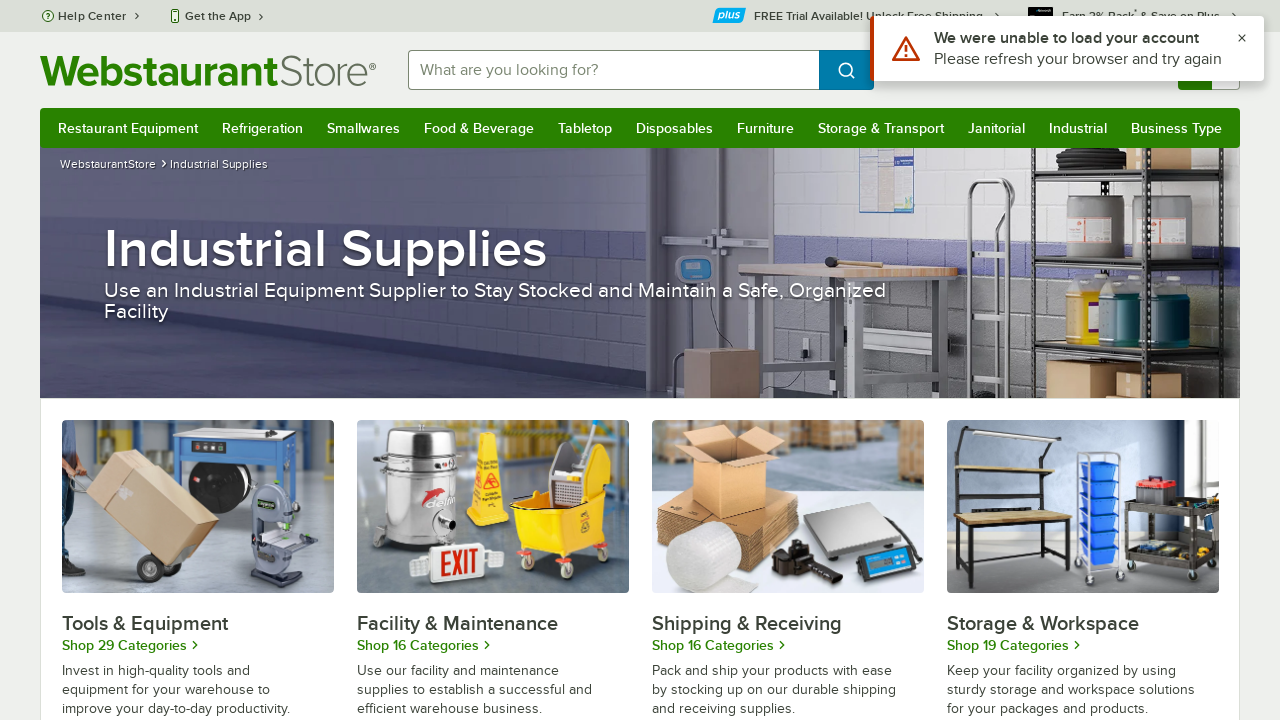

Navigated back to homepage
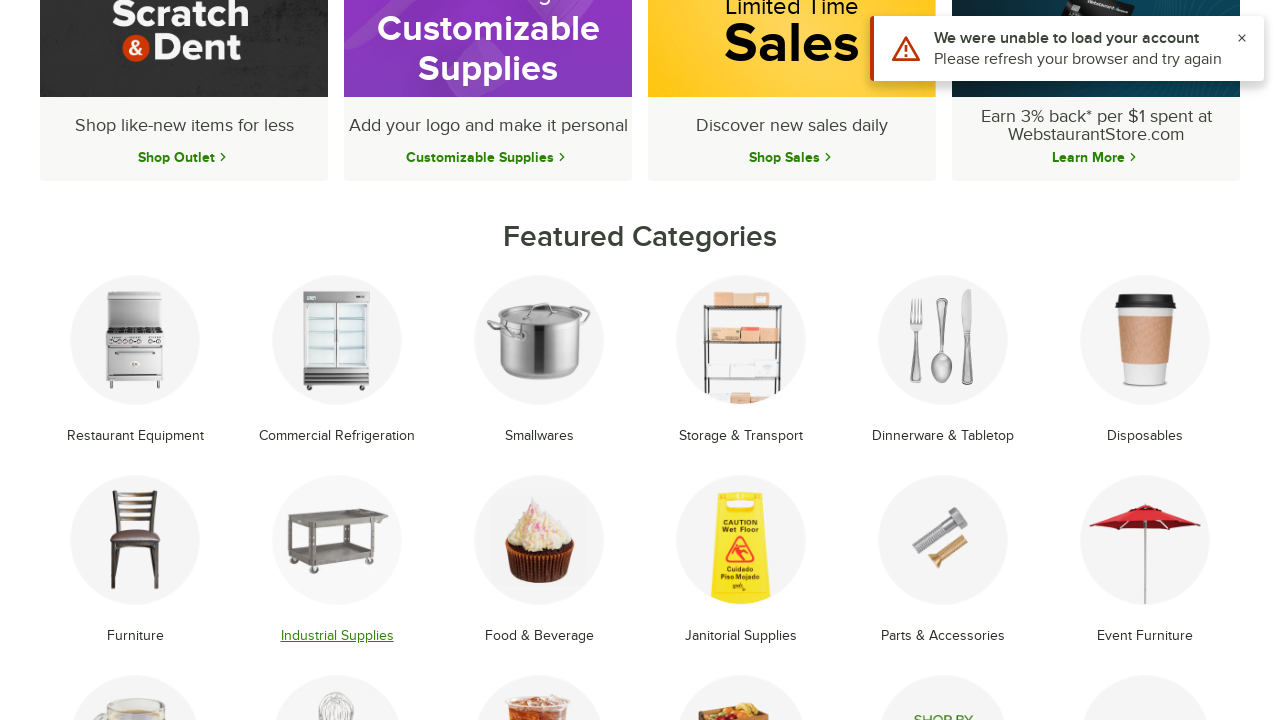

Reloaded homepage
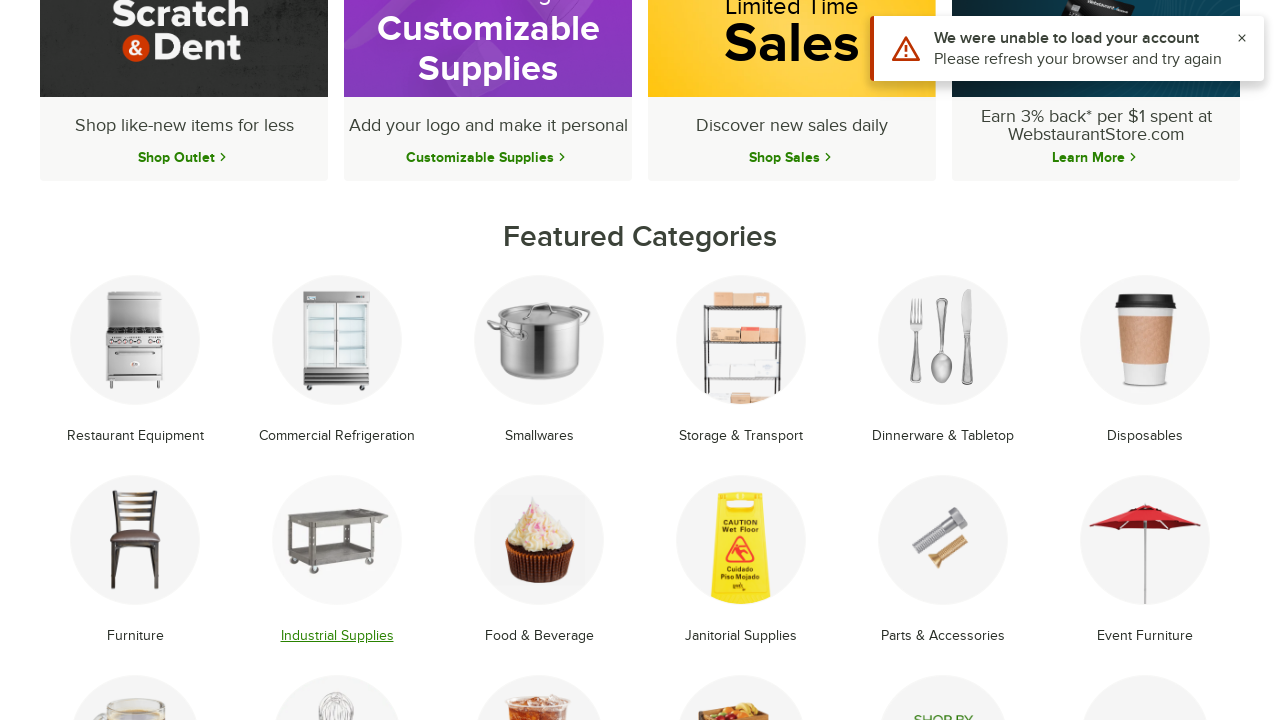

Waited for featured categories to reload
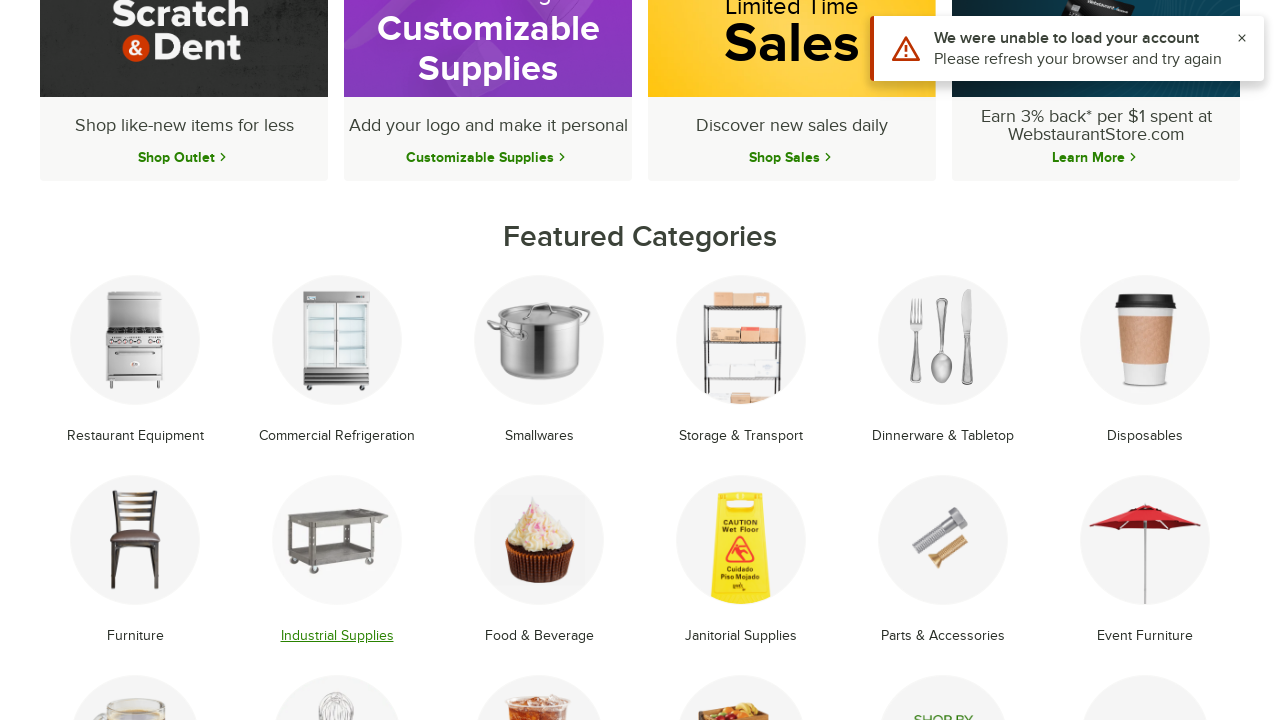

Clicked on featured category link 9 at (539, 561) on li.text-center.mb-8.group >> nth=8
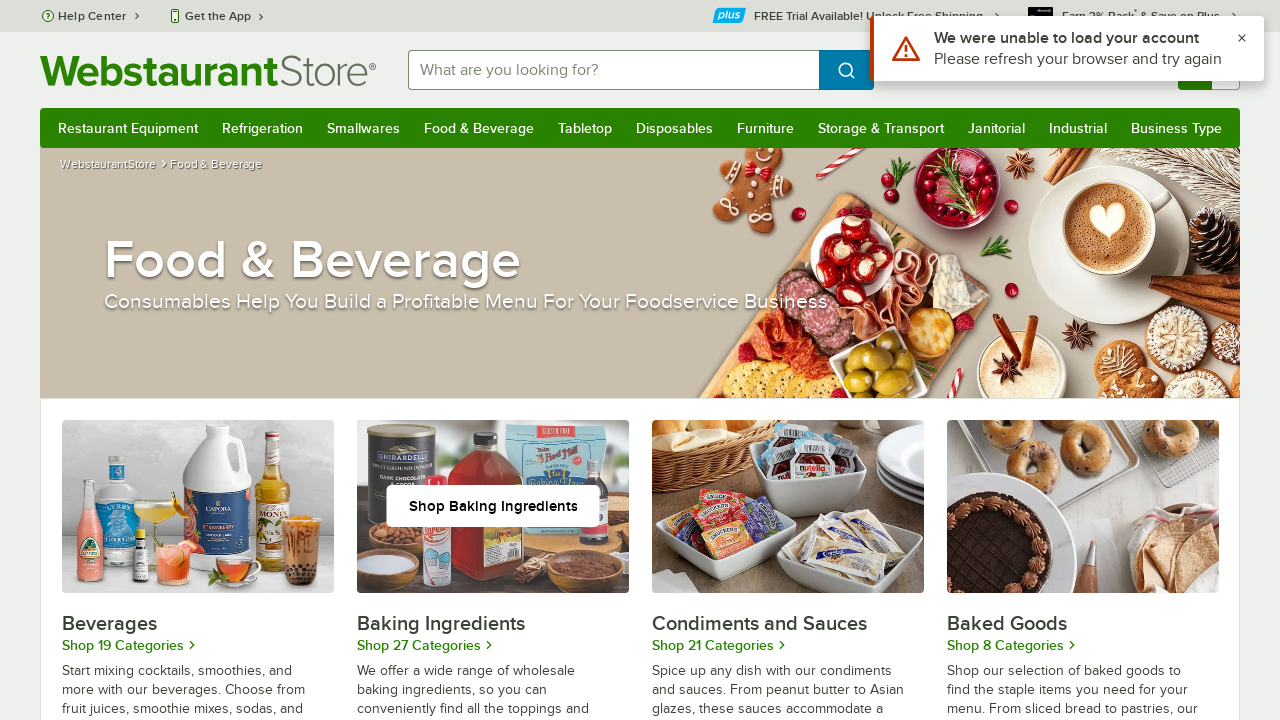

Waited for category page to fully load
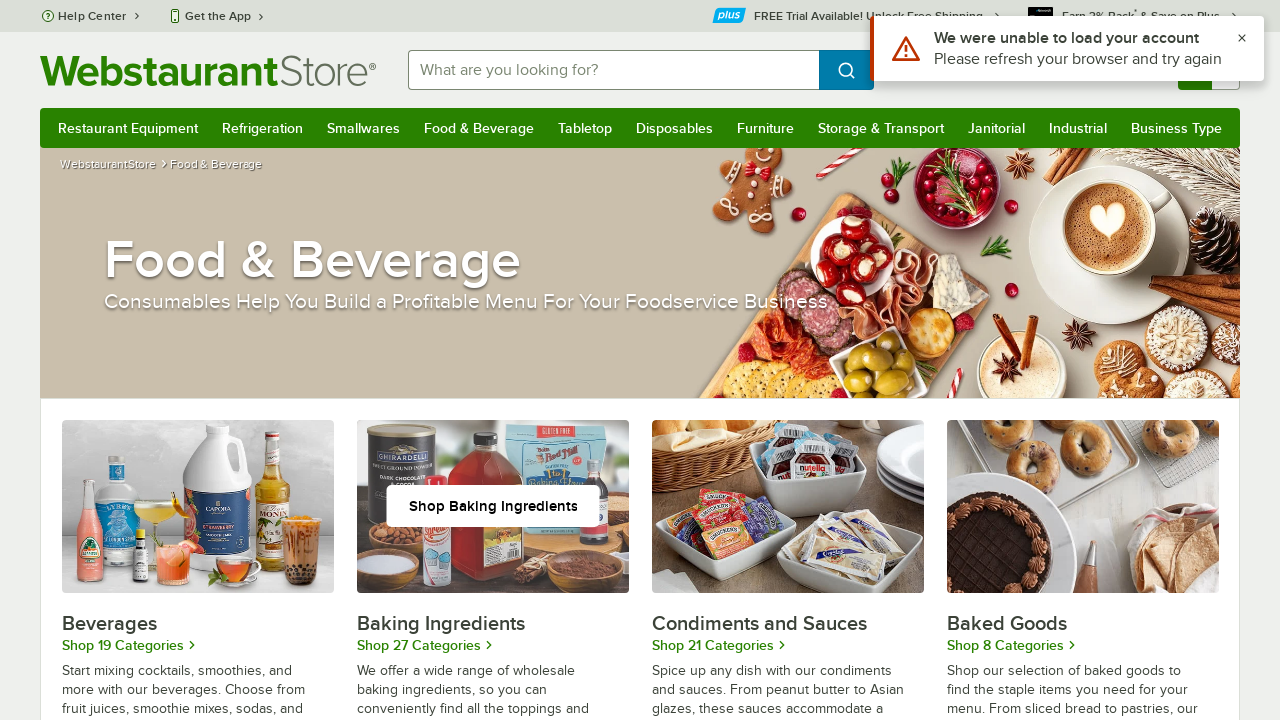

Captured category page title: Food & Beverages: Wholesale Food for Restaurants & More
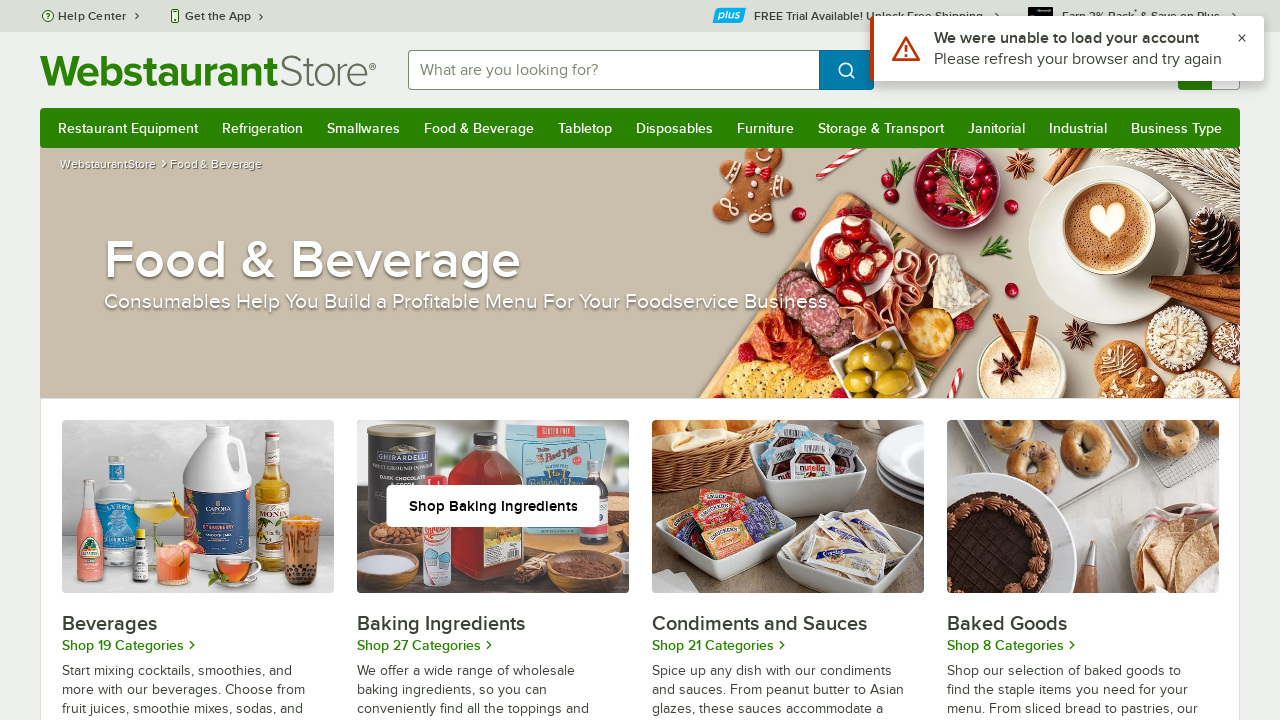

Navigated back to homepage
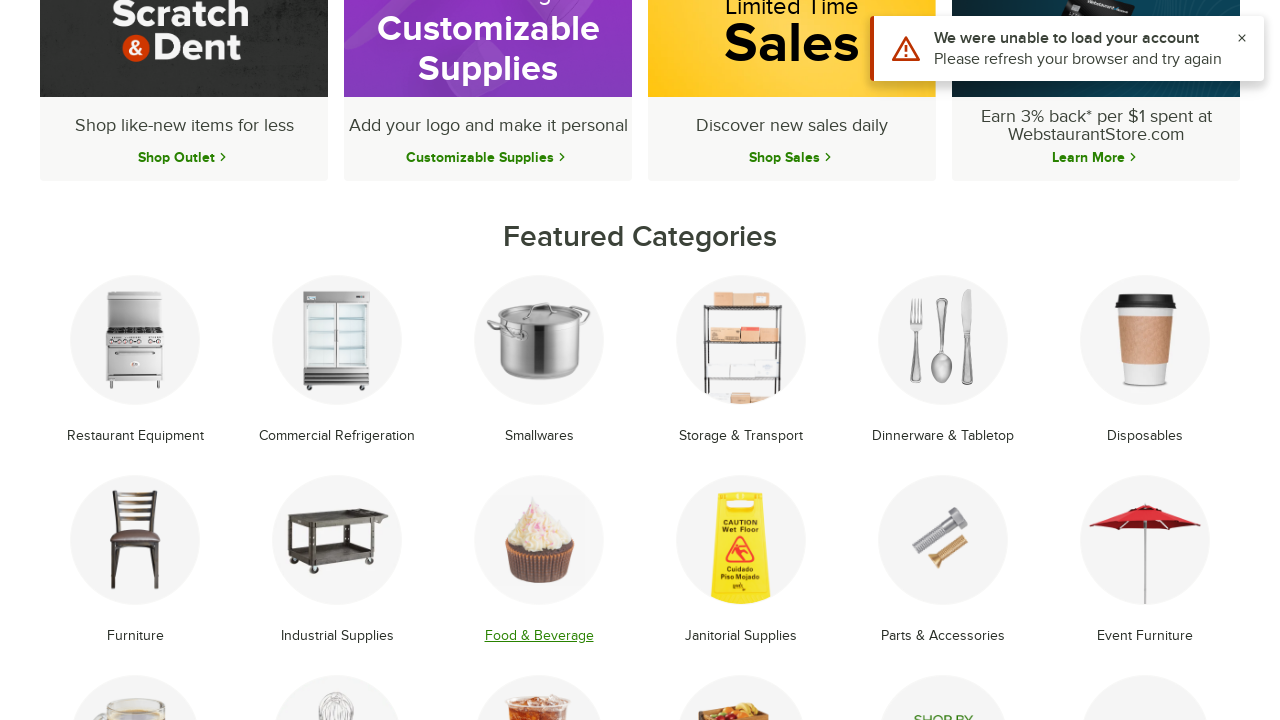

Reloaded homepage
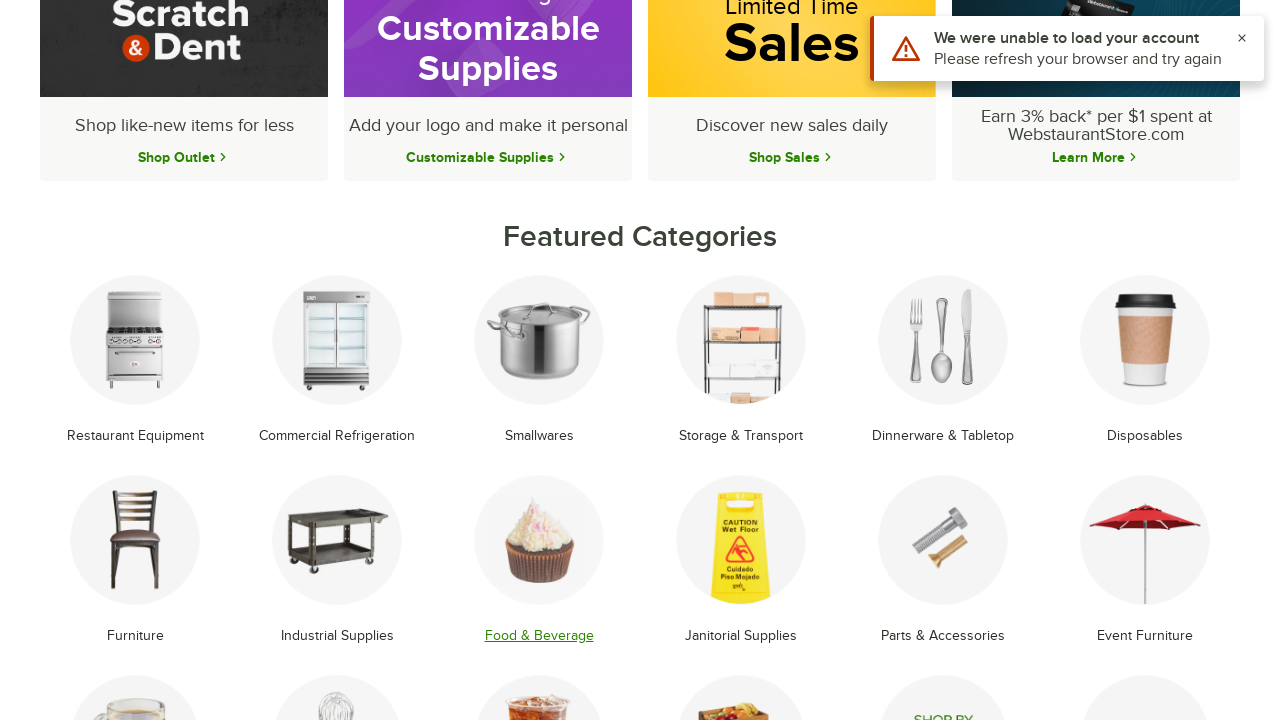

Waited for featured categories to reload
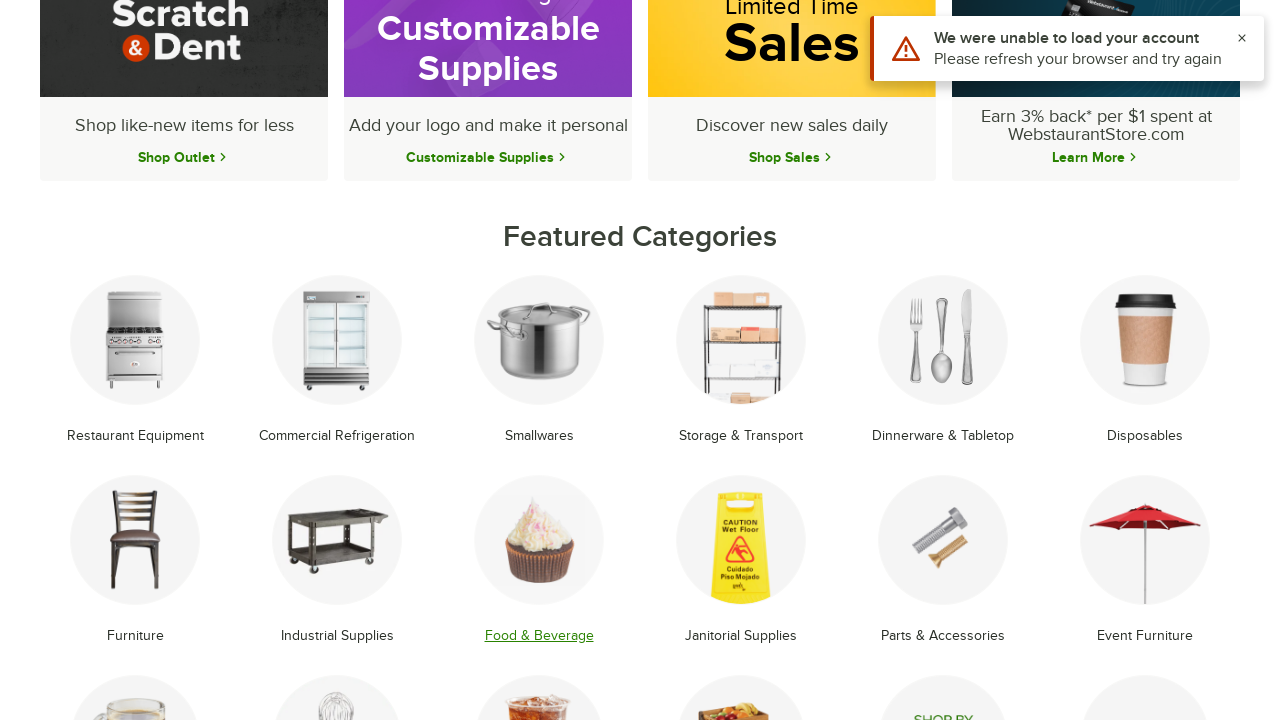

Clicked on featured category link 10 at (741, 561) on li.text-center.mb-8.group >> nth=9
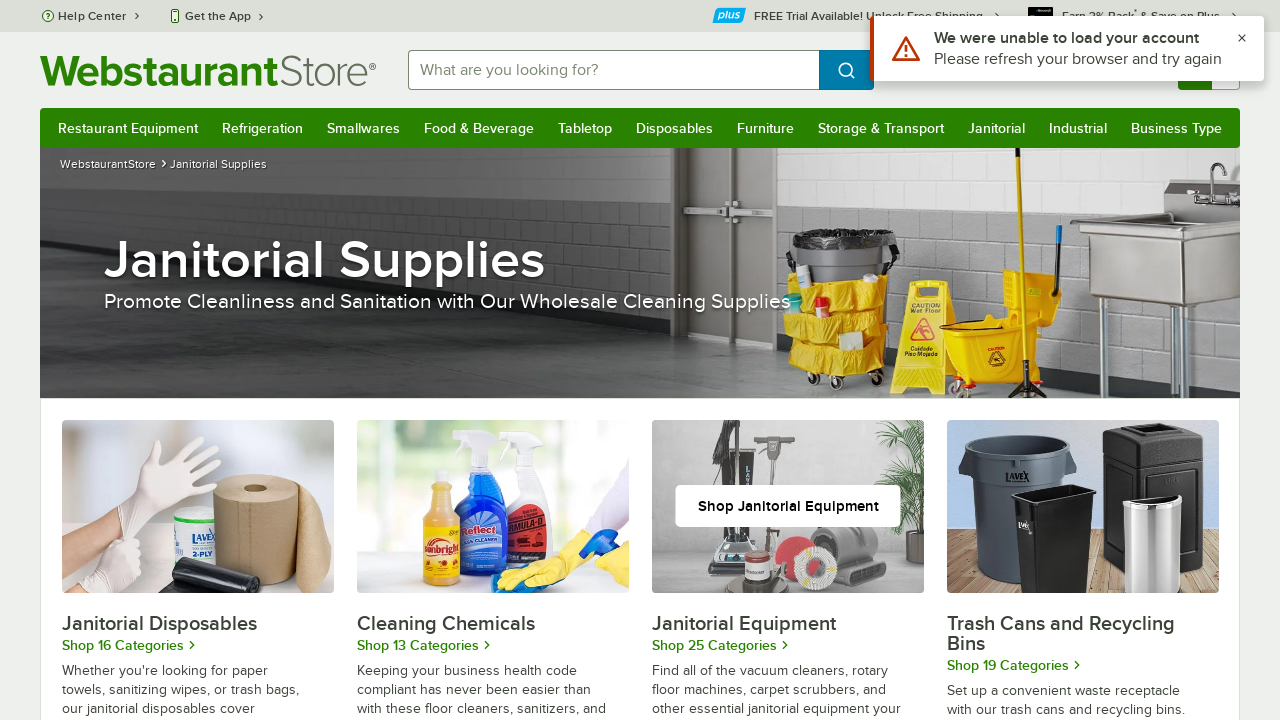

Waited for category page to fully load
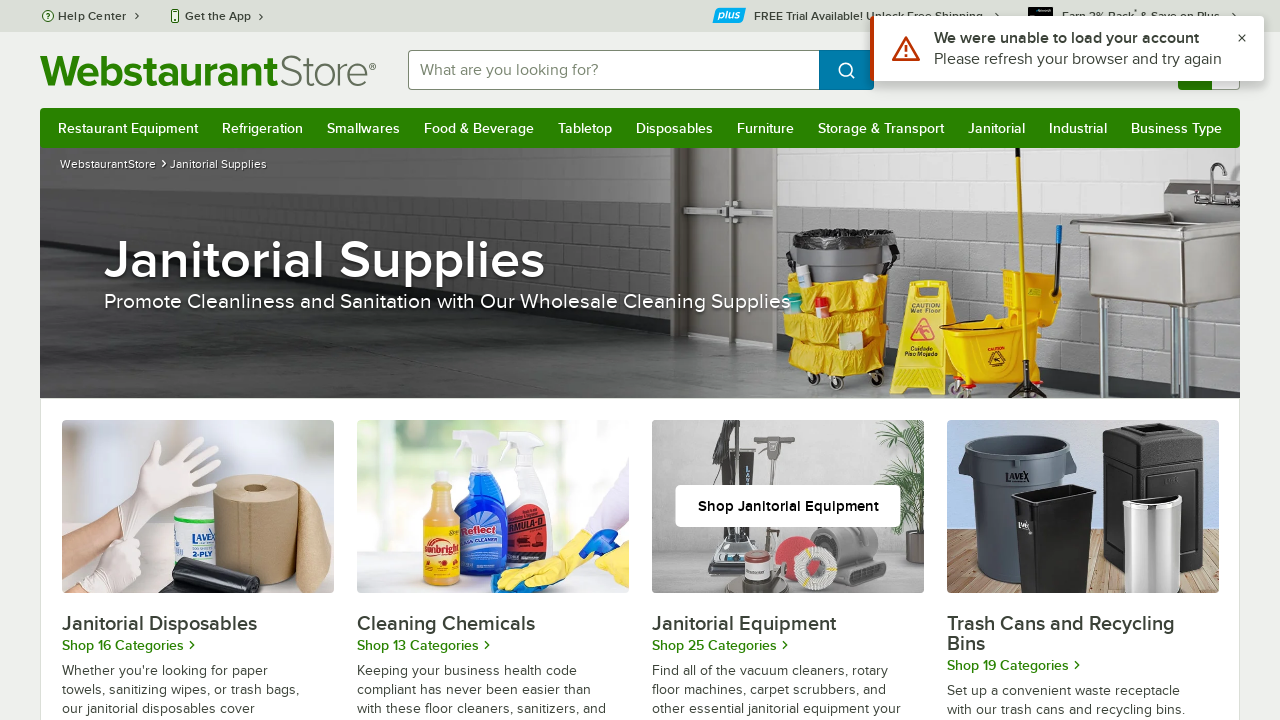

Captured category page title: Commercial Cleaning & Janitorial Supplies - WebstaurantStore
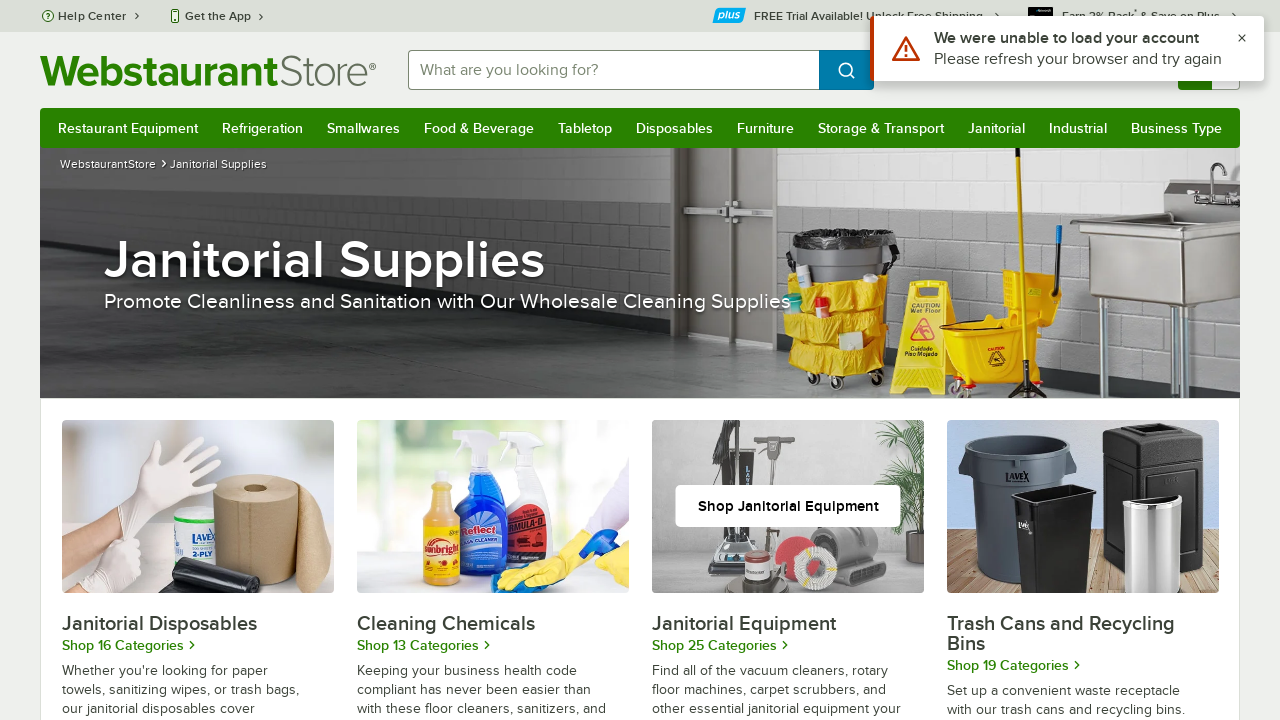

Navigated back to homepage
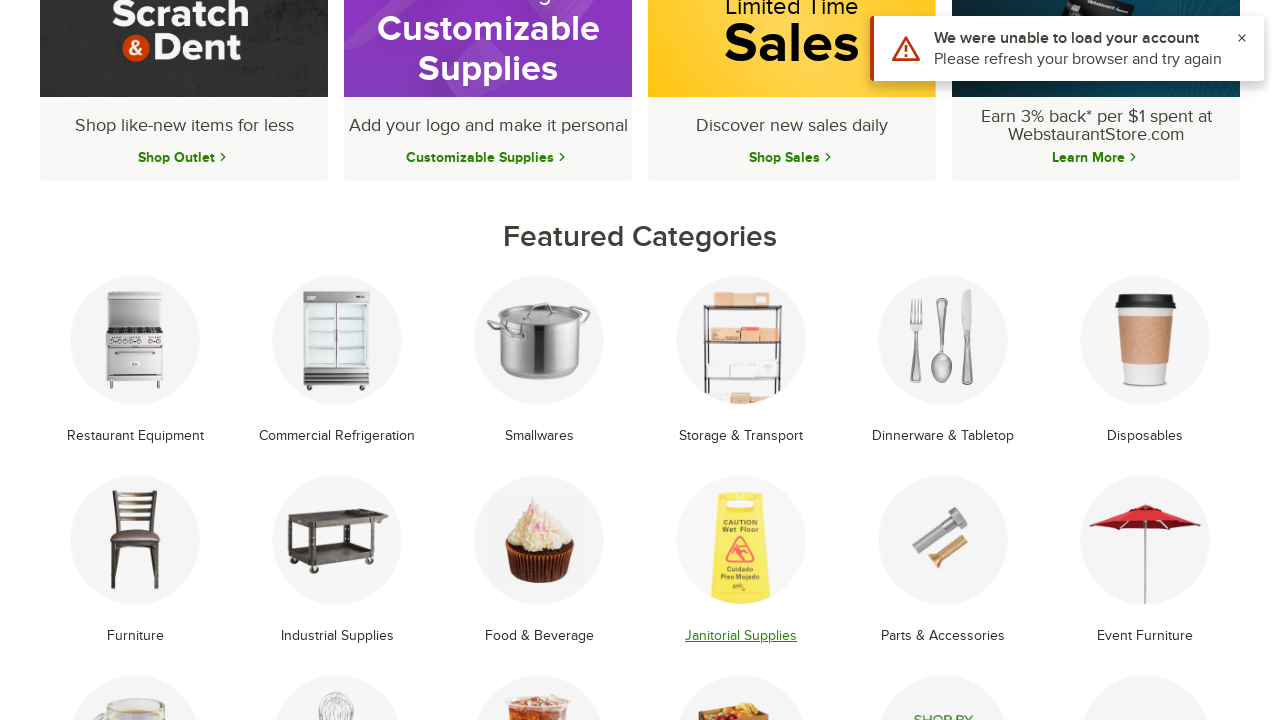

Reloaded homepage
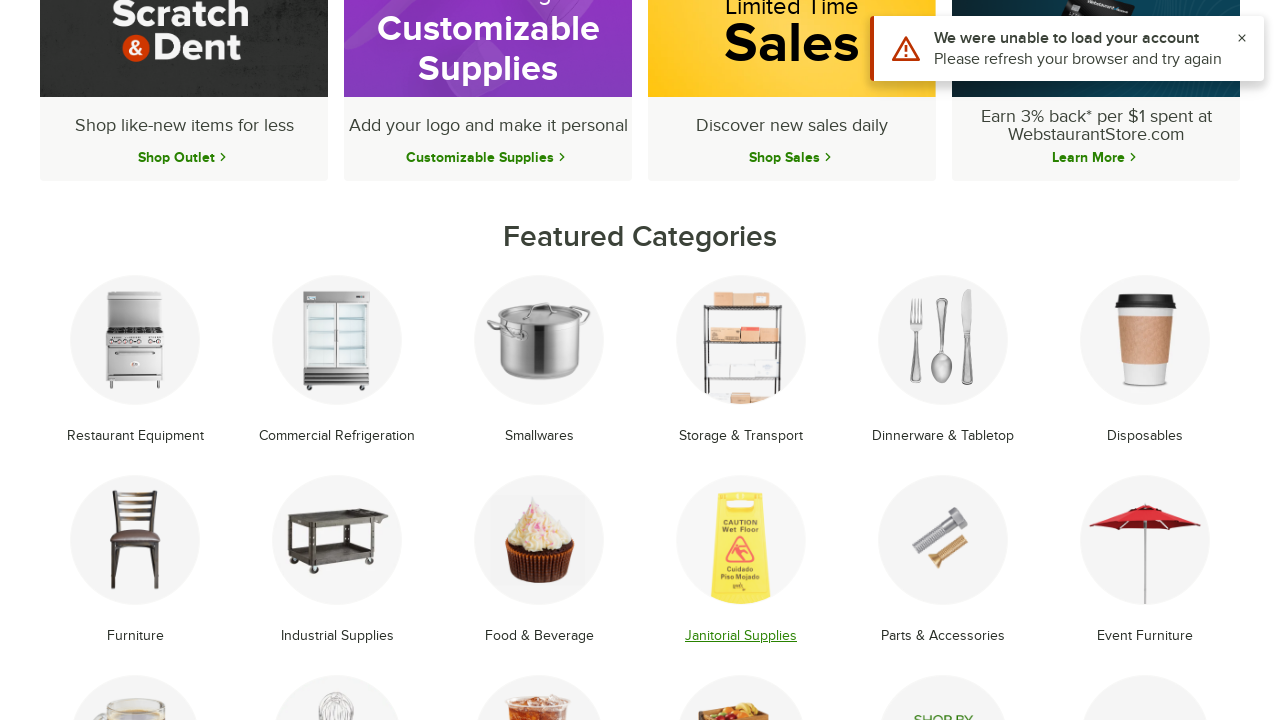

Waited for featured categories to reload
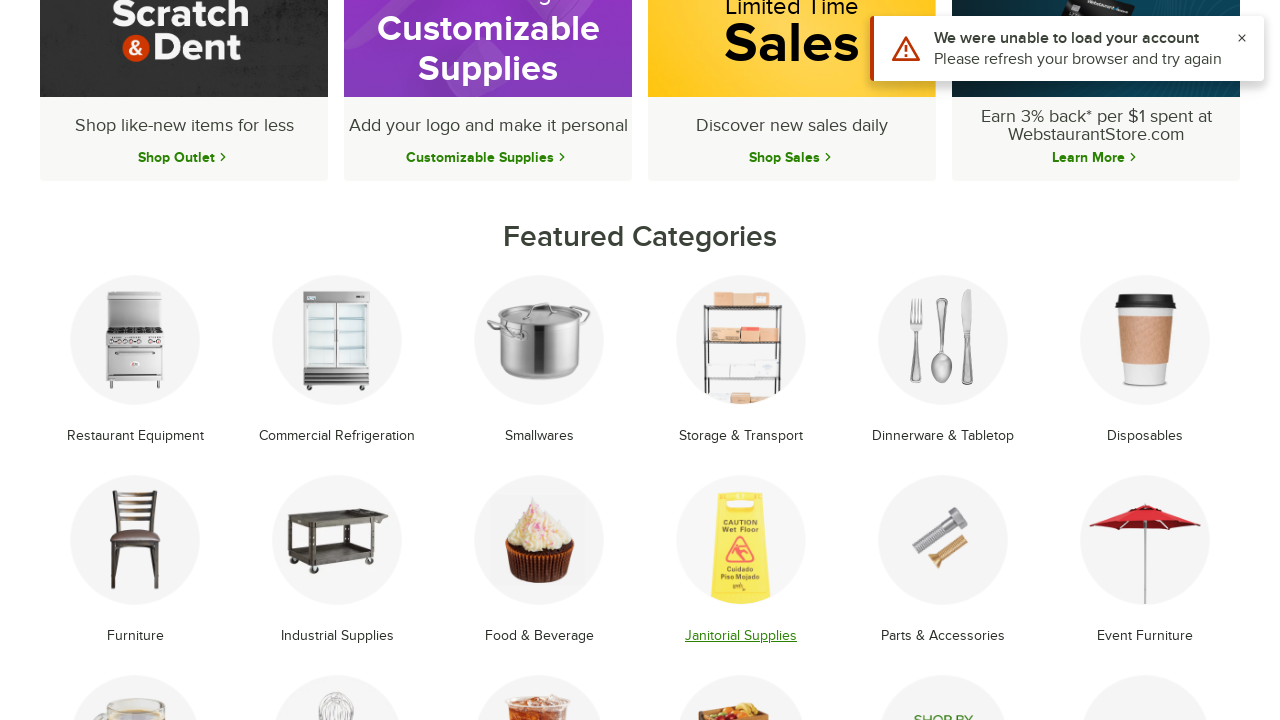

Clicked on featured category link 11 at (943, 561) on li.text-center.mb-8.group >> nth=10
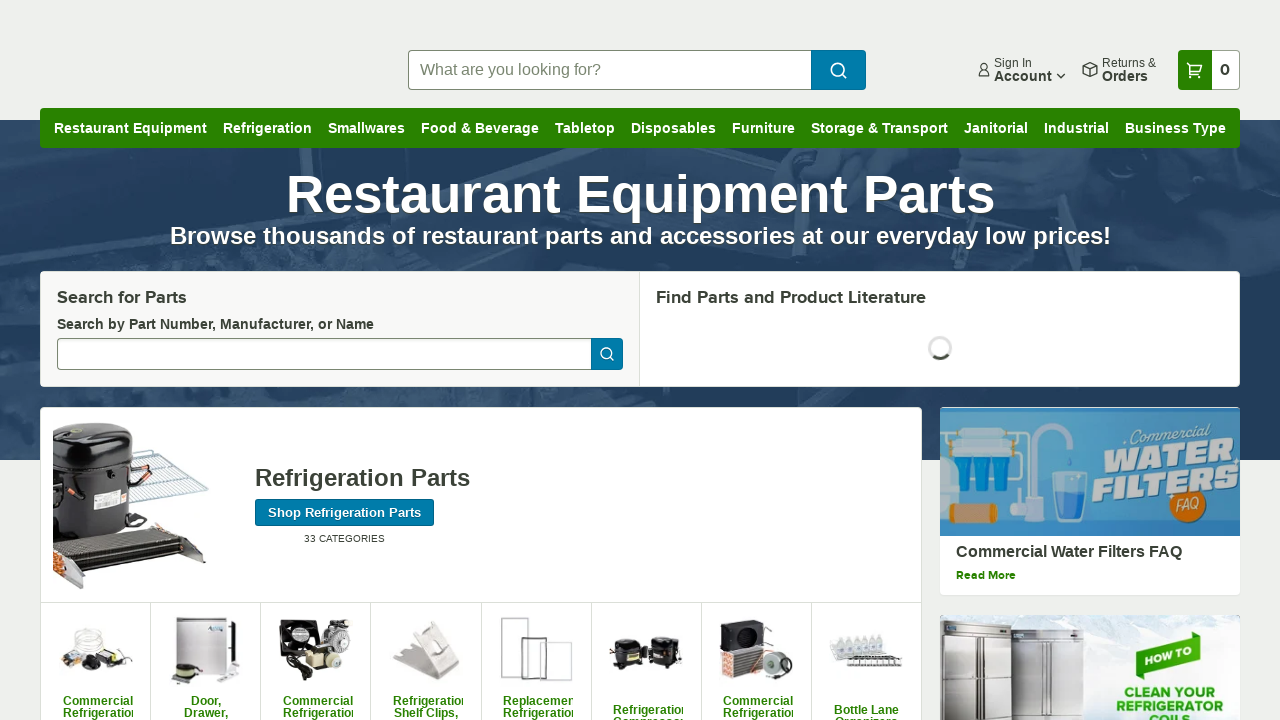

Waited for category page to fully load
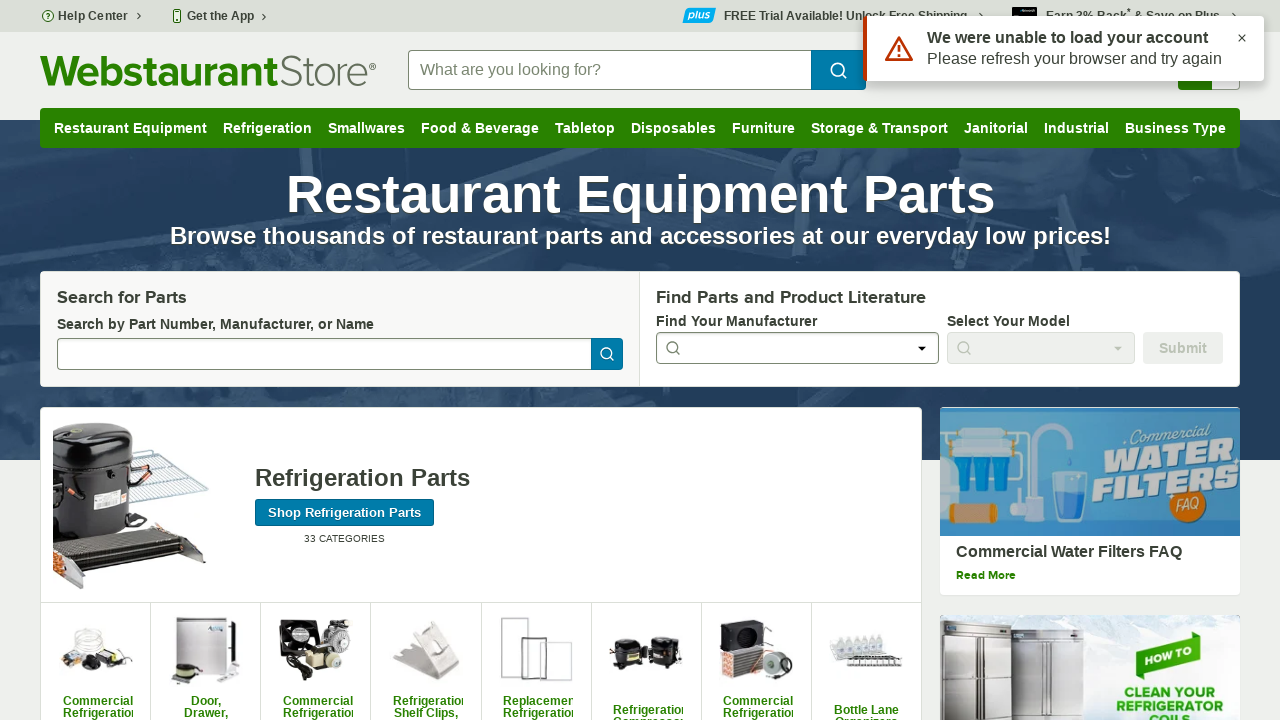

Captured category page title: Restaurant Equipment Parts: Commercial Replacement Parts
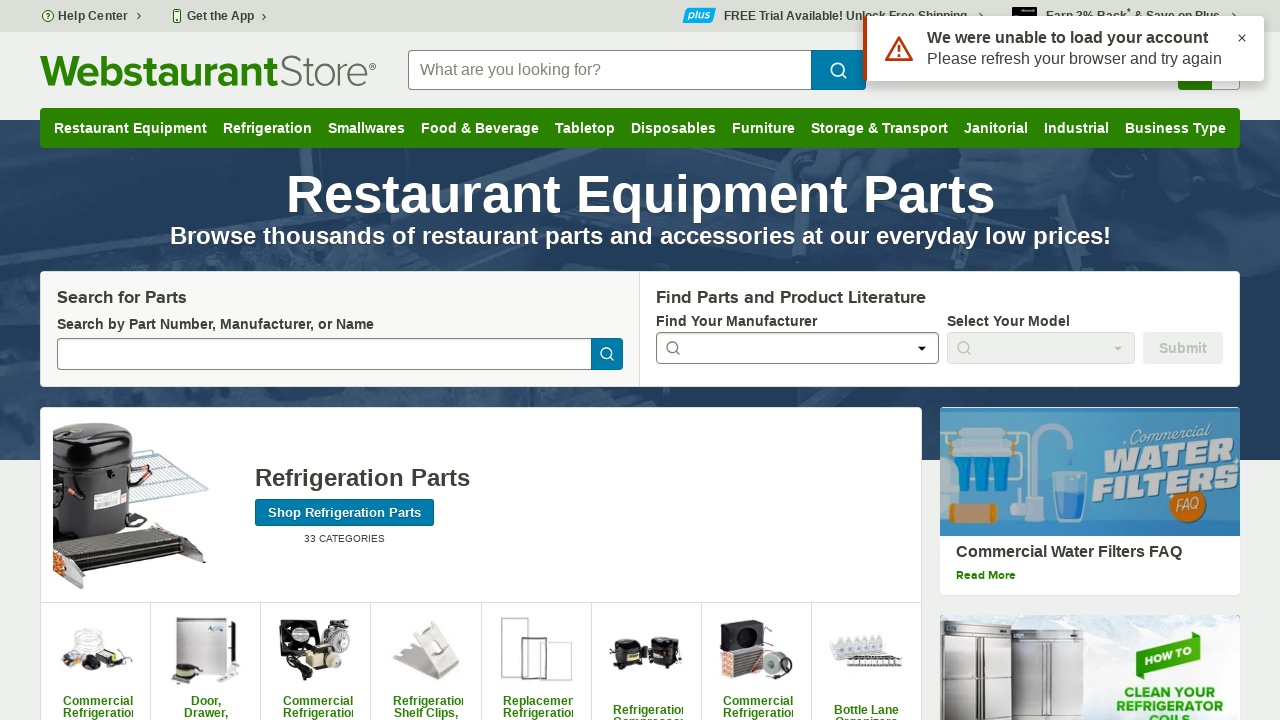

Navigated back to homepage
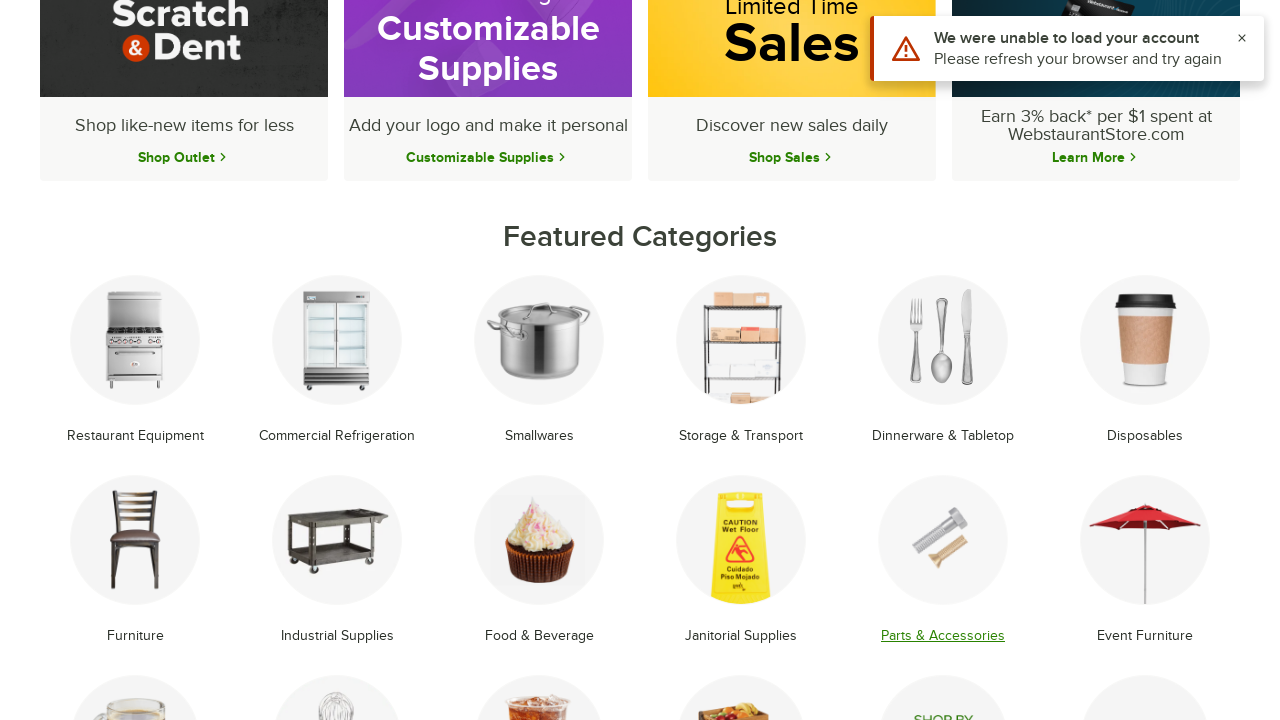

Reloaded homepage
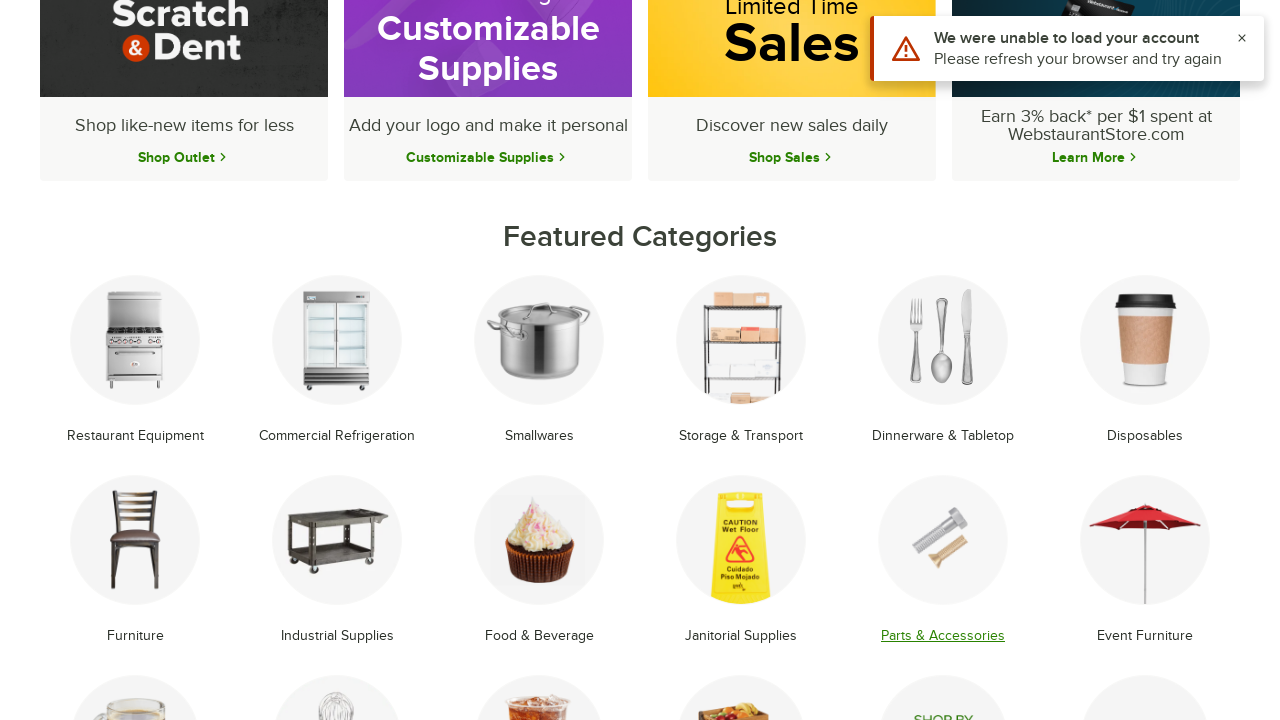

Waited for featured categories to reload
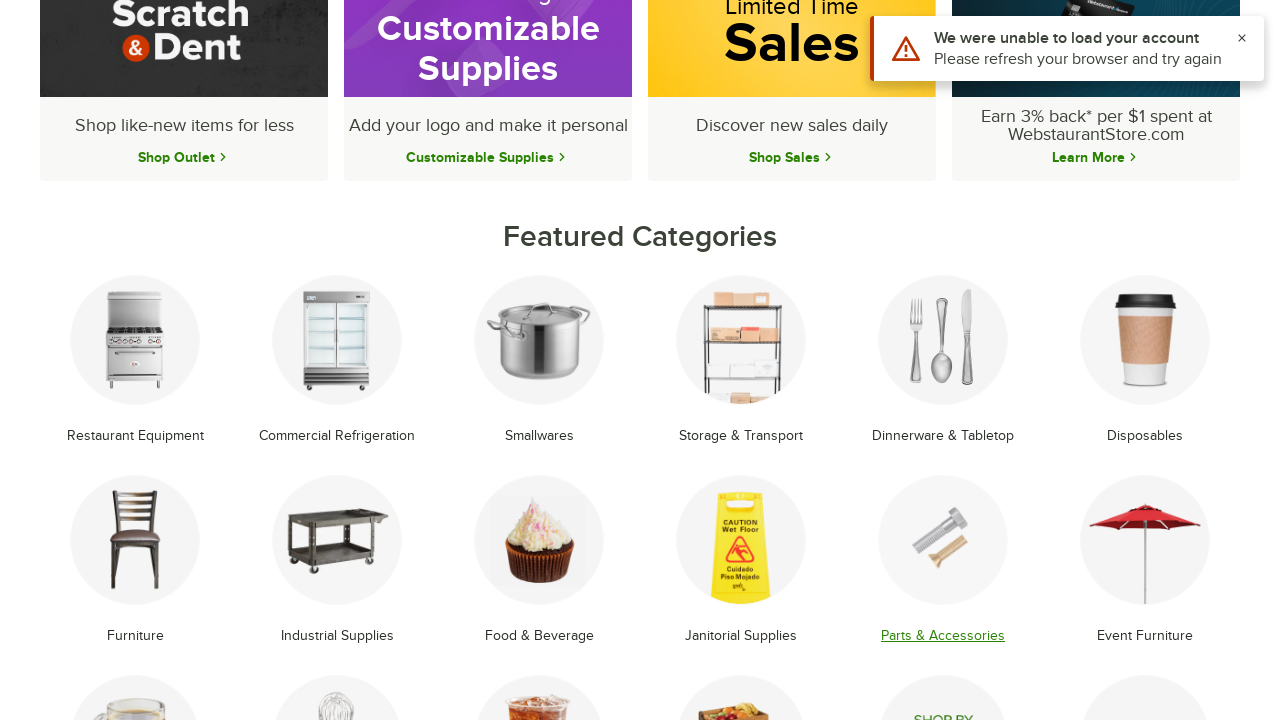

Clicked on featured category link 12 at (1145, 561) on li.text-center.mb-8.group >> nth=11
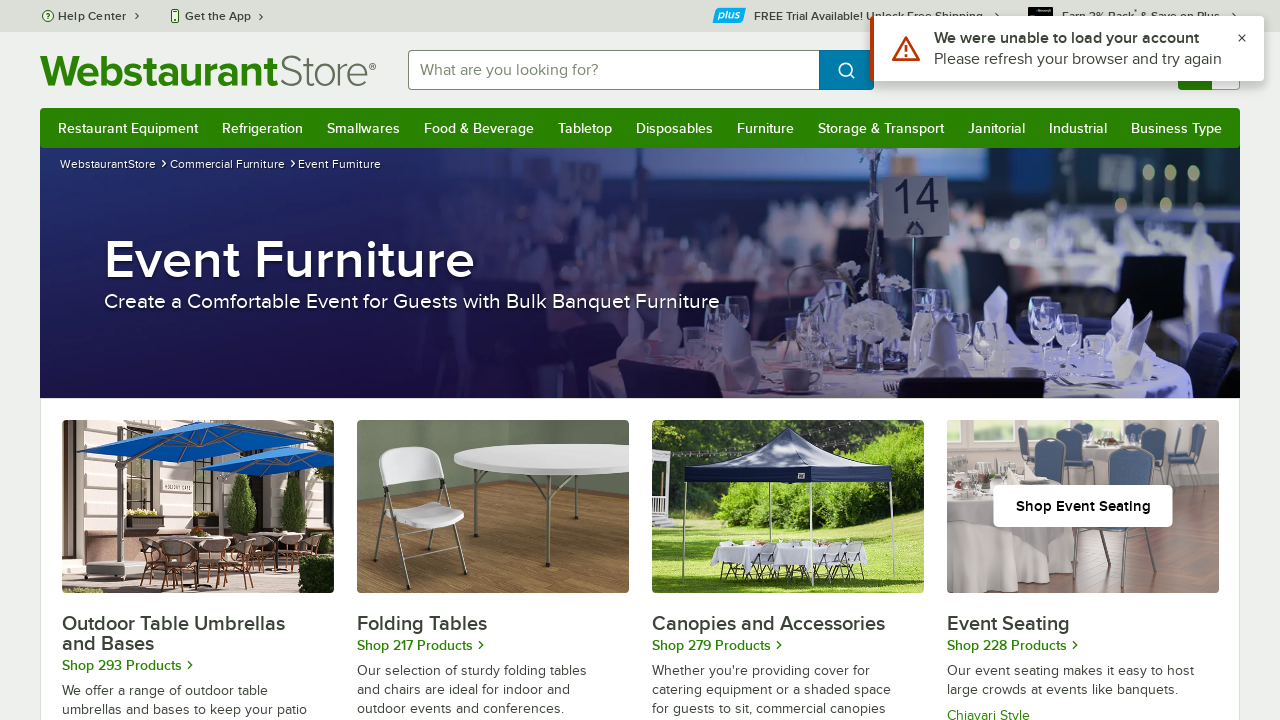

Waited for category page to fully load
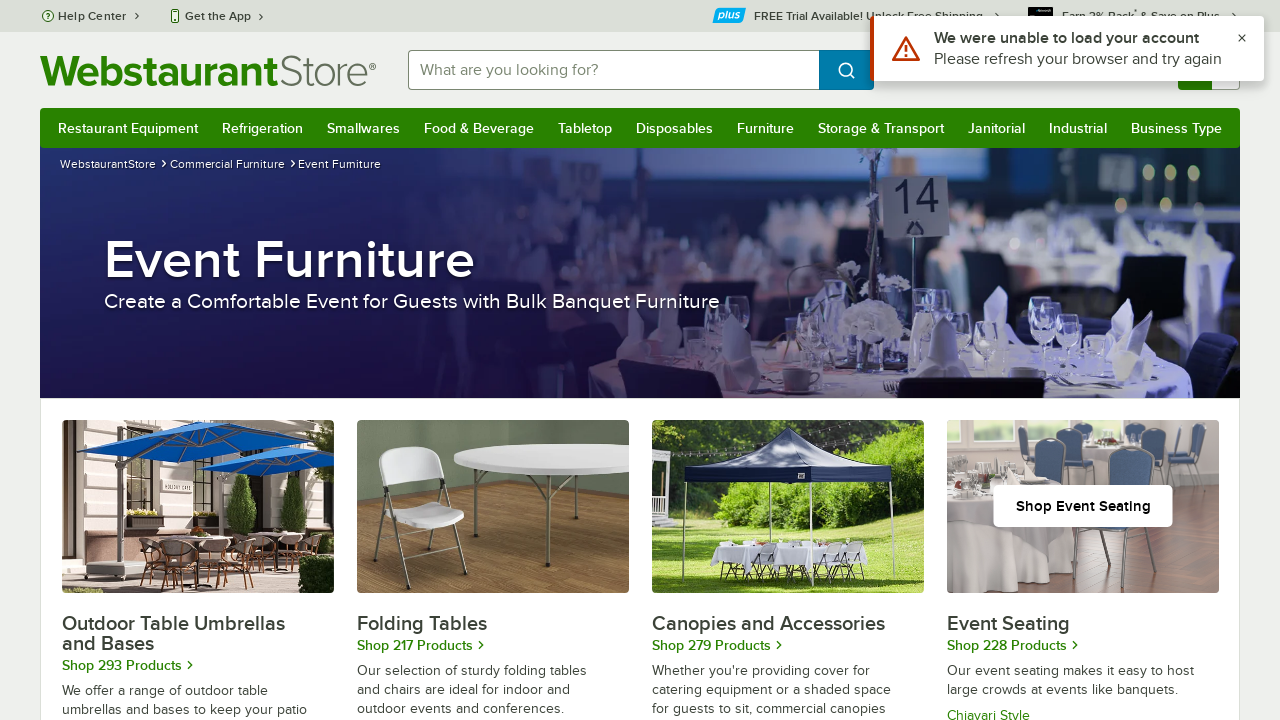

Captured category page title: Banquet Furniture & Event Chairs - WebstaurantStore
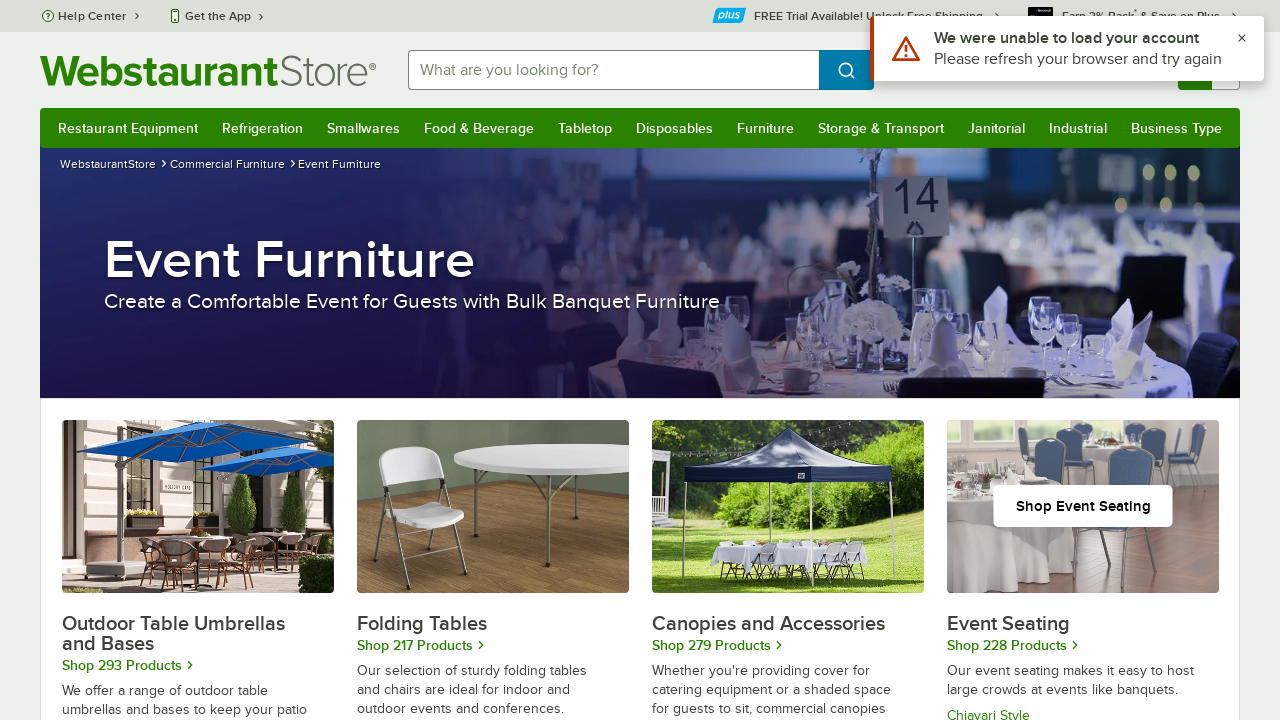

Navigated back to homepage
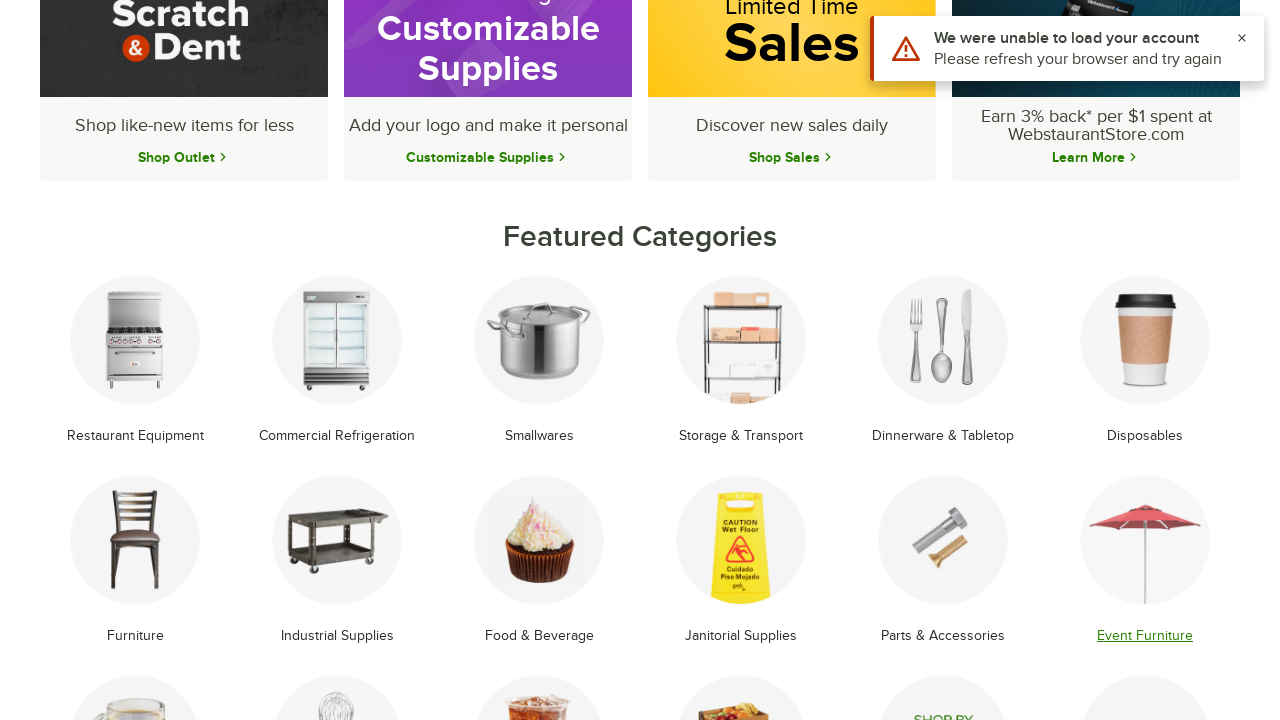

Reloaded homepage
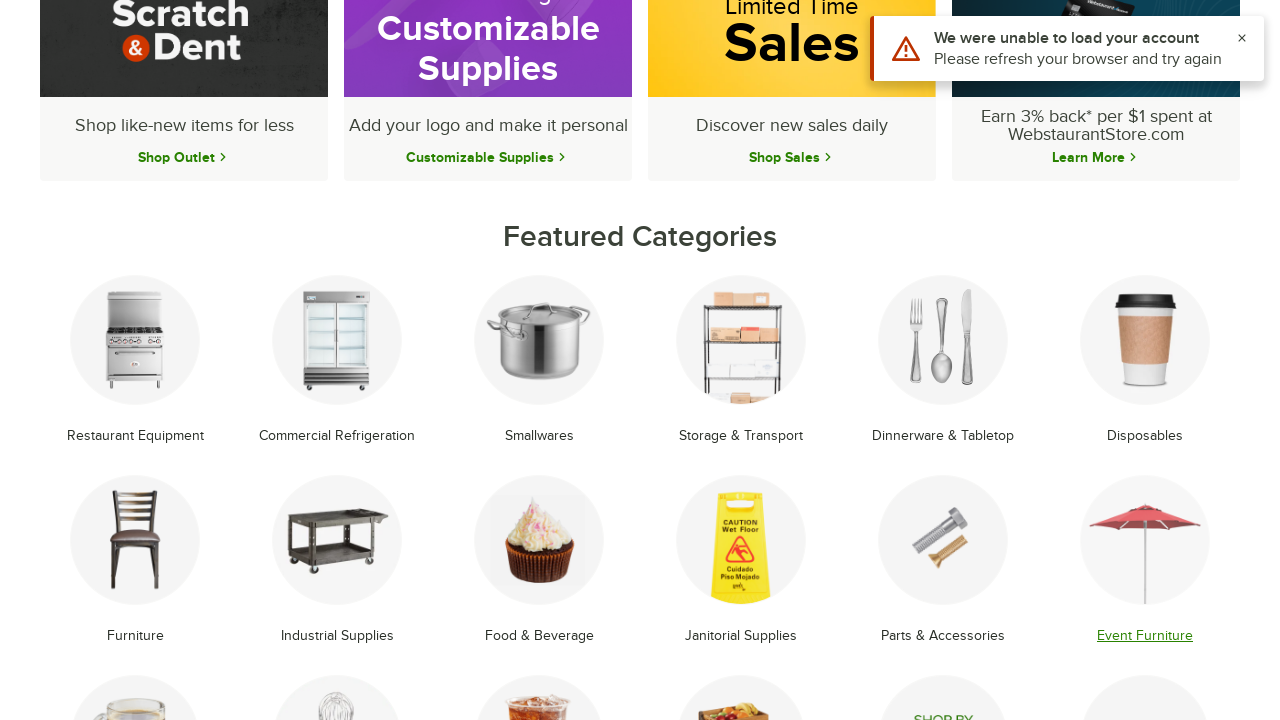

Waited for featured categories to reload
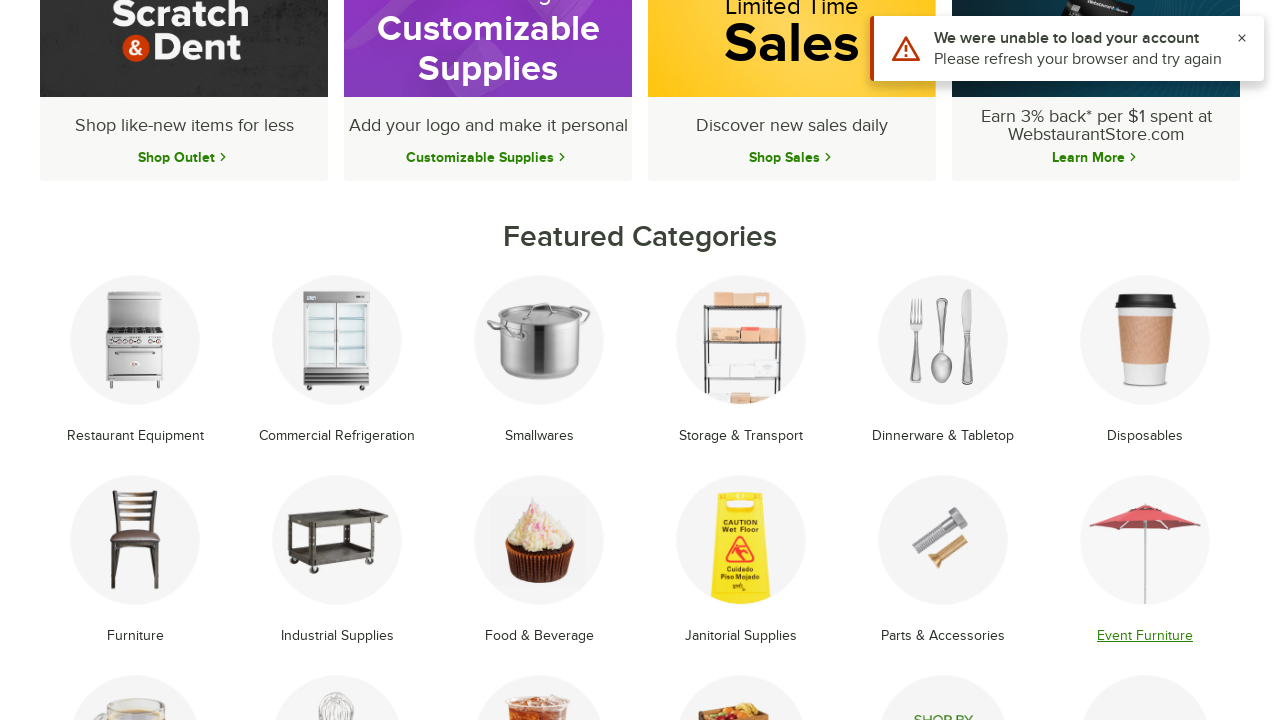

Clicked on featured category link 13 at (135, 634) on li.text-center.mb-8.group >> nth=12
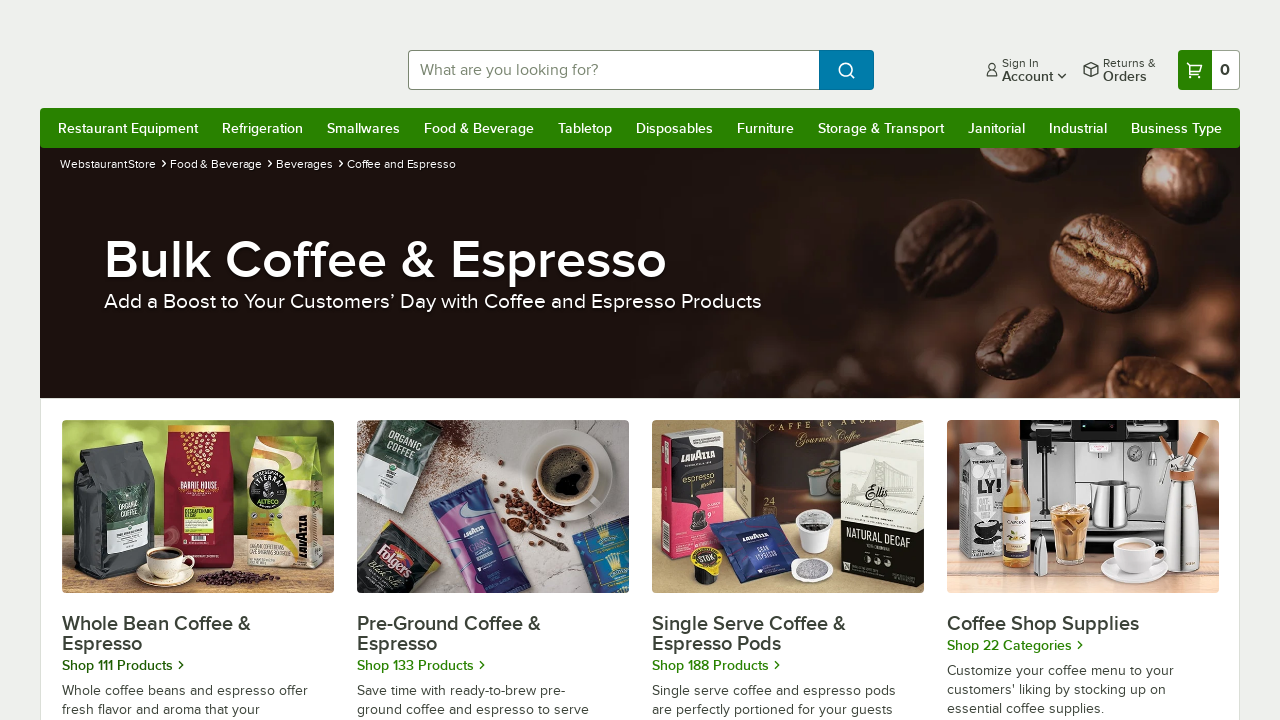

Waited for category page to fully load
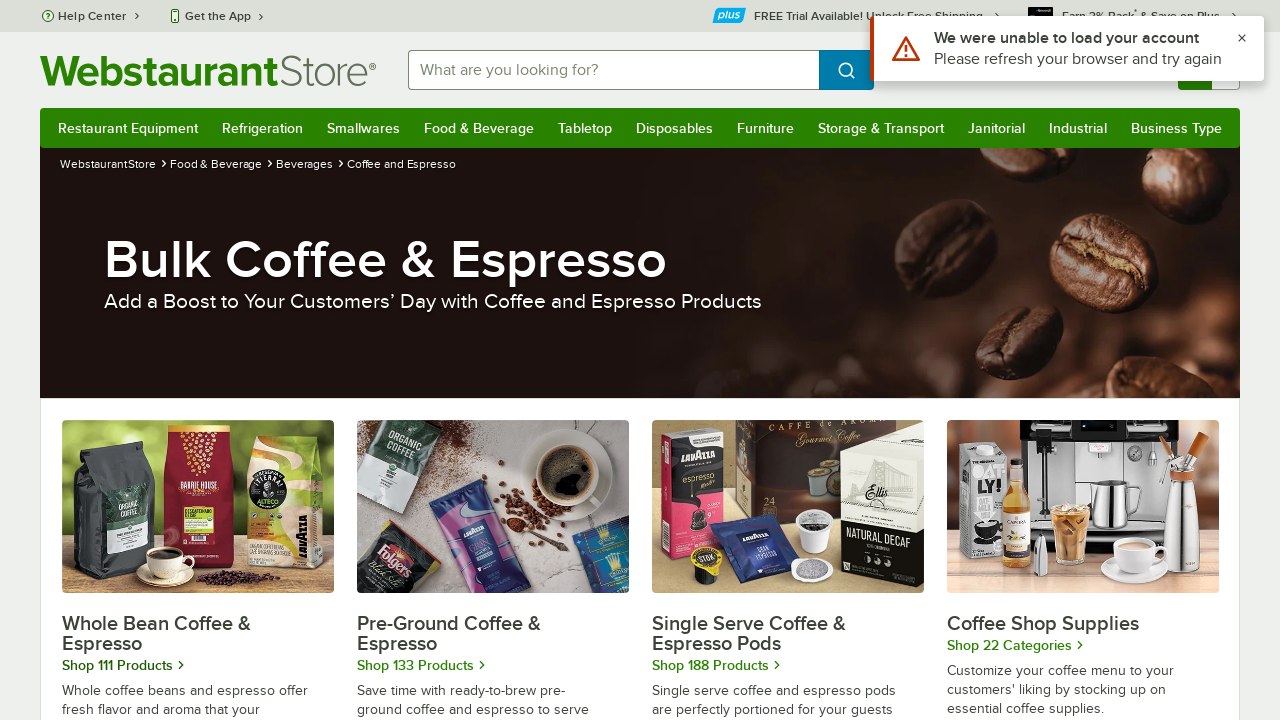

Captured category page title: Wholesale Coffee & Espresso in Bulk - WebstaurantStore
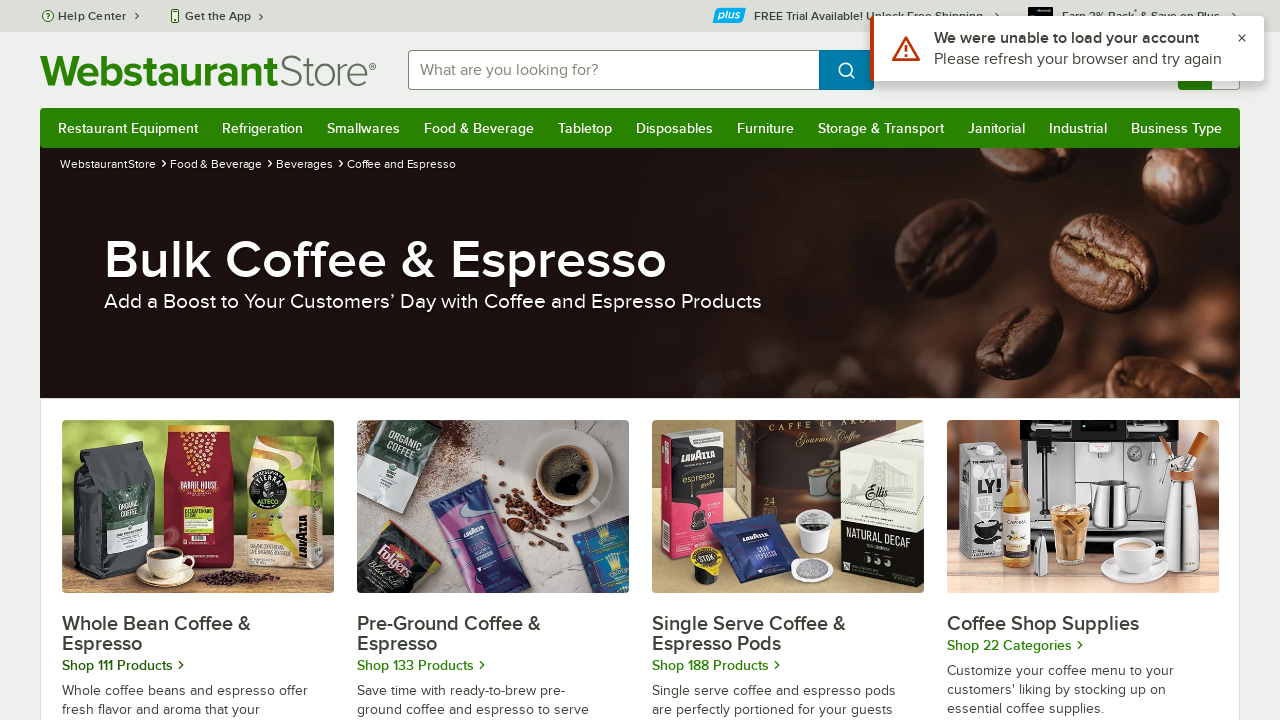

Navigated back to homepage
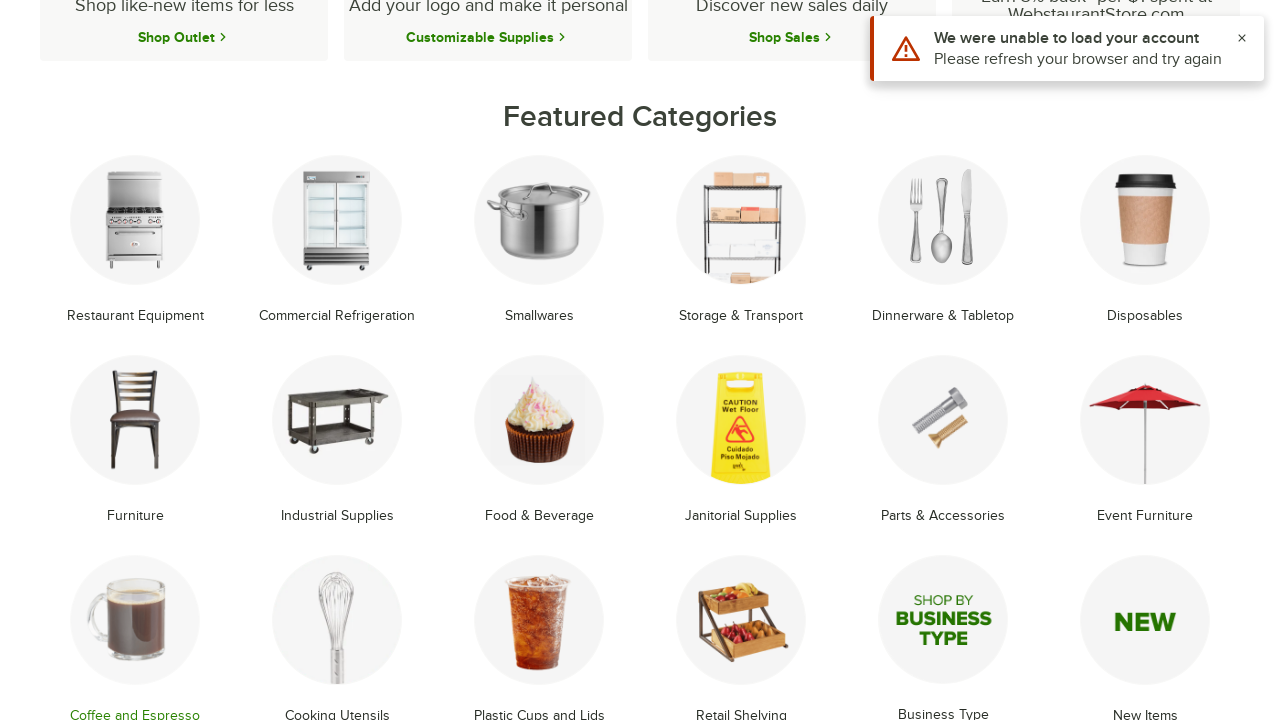

Reloaded homepage
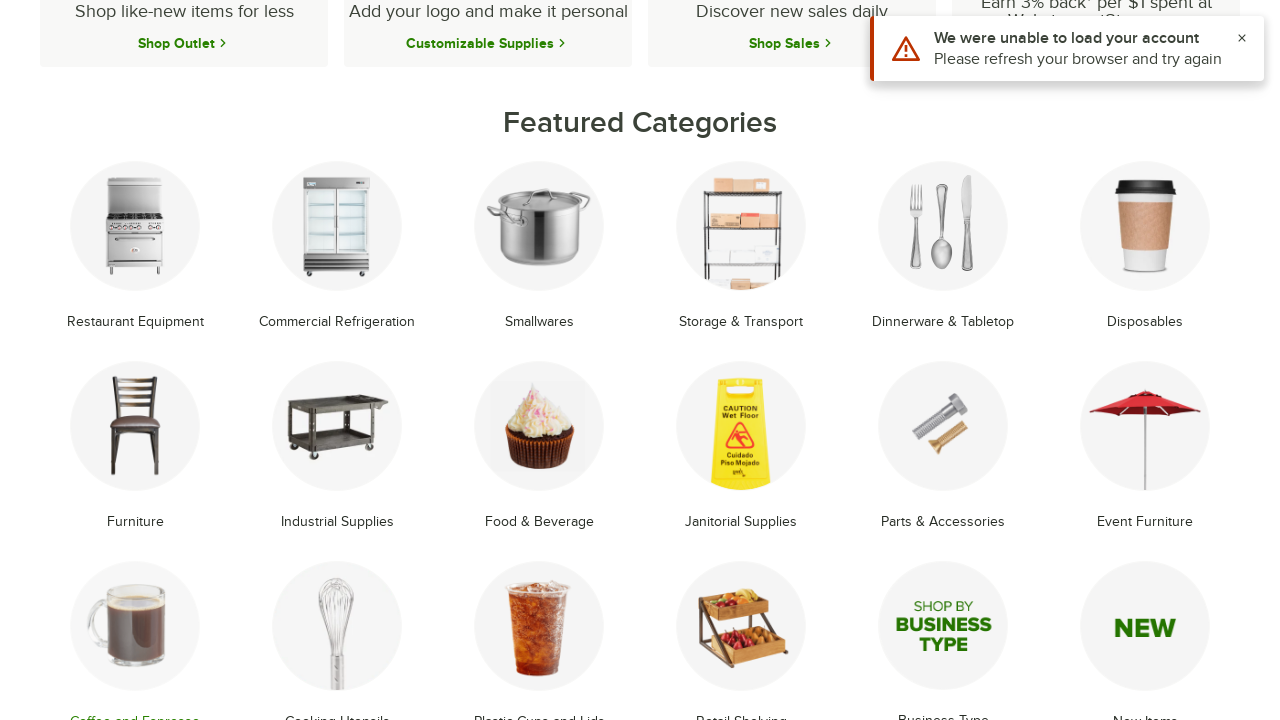

Waited for featured categories to reload
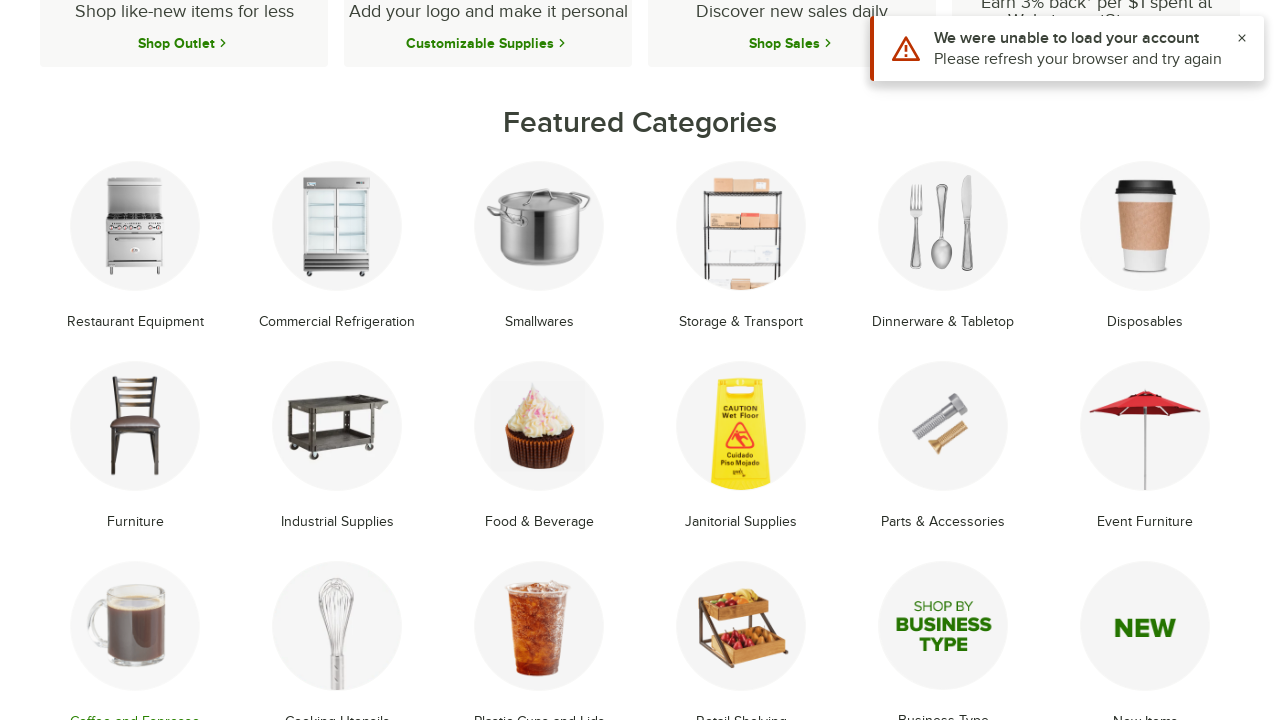

Clicked on featured category link 14 at (337, 634) on li.text-center.mb-8.group >> nth=13
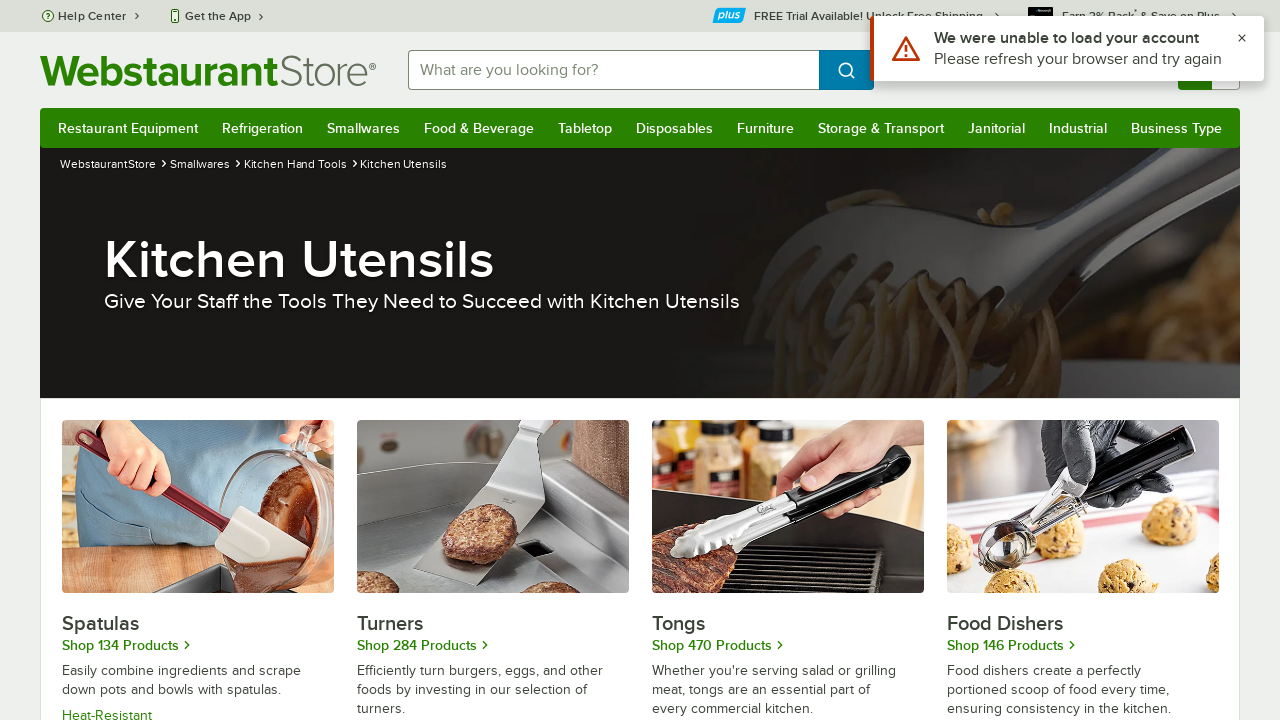

Waited for category page to fully load
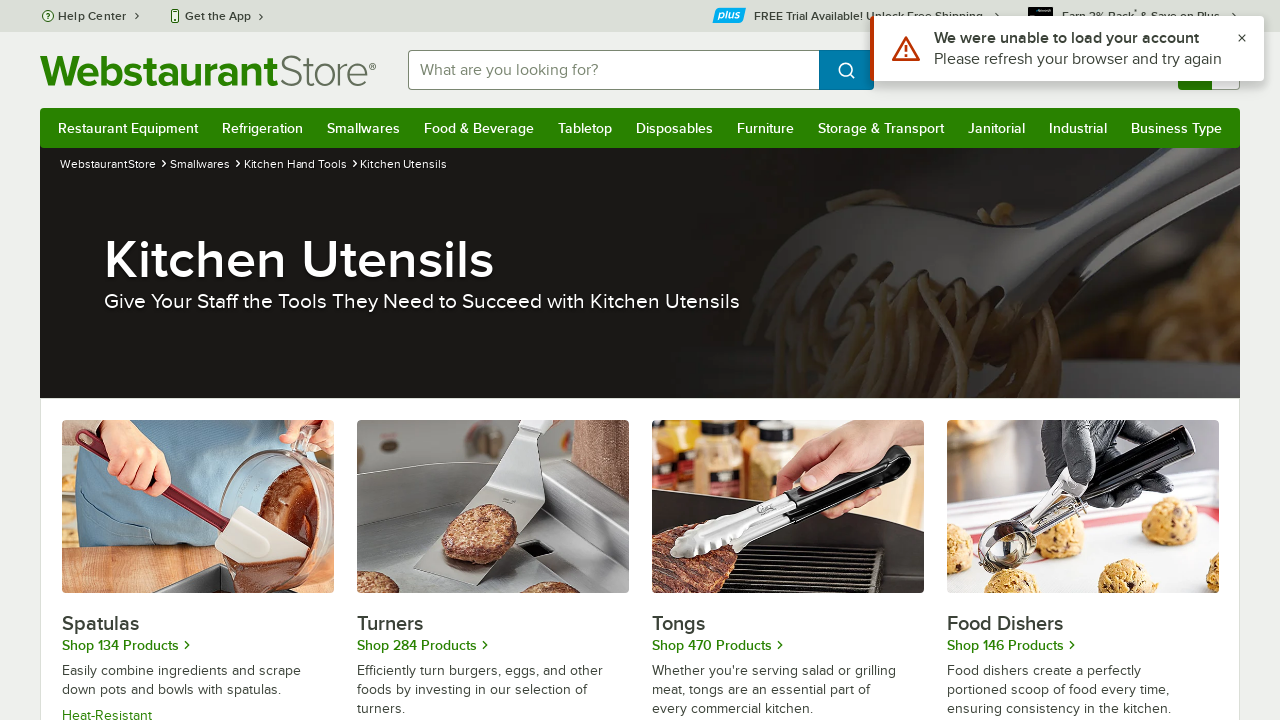

Captured category page title: Commercial Kitchen Utensils: Dishers, Ladles, Spoons & More
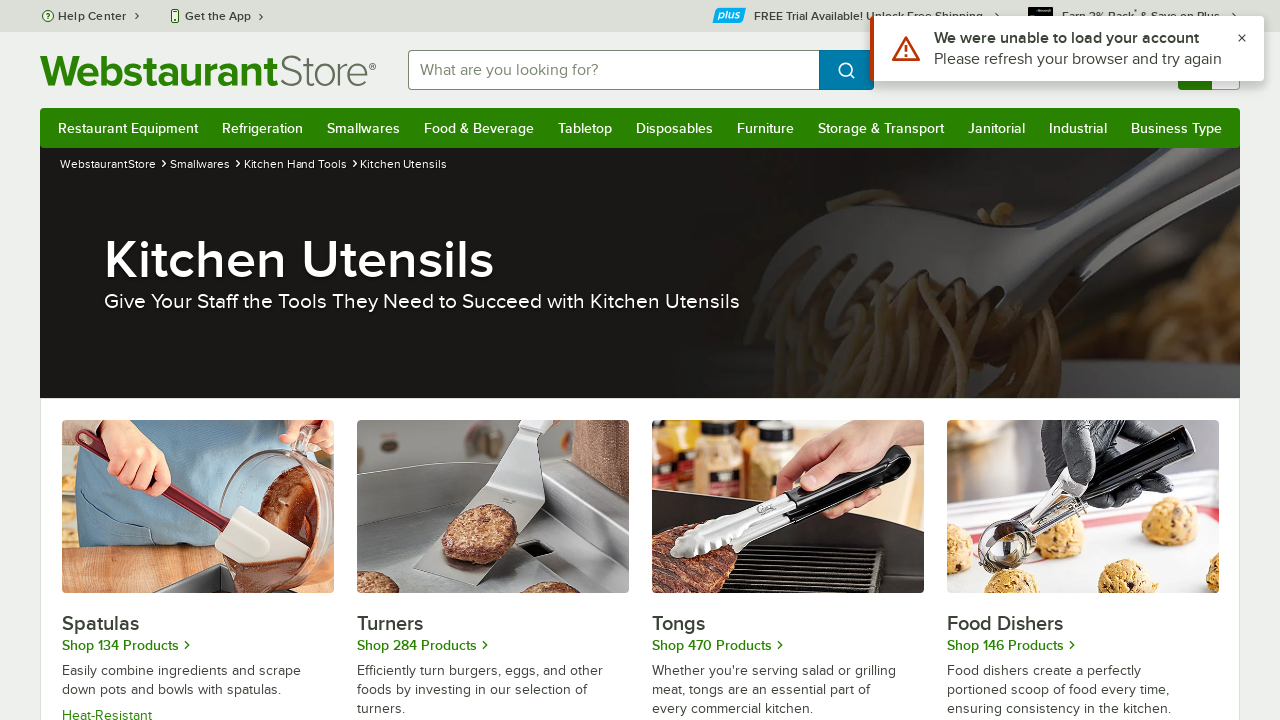

Navigated back to homepage
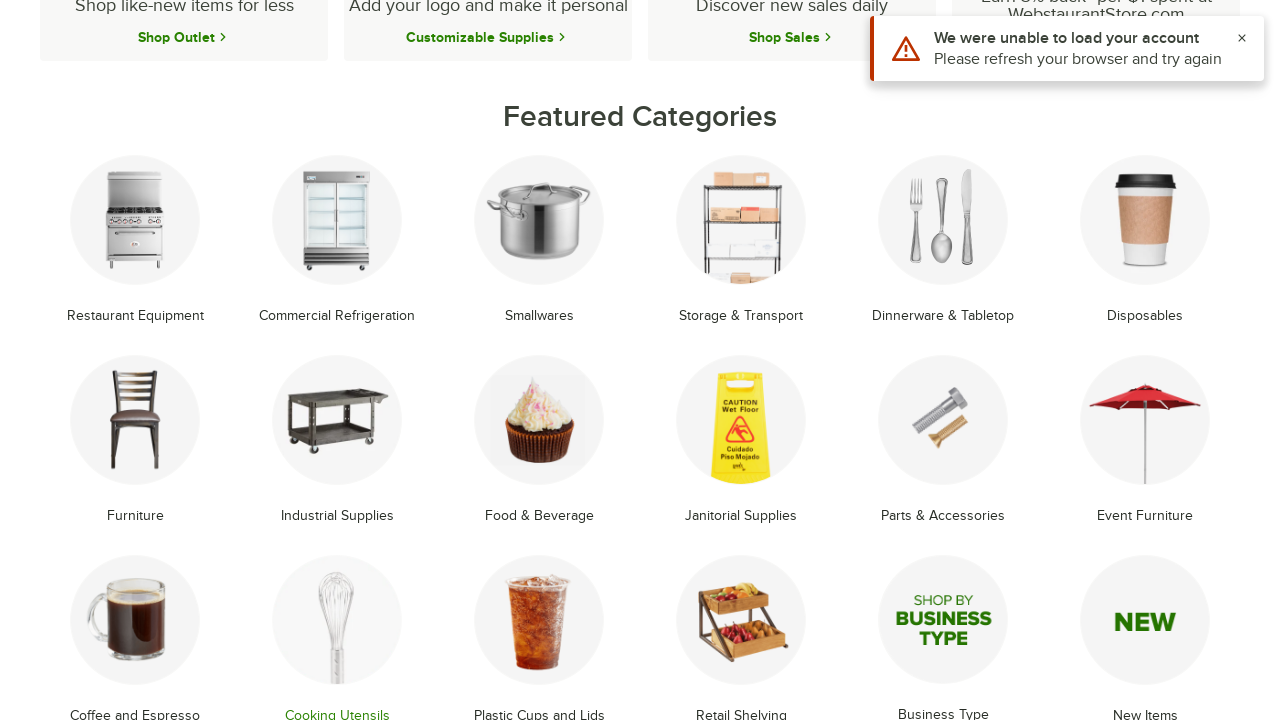

Reloaded homepage
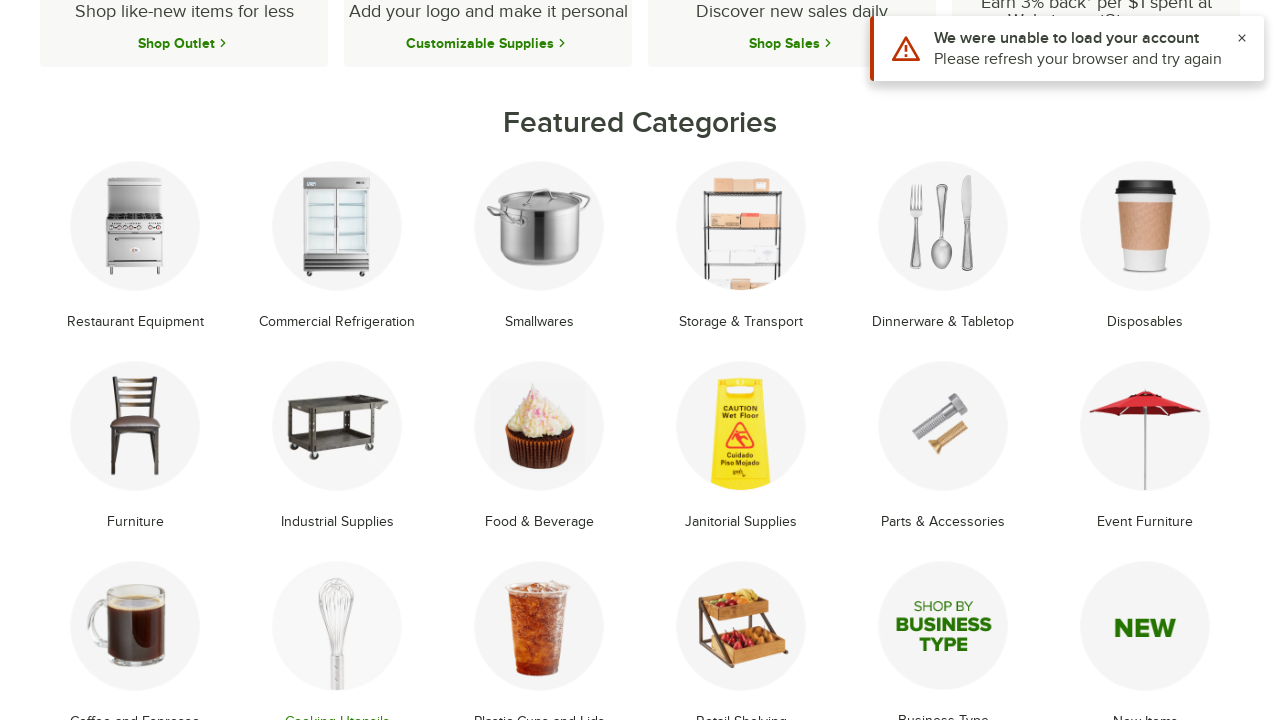

Waited for featured categories to reload
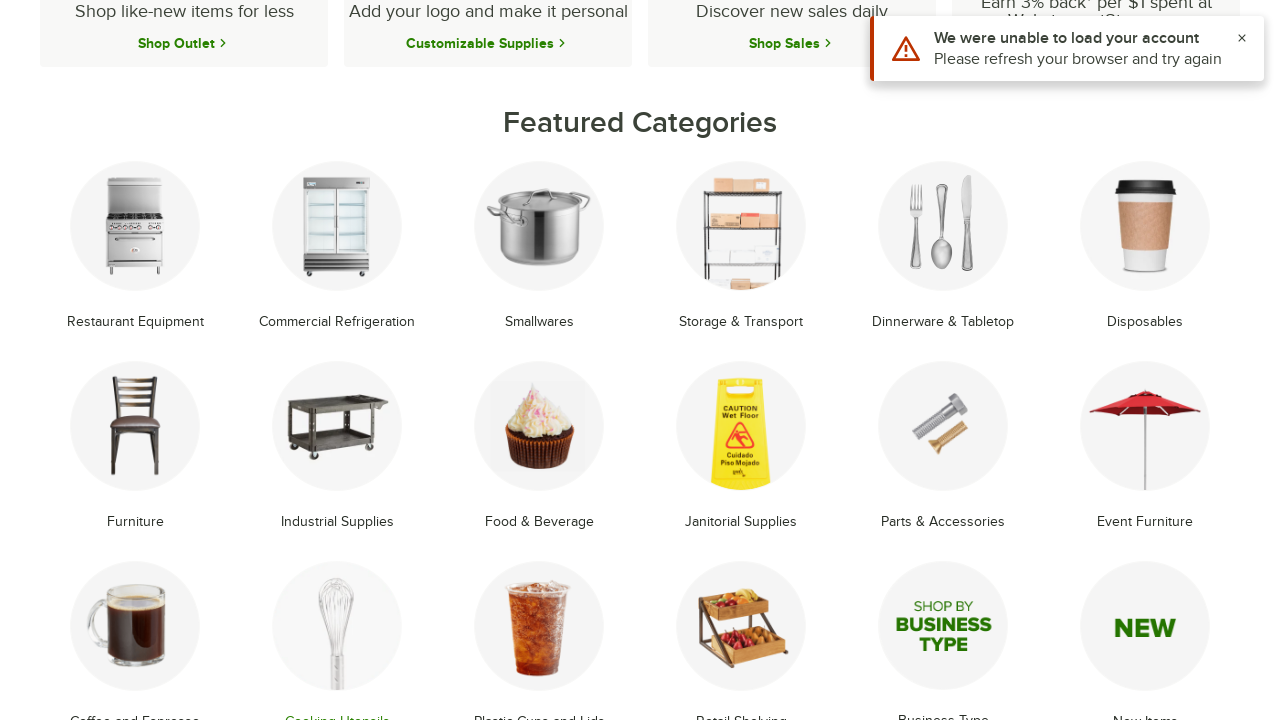

Clicked on featured category link 15 at (539, 634) on li.text-center.mb-8.group >> nth=14
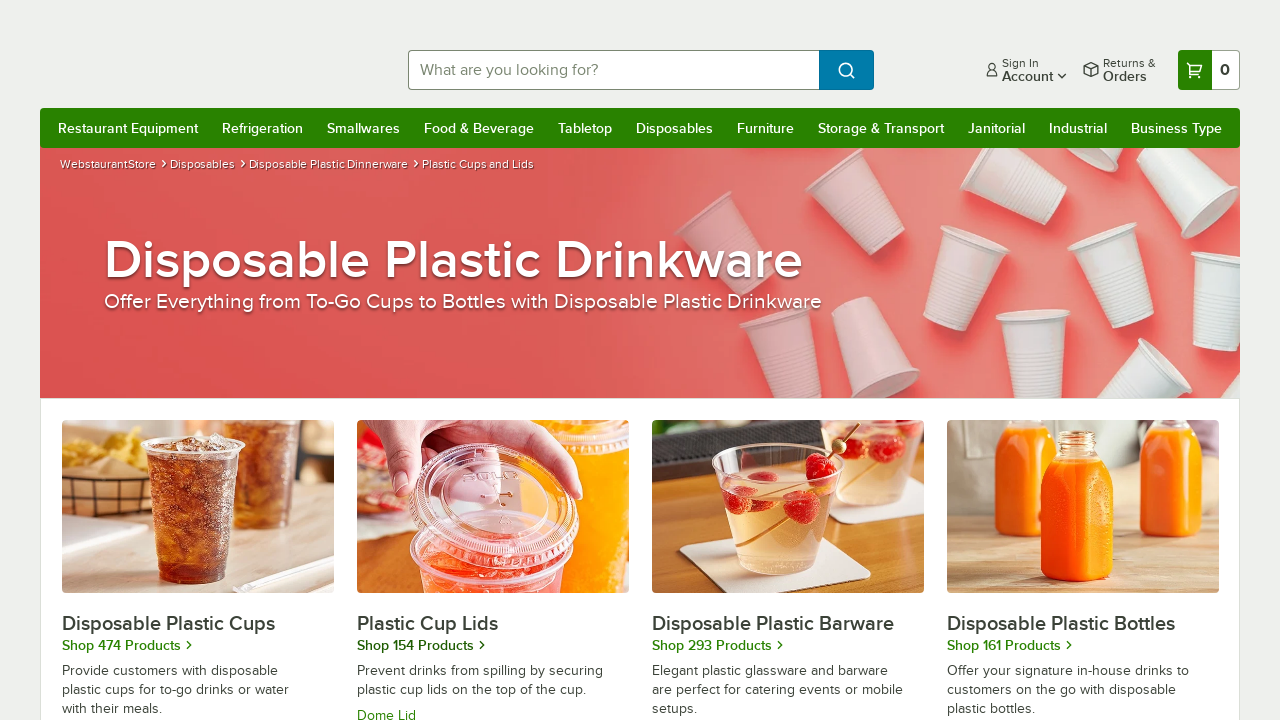

Waited for category page to fully load
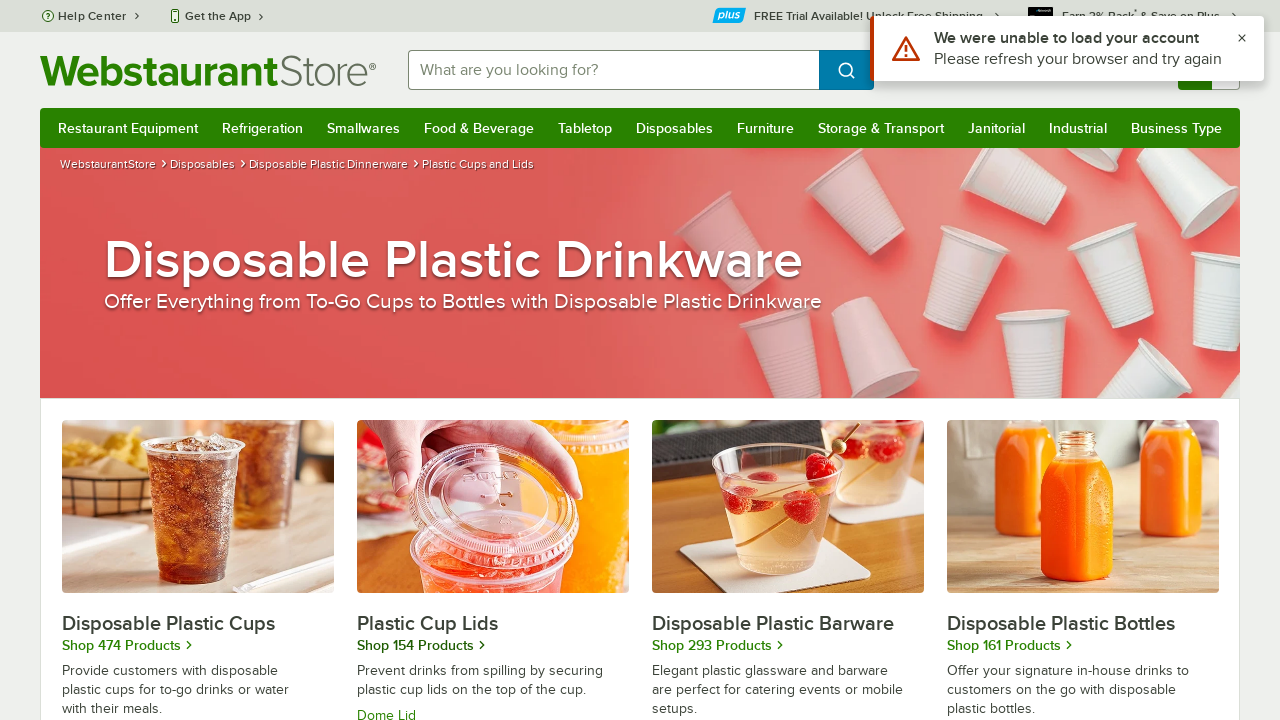

Captured category page title: Disposable Plastic Drinkware: Cups & Lids in Bulk
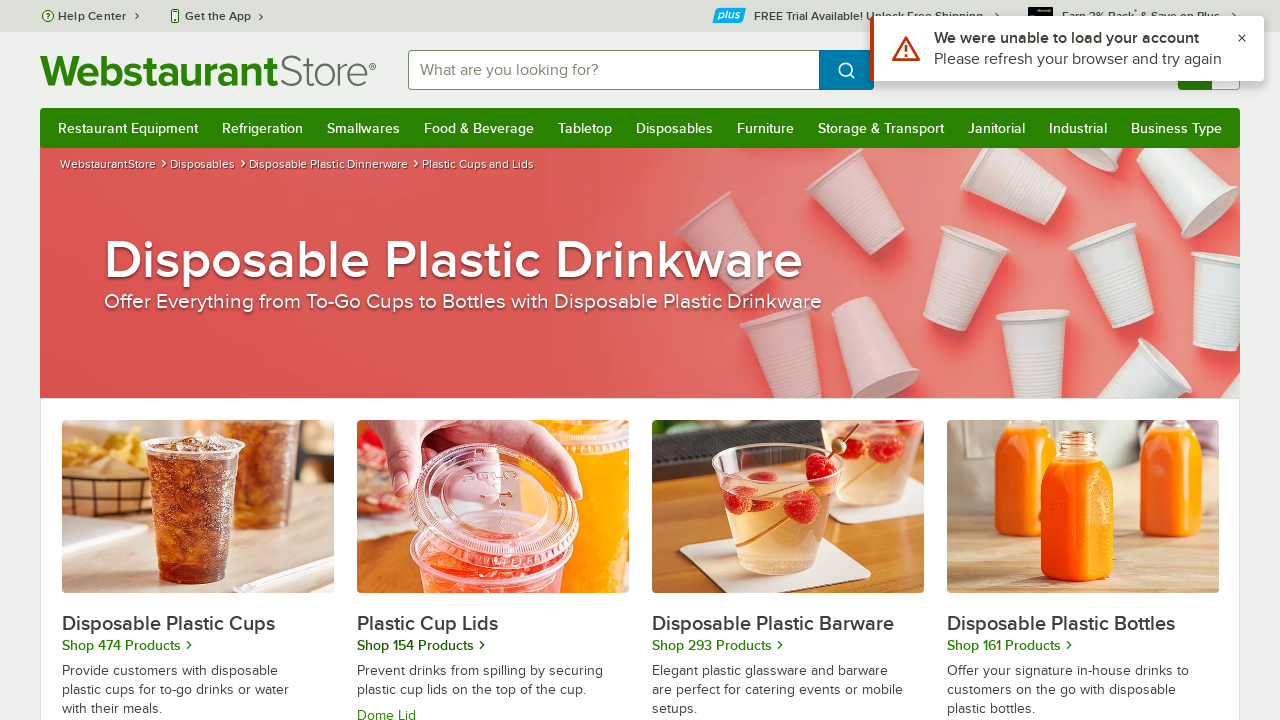

Navigated back to homepage
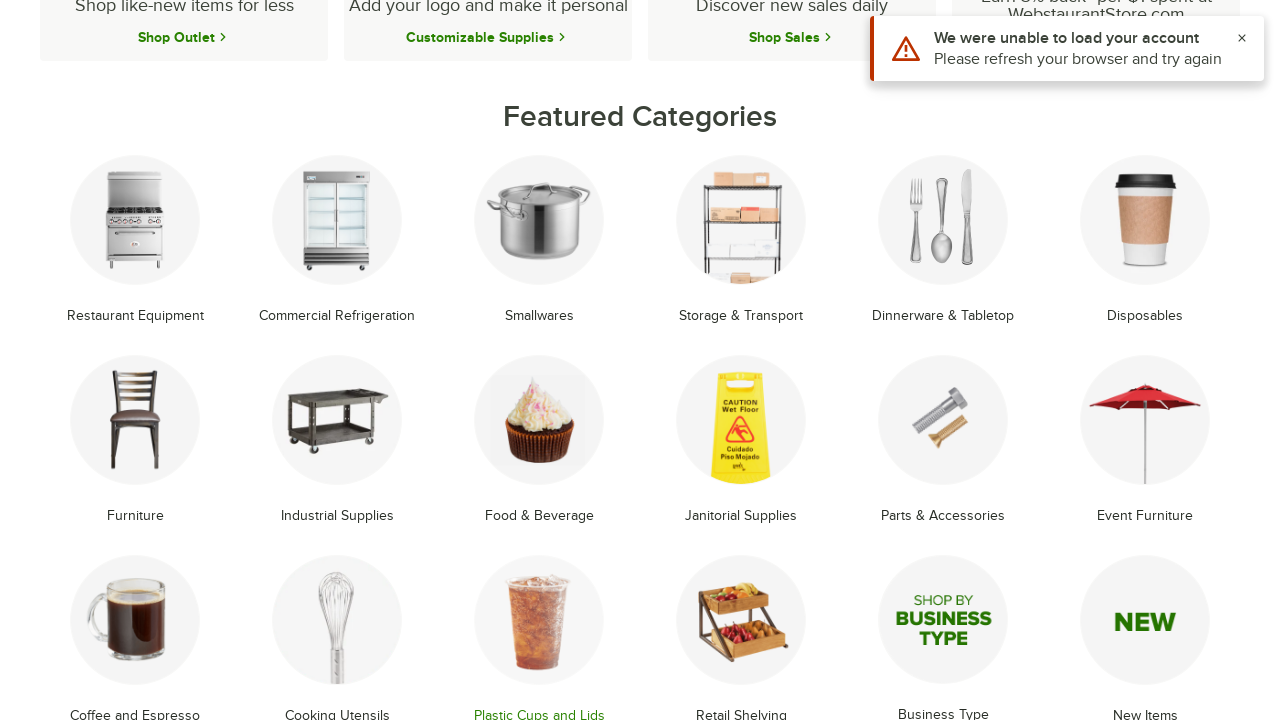

Reloaded homepage
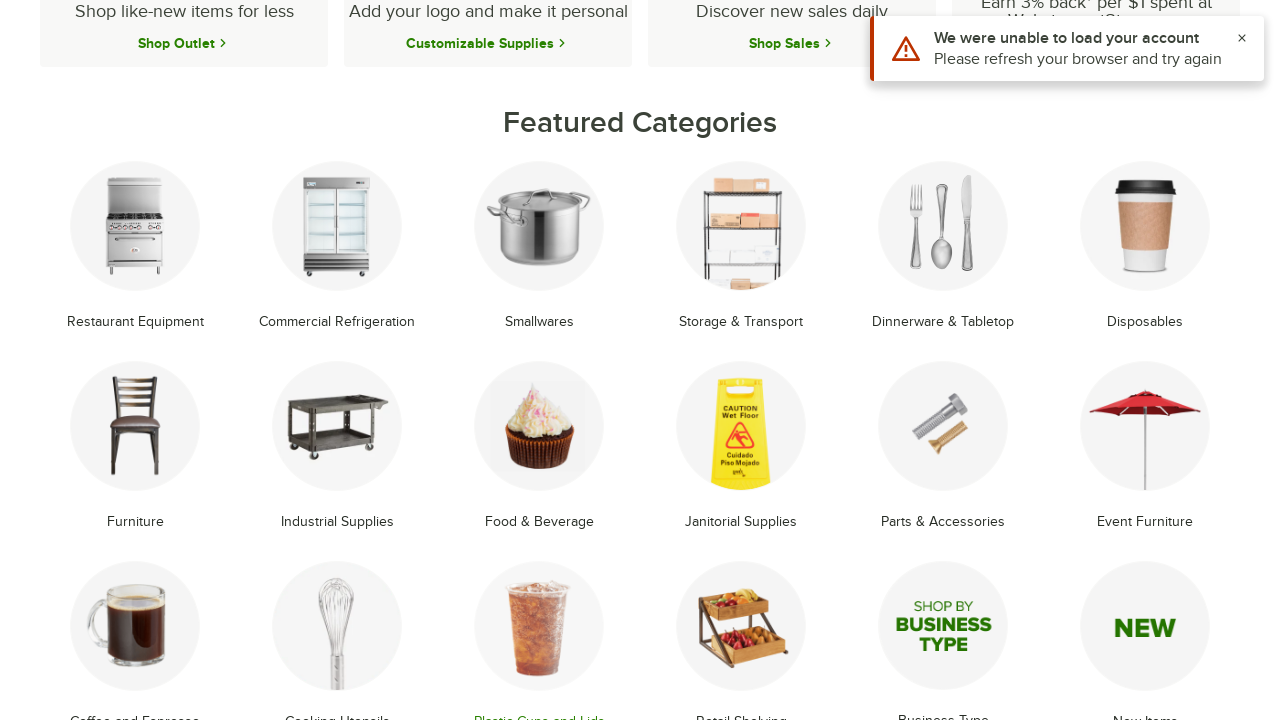

Waited for featured categories to reload
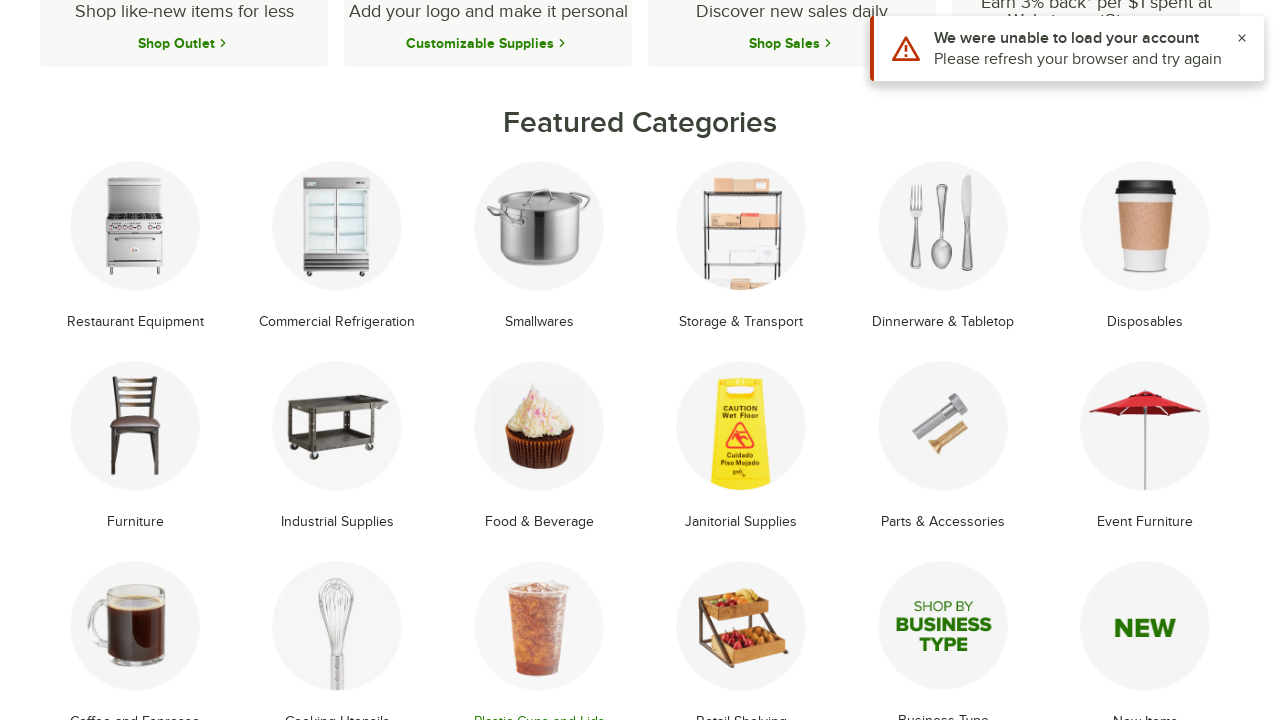

Clicked on featured category link 16 at (741, 634) on li.text-center.mb-8.group >> nth=15
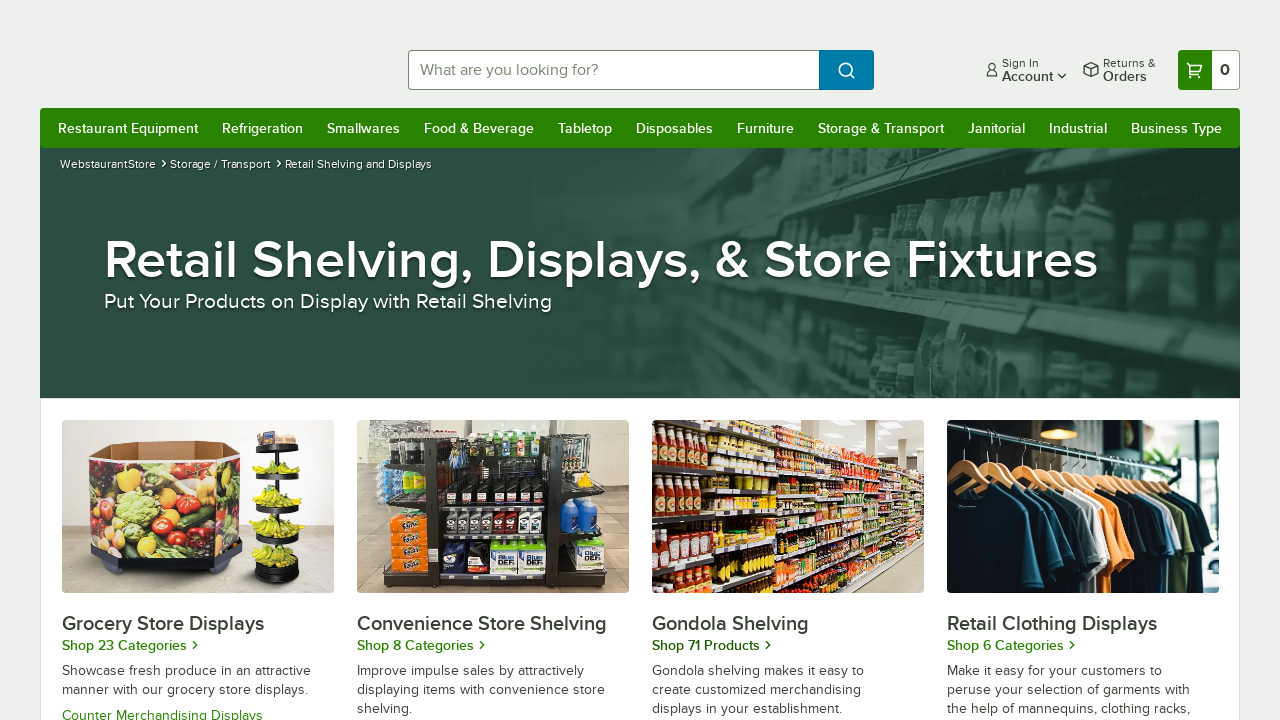

Waited for category page to fully load
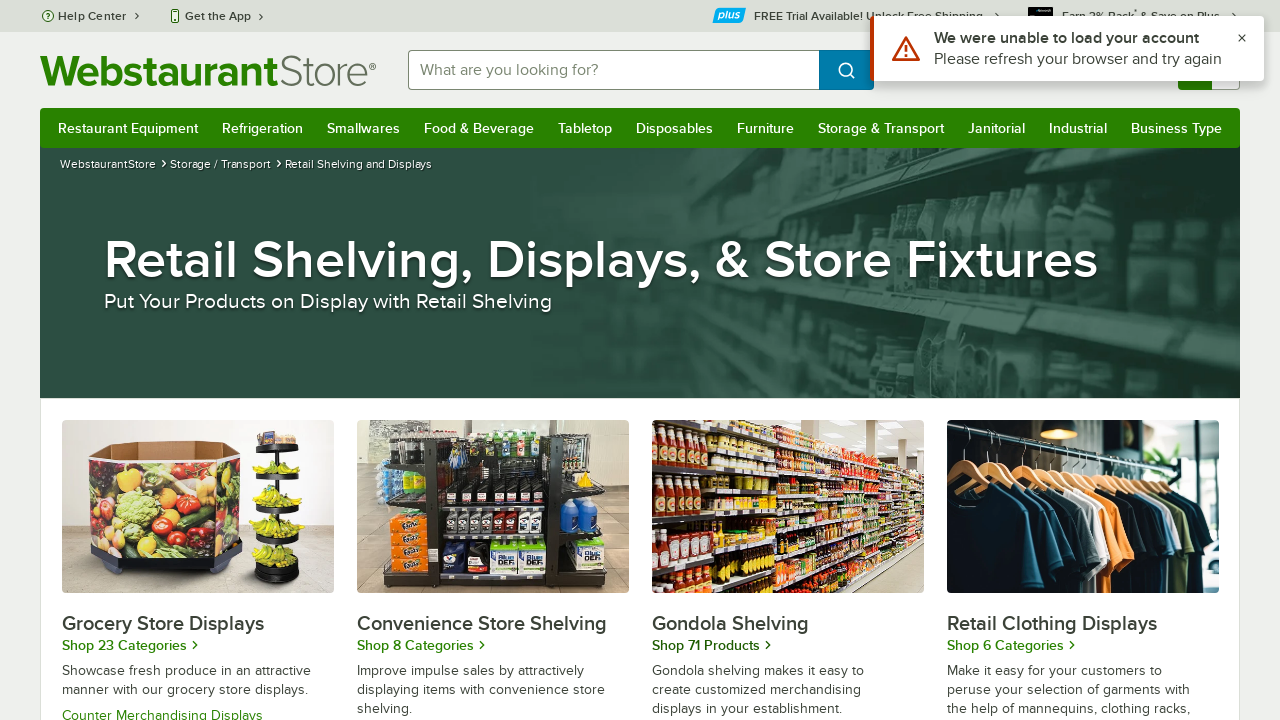

Captured category page title: Retail Shelving, Displays, & Store Fixtures - WebstaurantStore
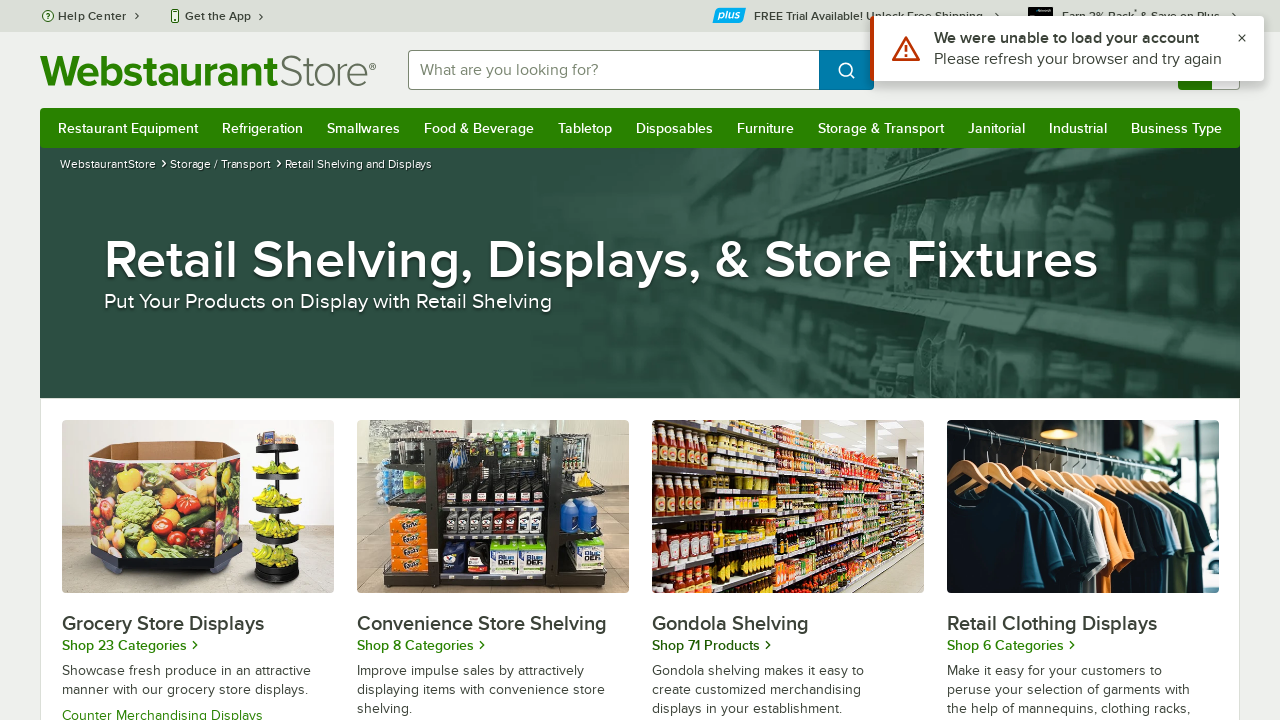

Navigated back to homepage
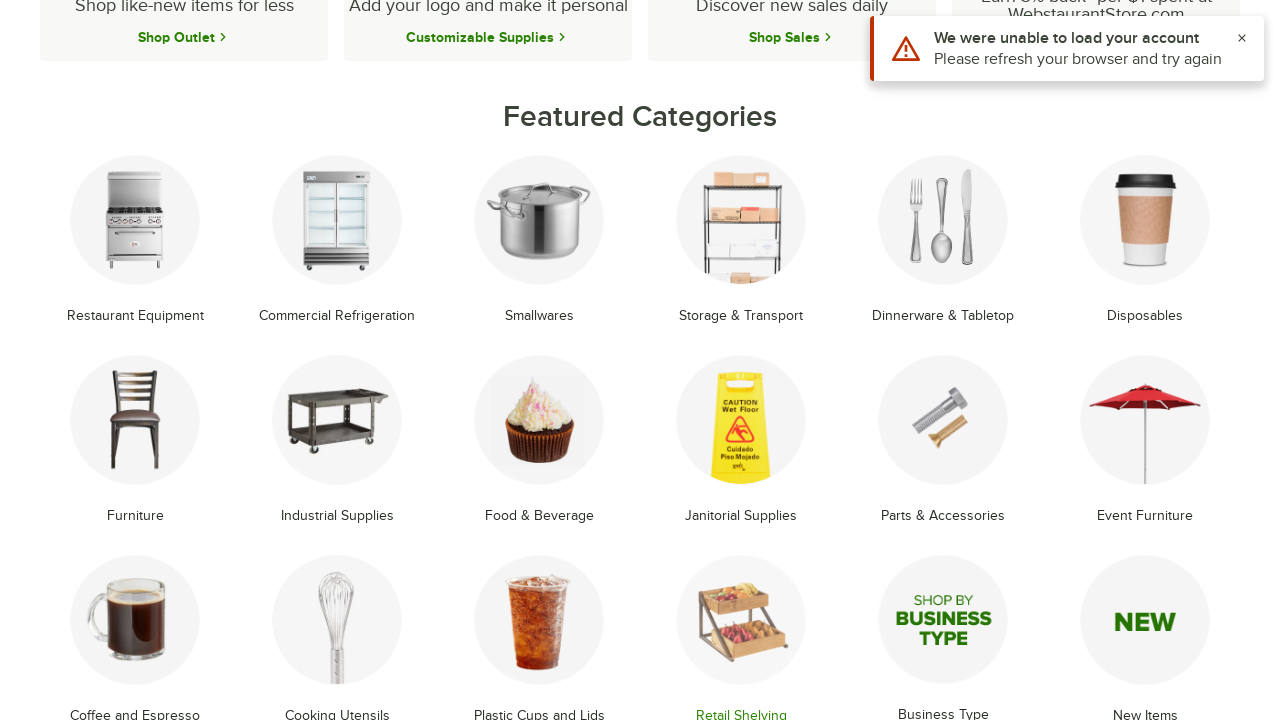

Reloaded homepage
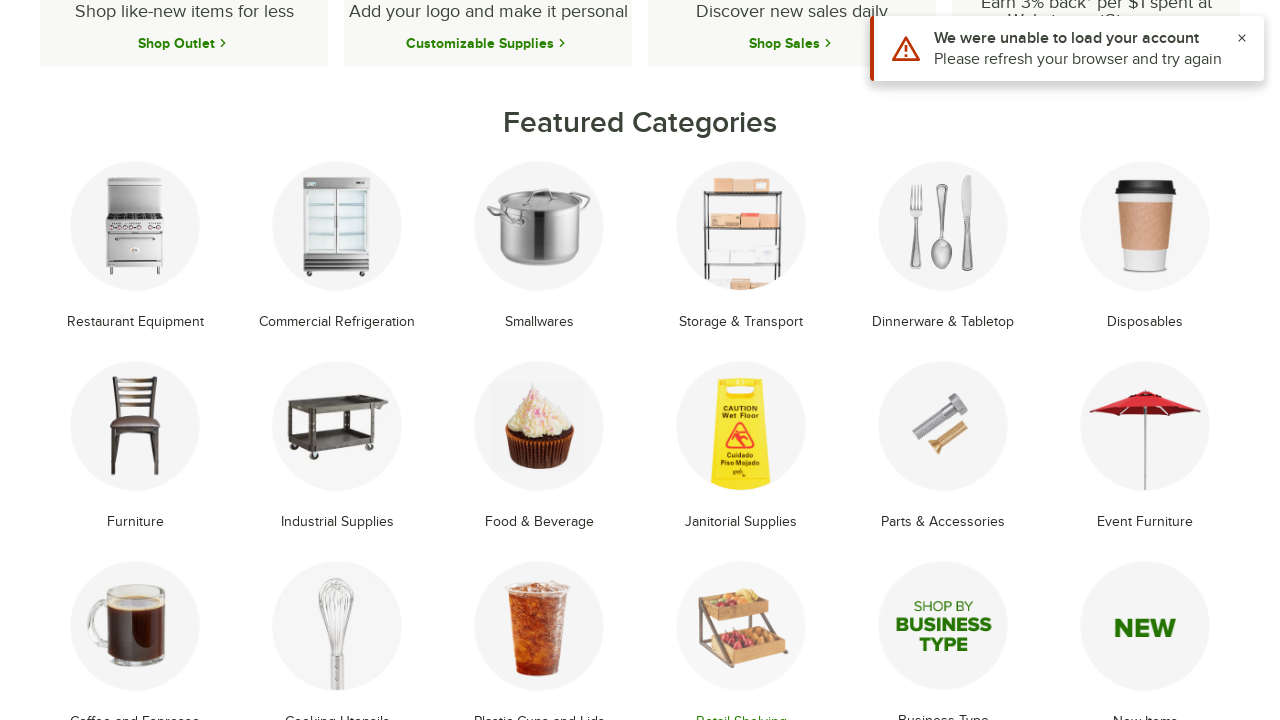

Waited for featured categories to reload
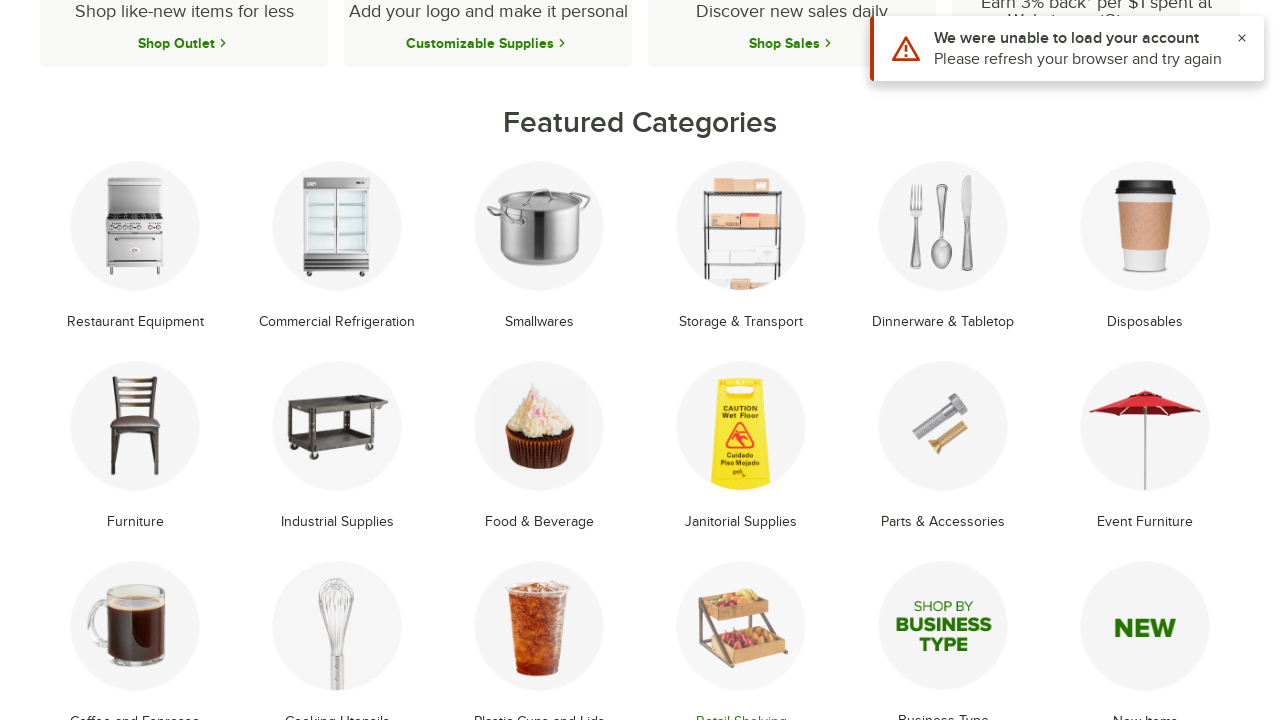

Clicked on featured category link 17 at (943, 634) on li.text-center.mb-8.group >> nth=16
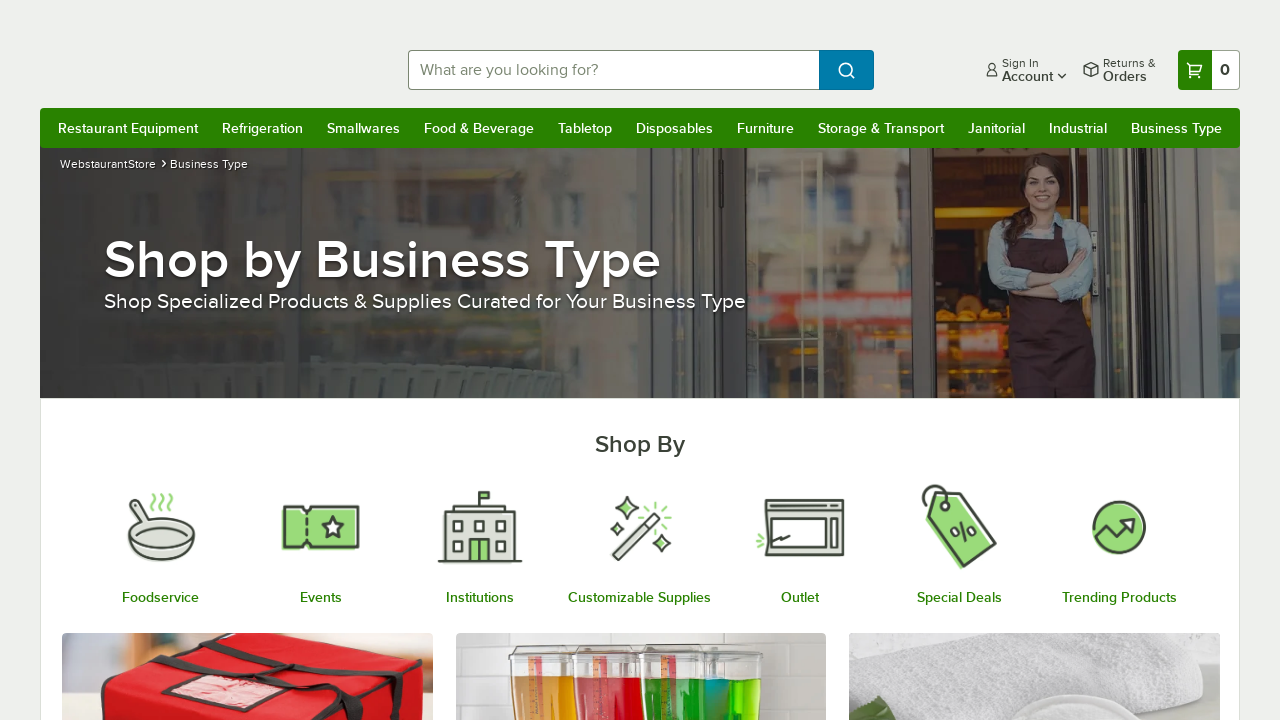

Waited for category page to fully load
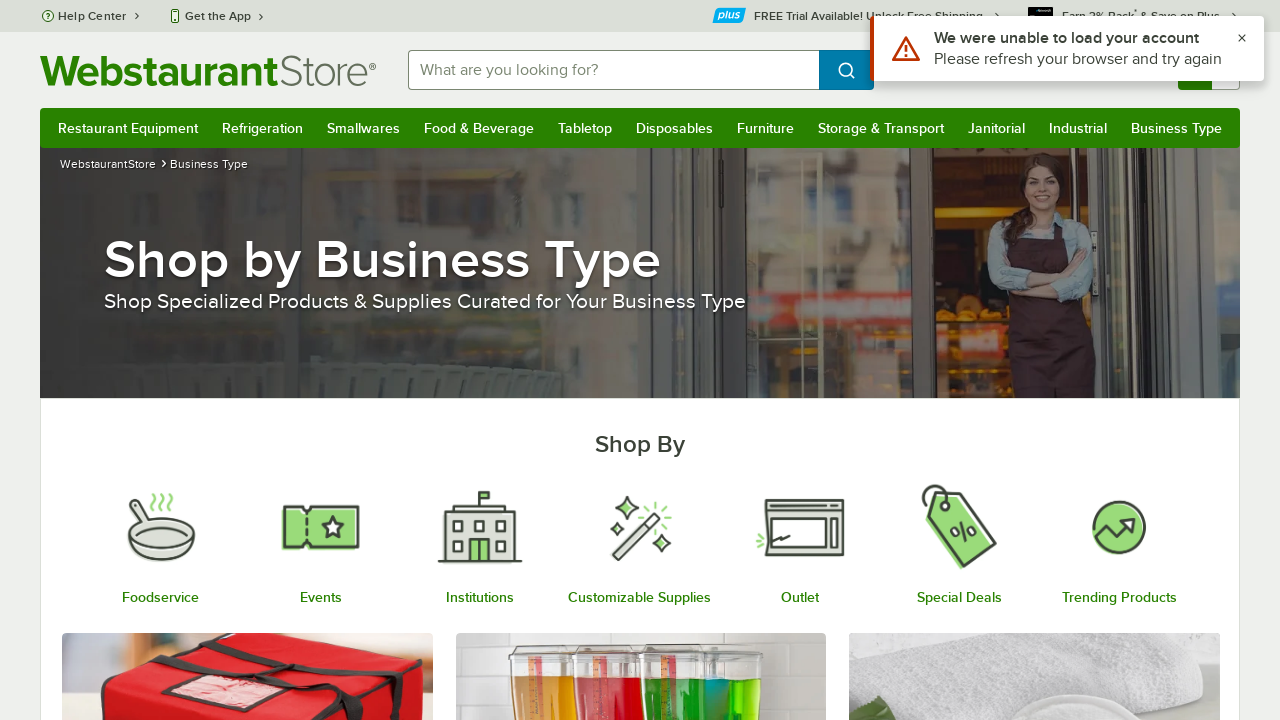

Captured category page title: Shop by Business Type: Small Business, Offices, & More
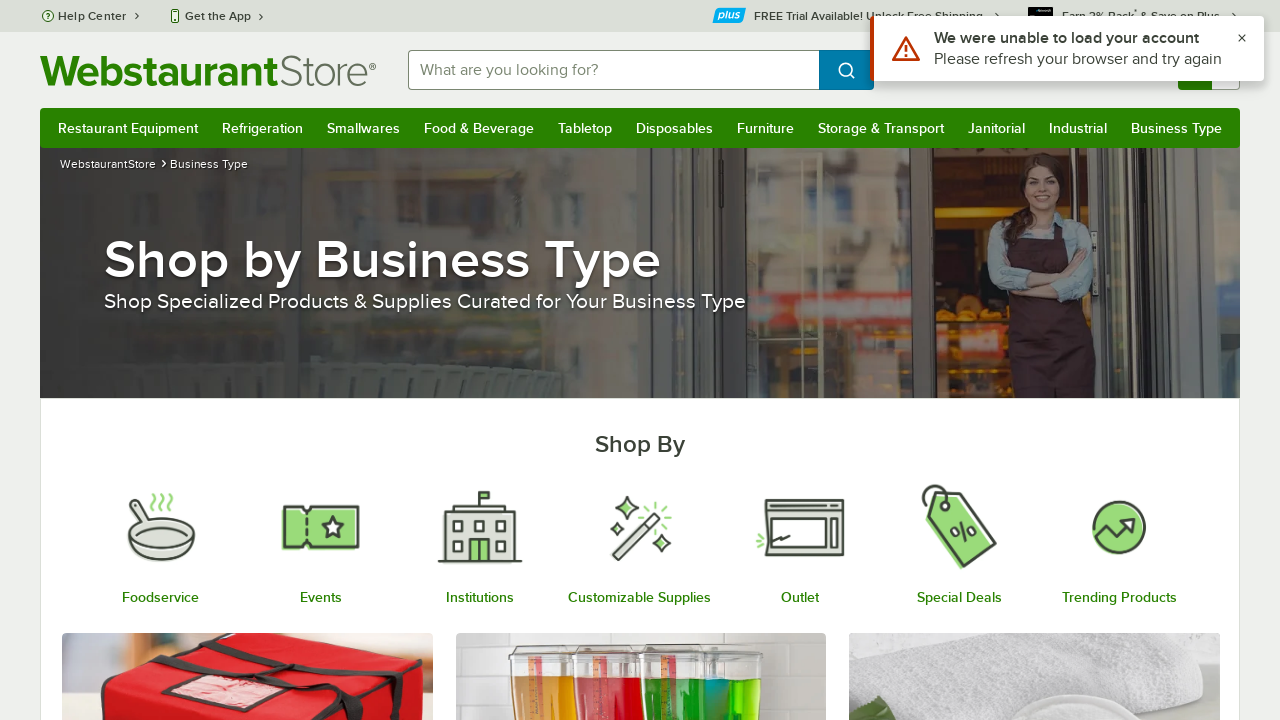

Navigated back to homepage
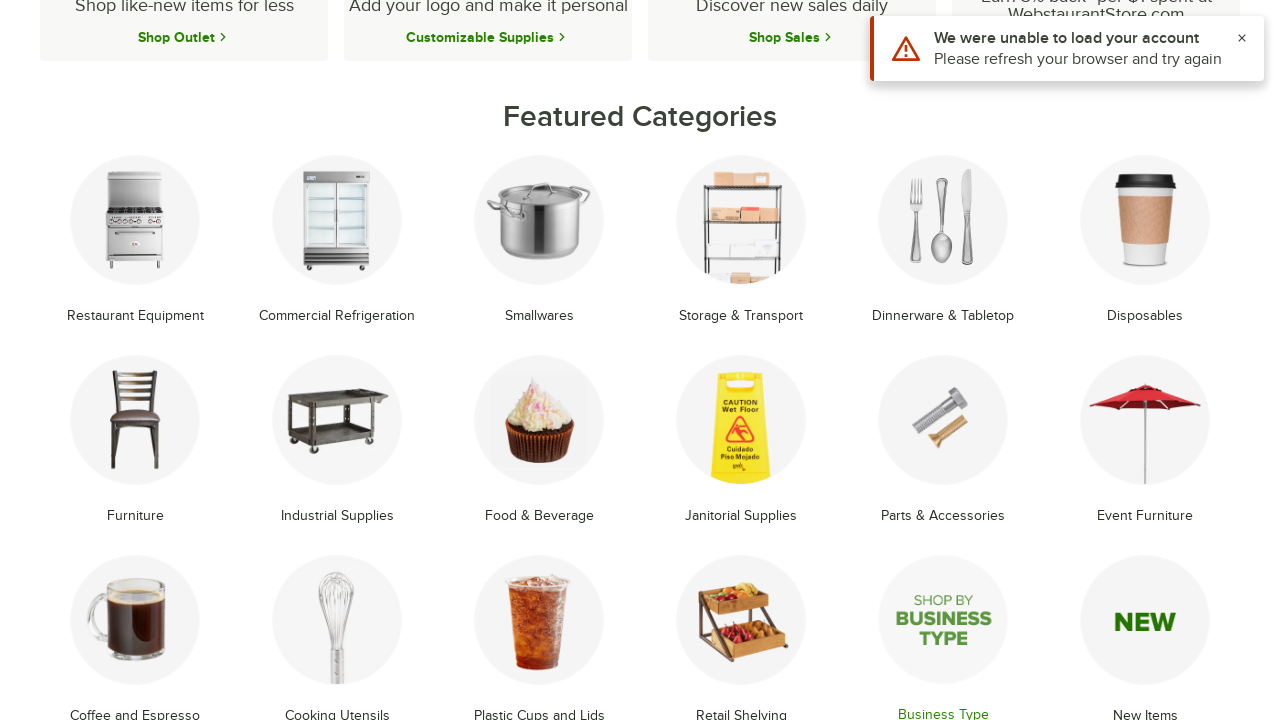

Reloaded homepage
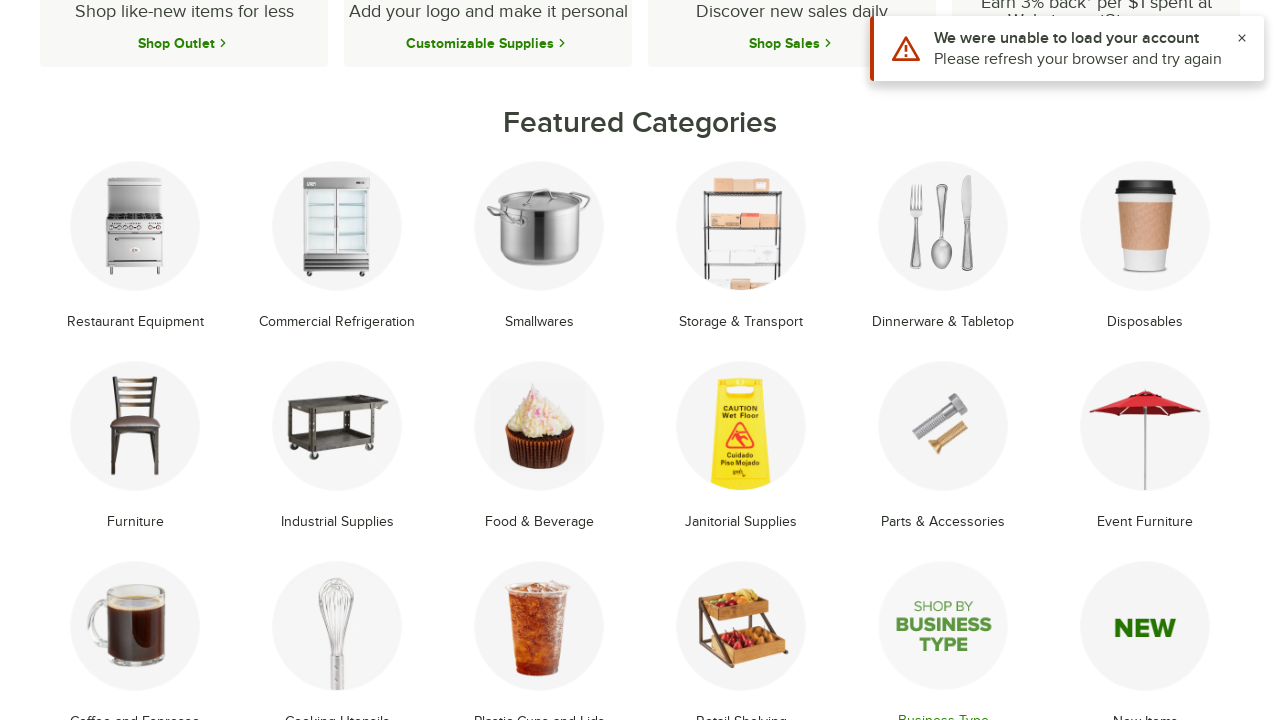

Waited for featured categories to reload
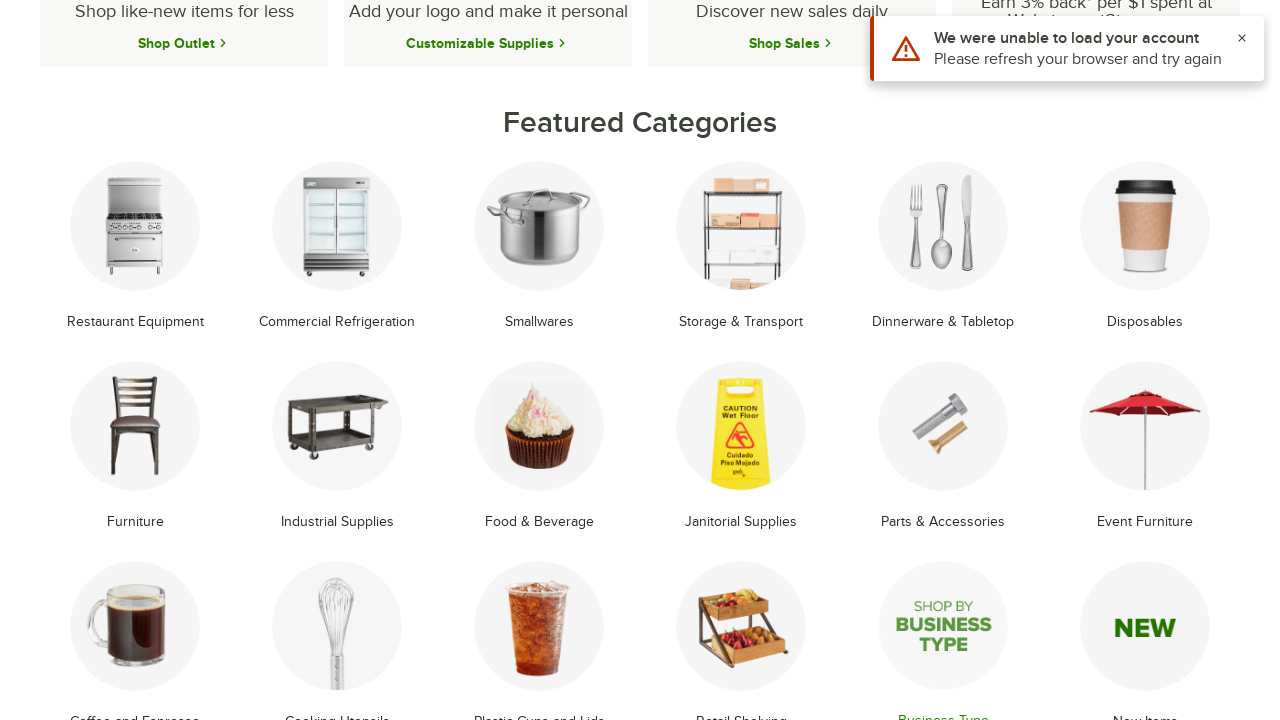

Clicked on featured category link 18 at (1145, 634) on li.text-center.mb-8.group >> nth=17
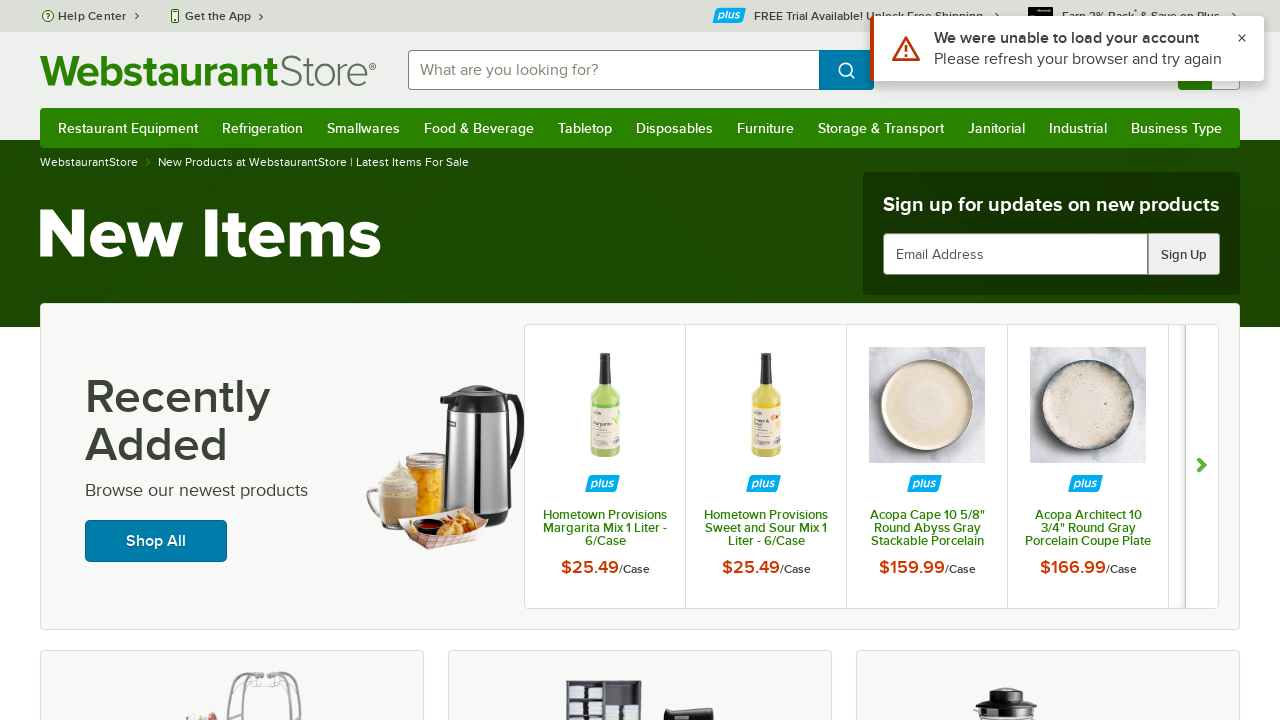

Waited for category page to fully load
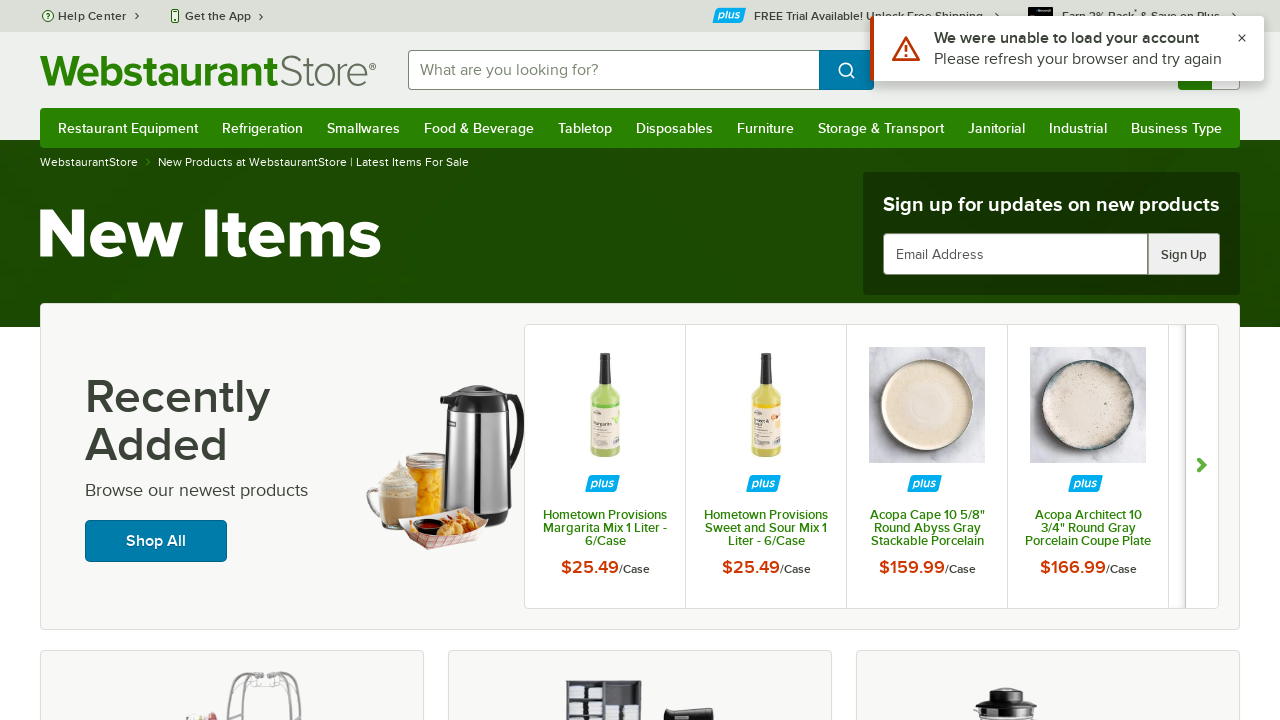

Captured category page title: New Products at WebstaurantStore | Latest Items For Sale
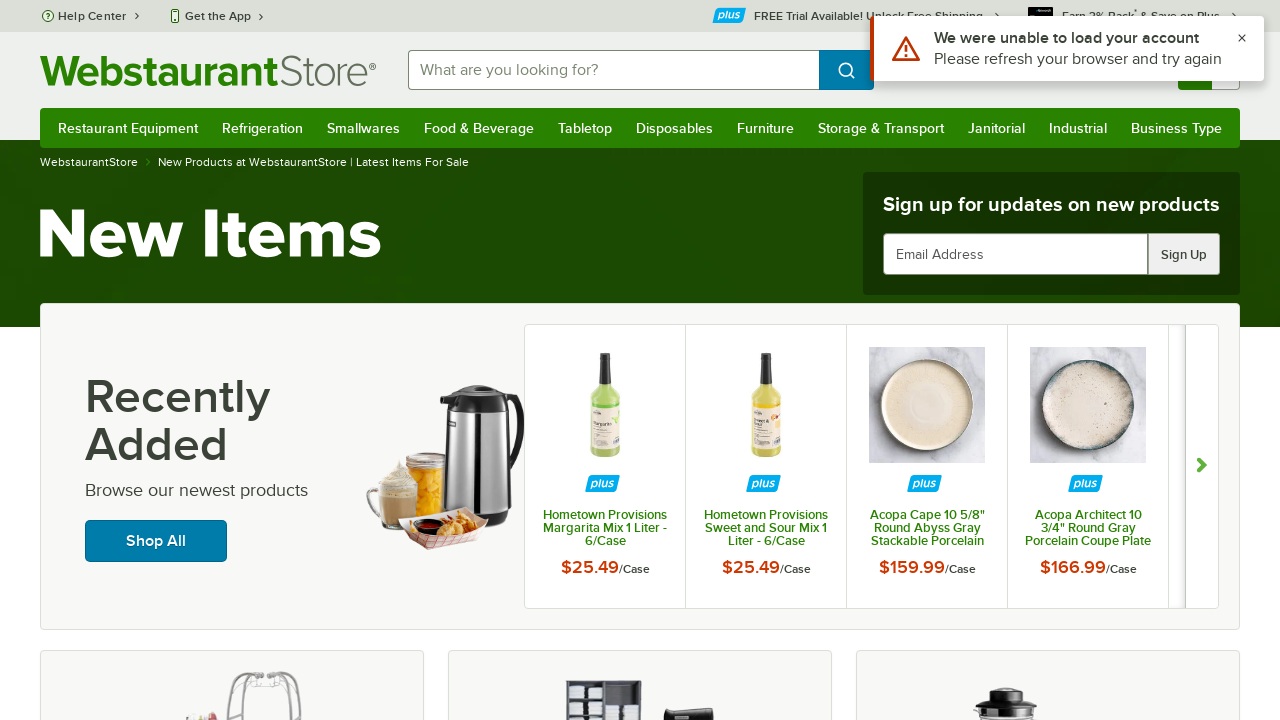

Navigated back to homepage
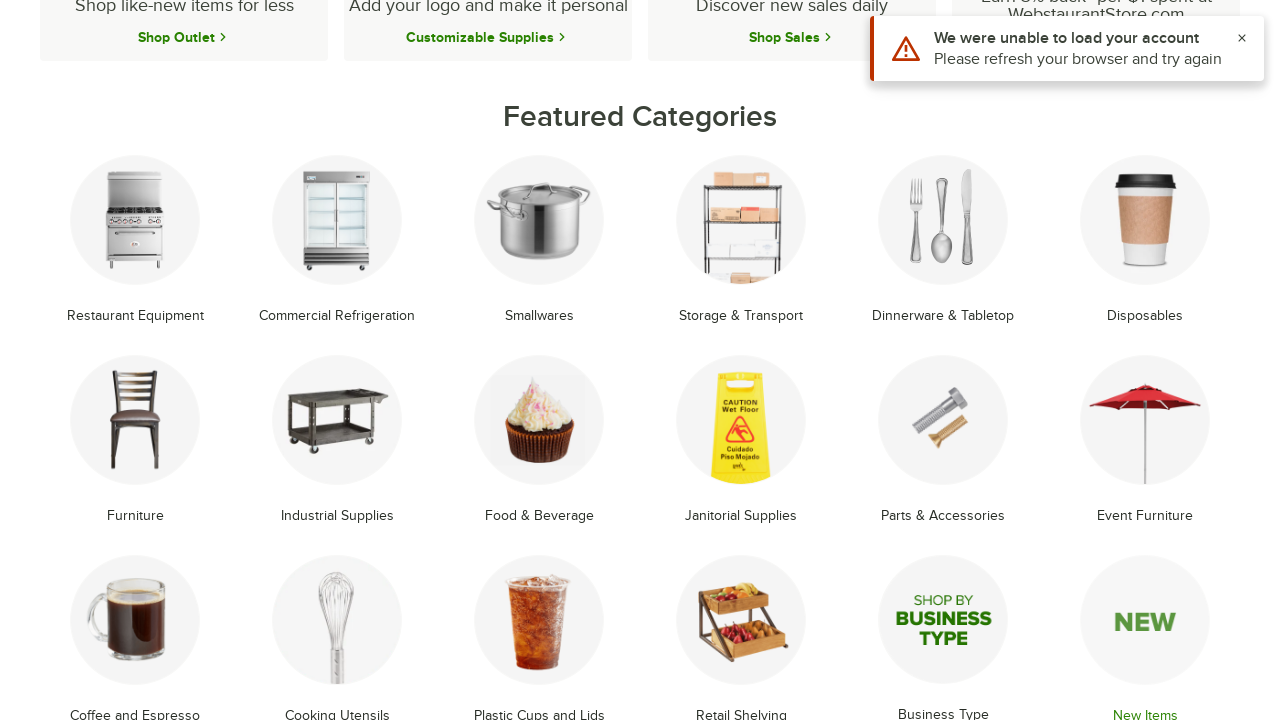

Reloaded homepage
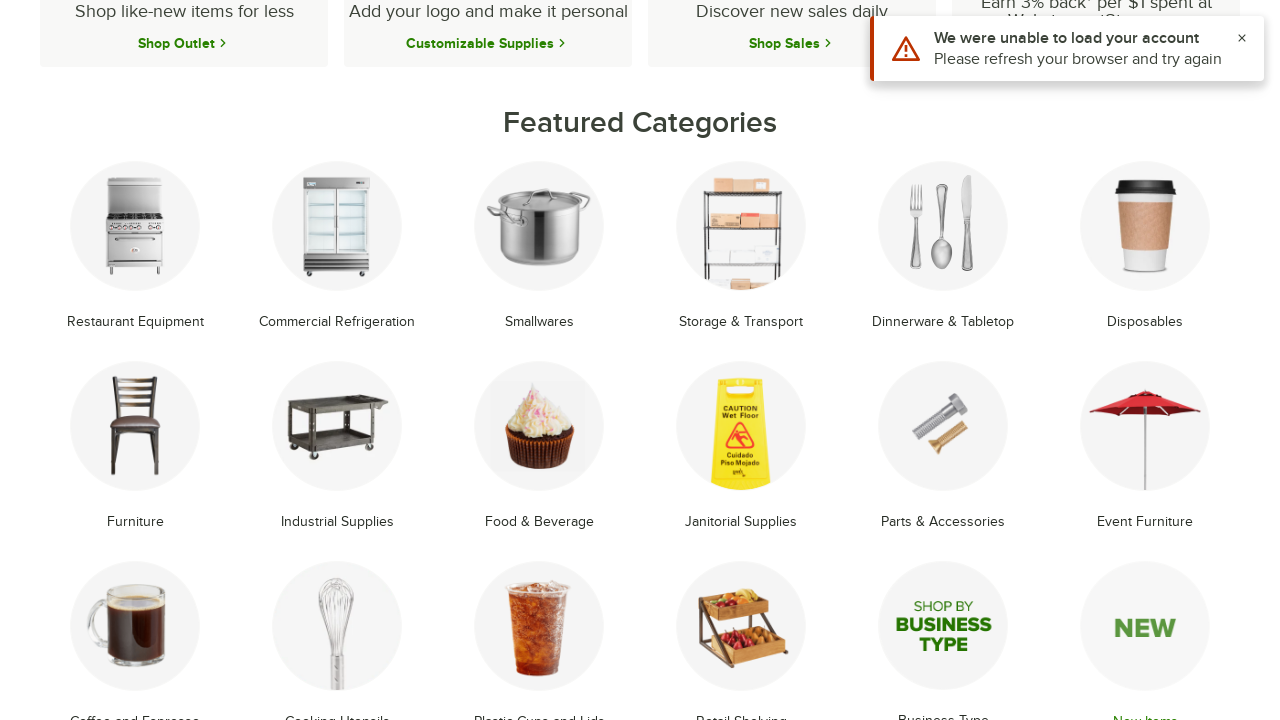

Waited for featured categories to reload
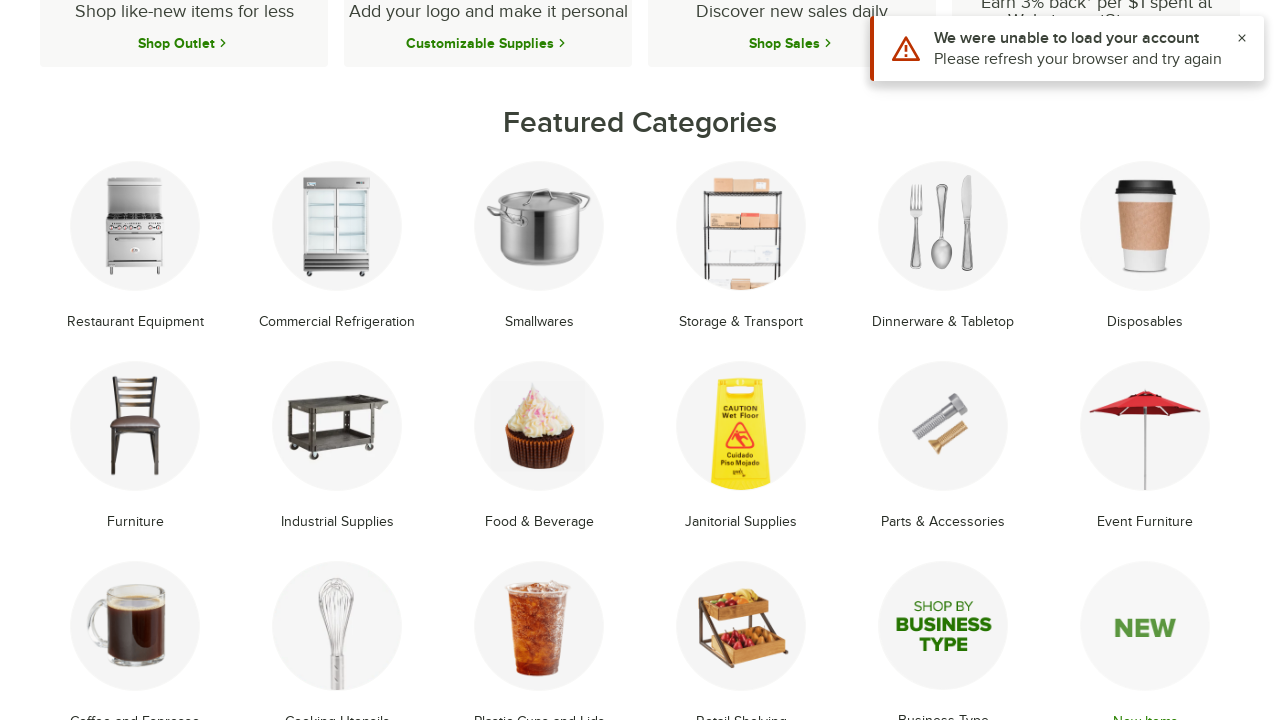

Test completed successfully. Visited all 18 featured categories
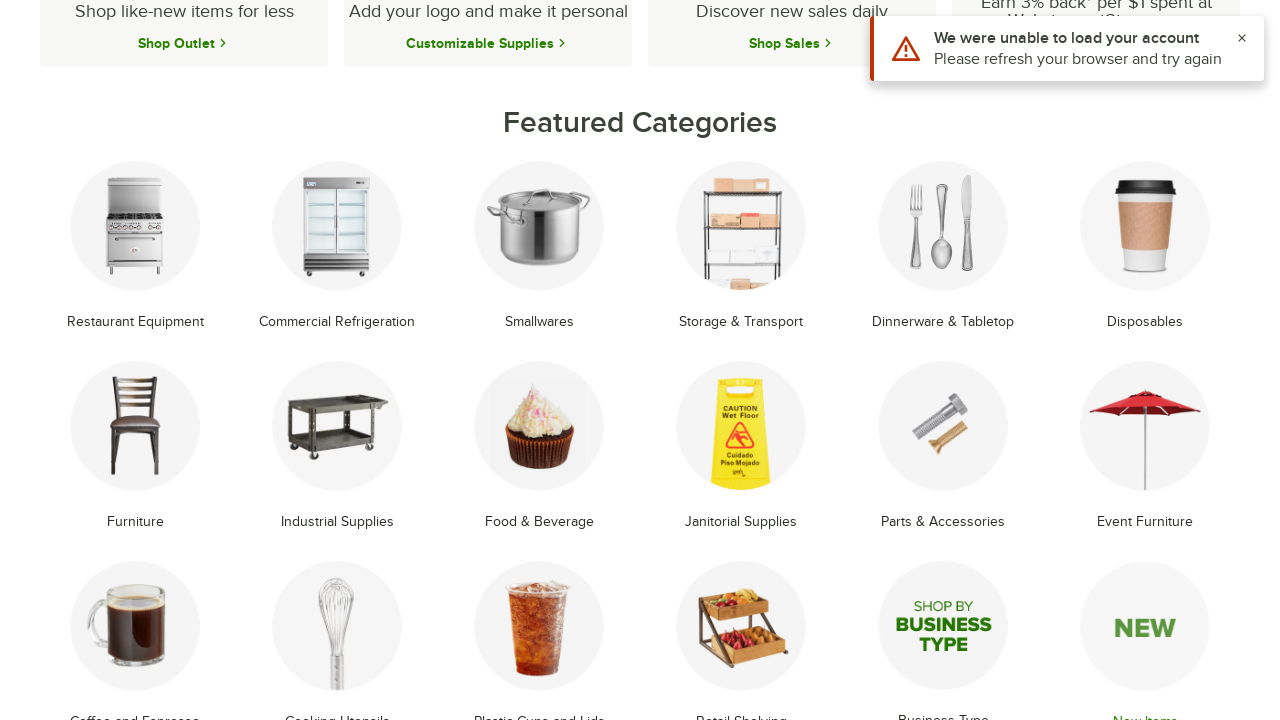

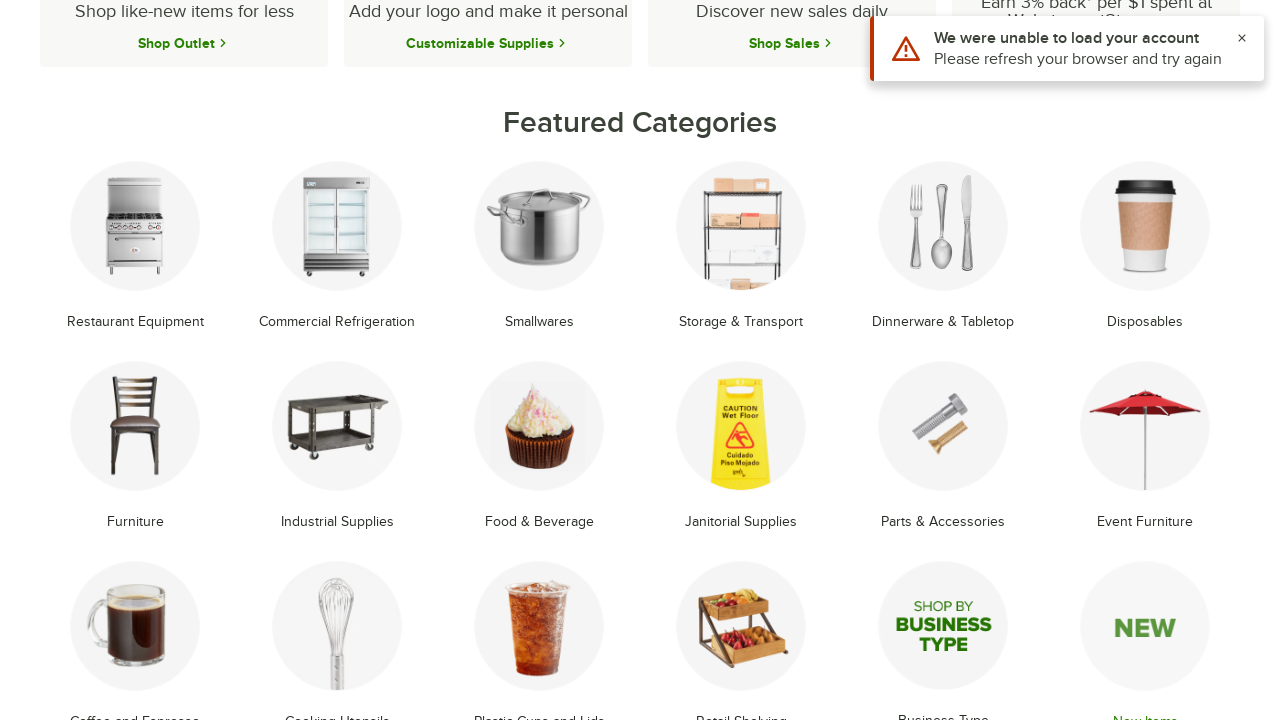